Tests the progress bar functionality by clicking Start, waiting for the progress bar to reach 75%, and then clicking Stop to verify the progress bar can be stopped at the target percentage.

Starting URL: http://uitestingplayground.com/progressbar

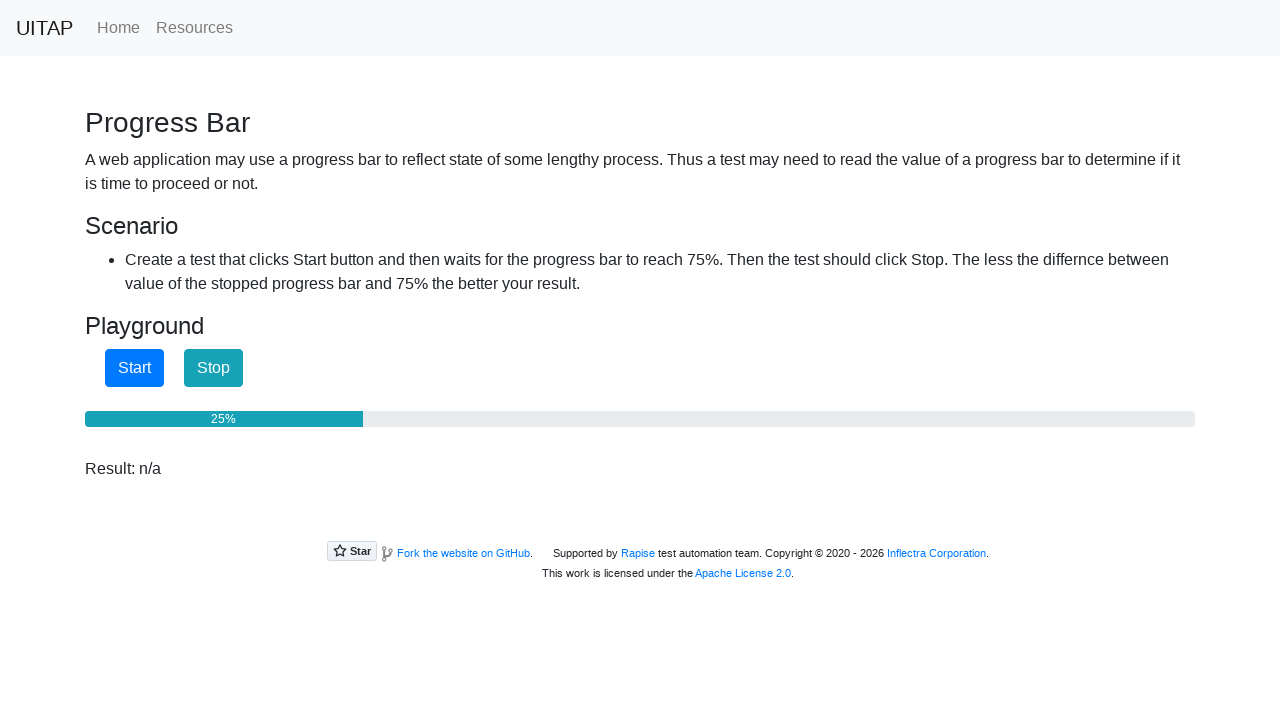

Clicked Start button to begin progress bar at (134, 368) on #startButton
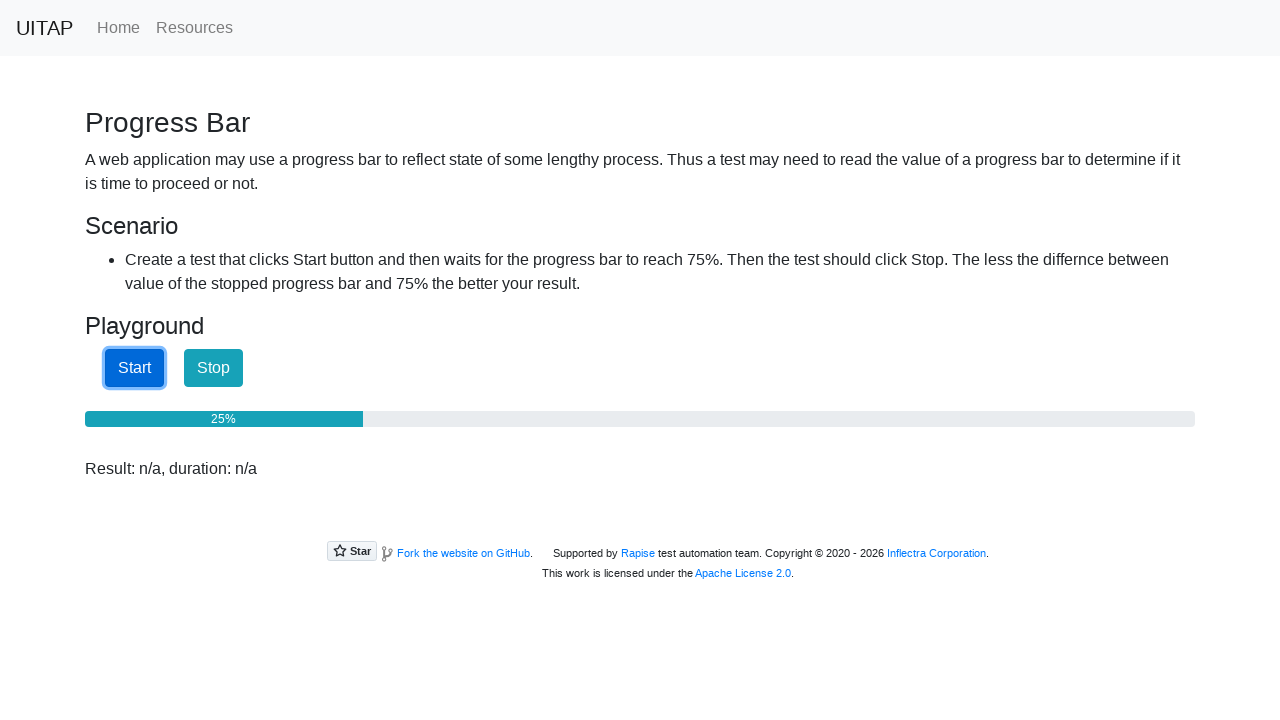

Progress bar element is visible
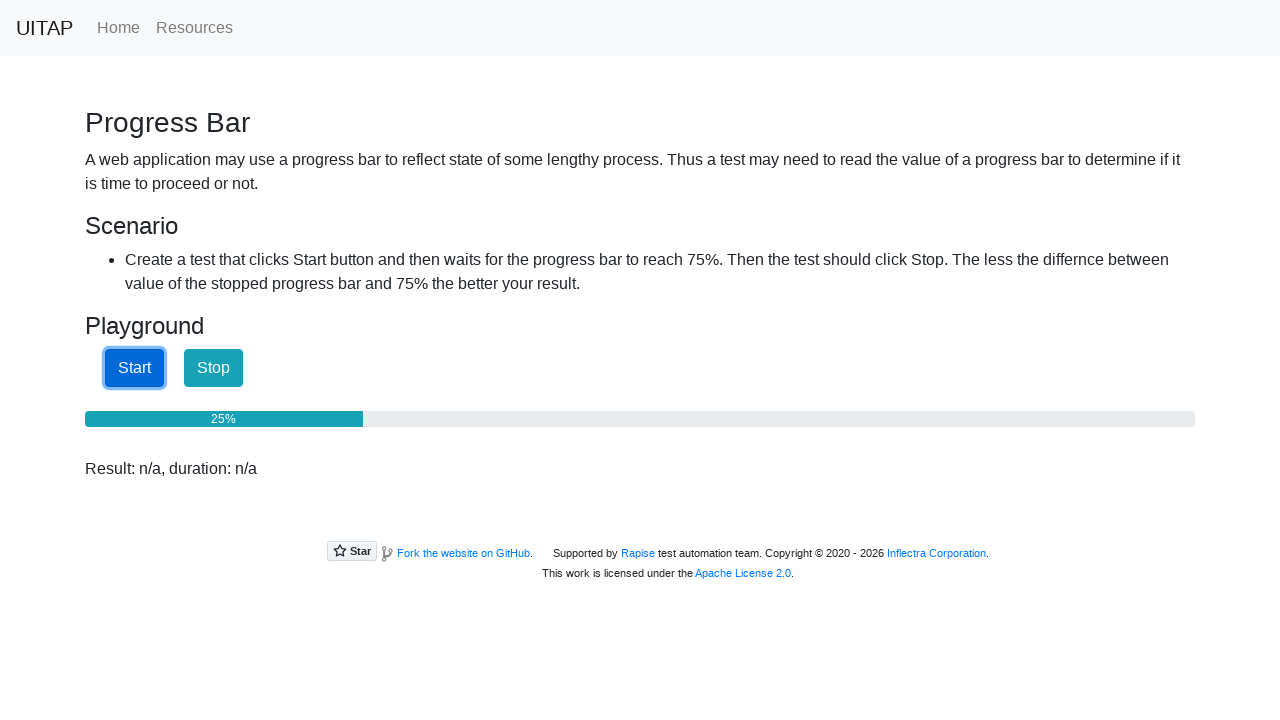

Checked progress bar value: 25%
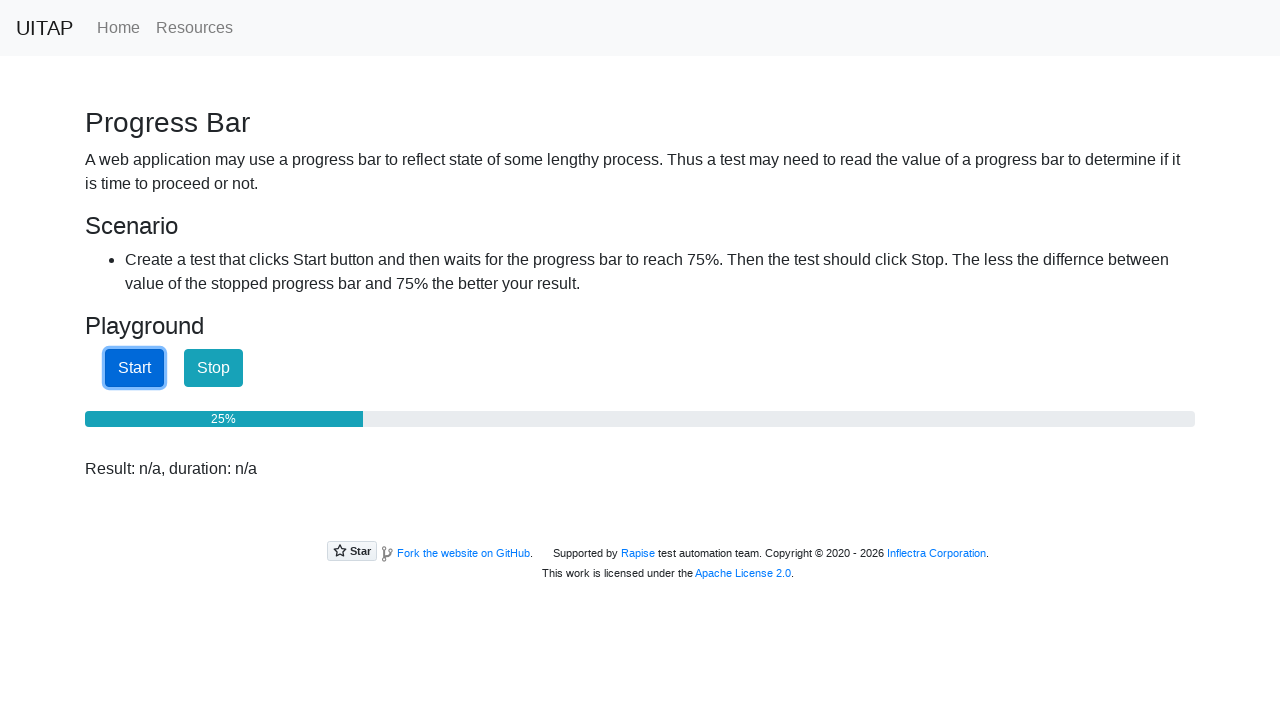

Waited 50ms before checking progress bar again
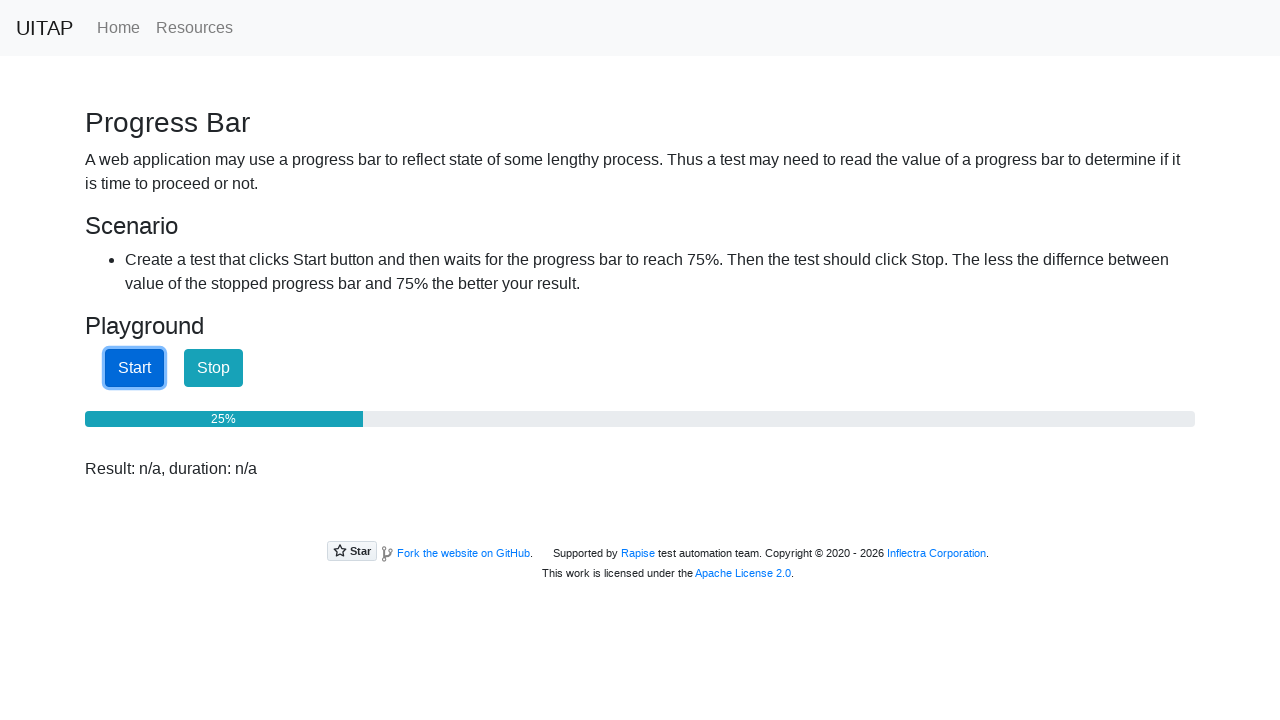

Checked progress bar value: 25%
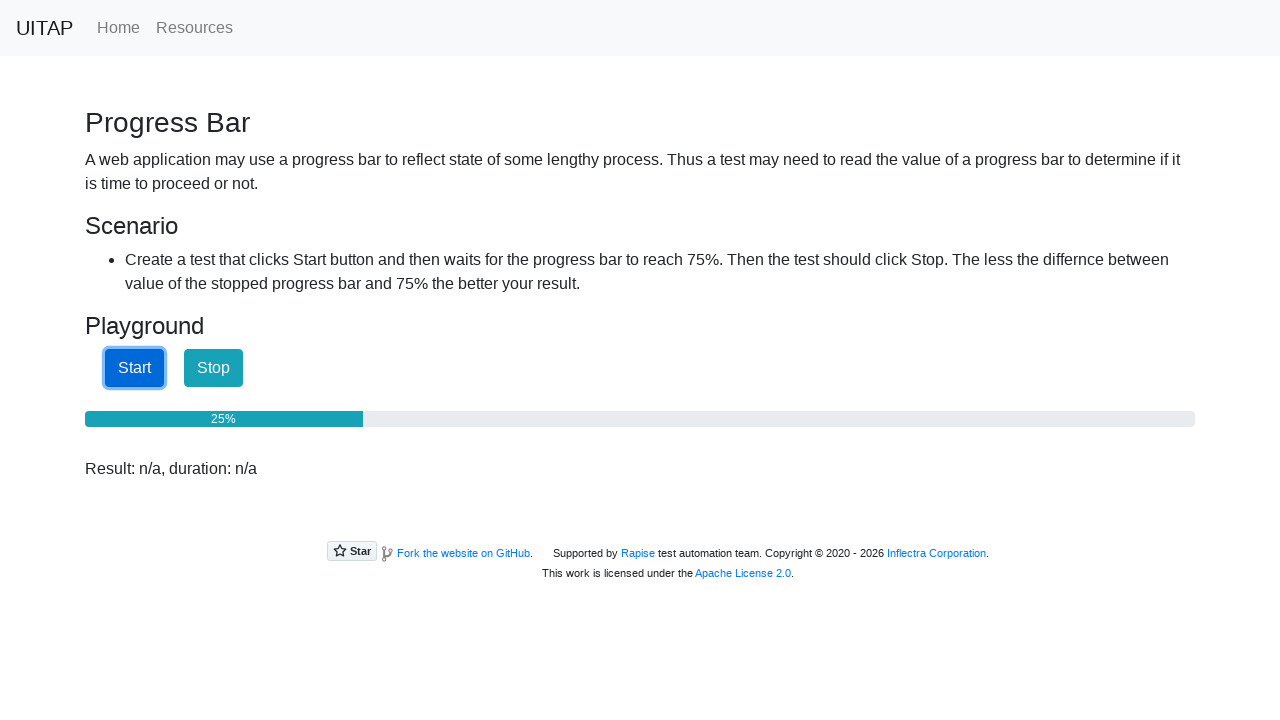

Waited 50ms before checking progress bar again
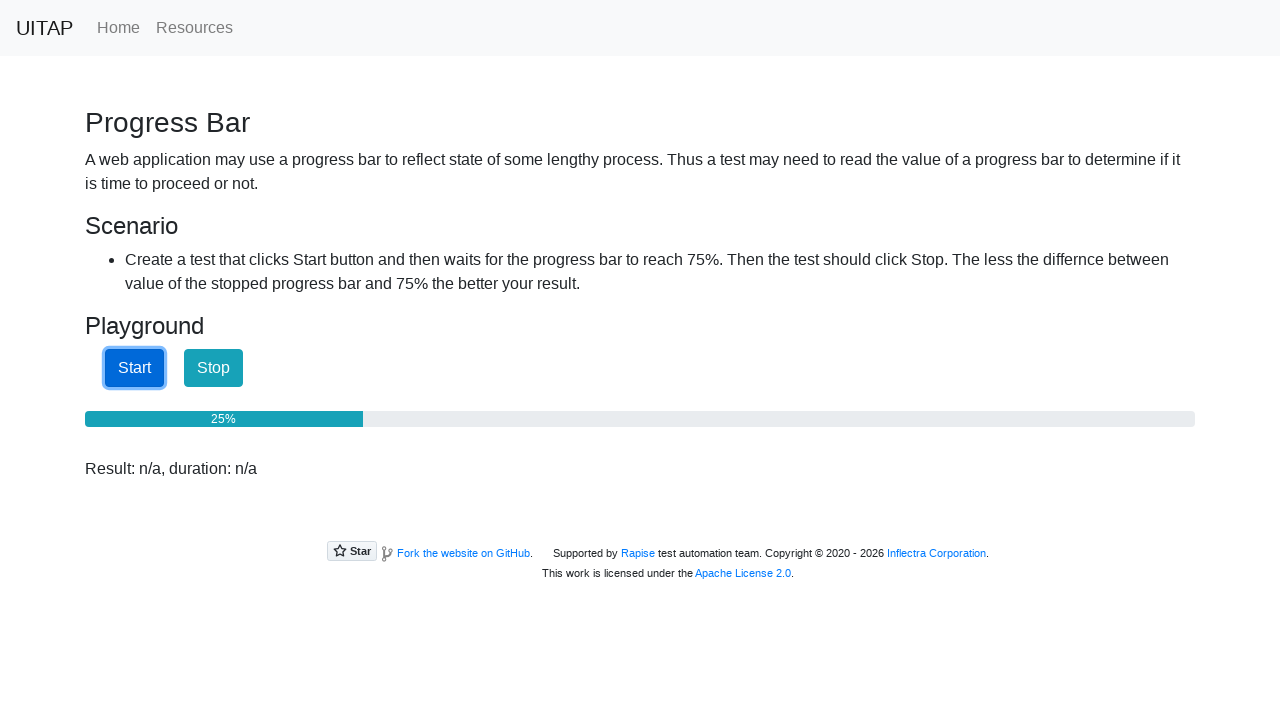

Checked progress bar value: 25%
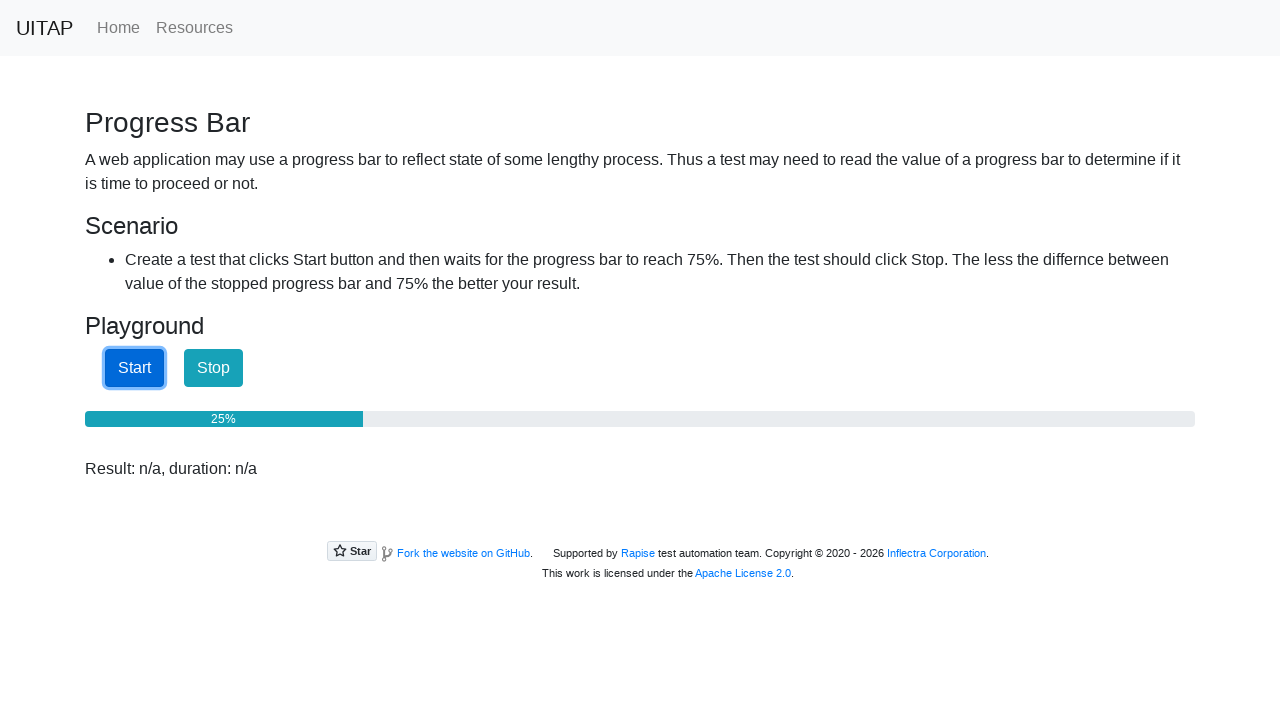

Waited 50ms before checking progress bar again
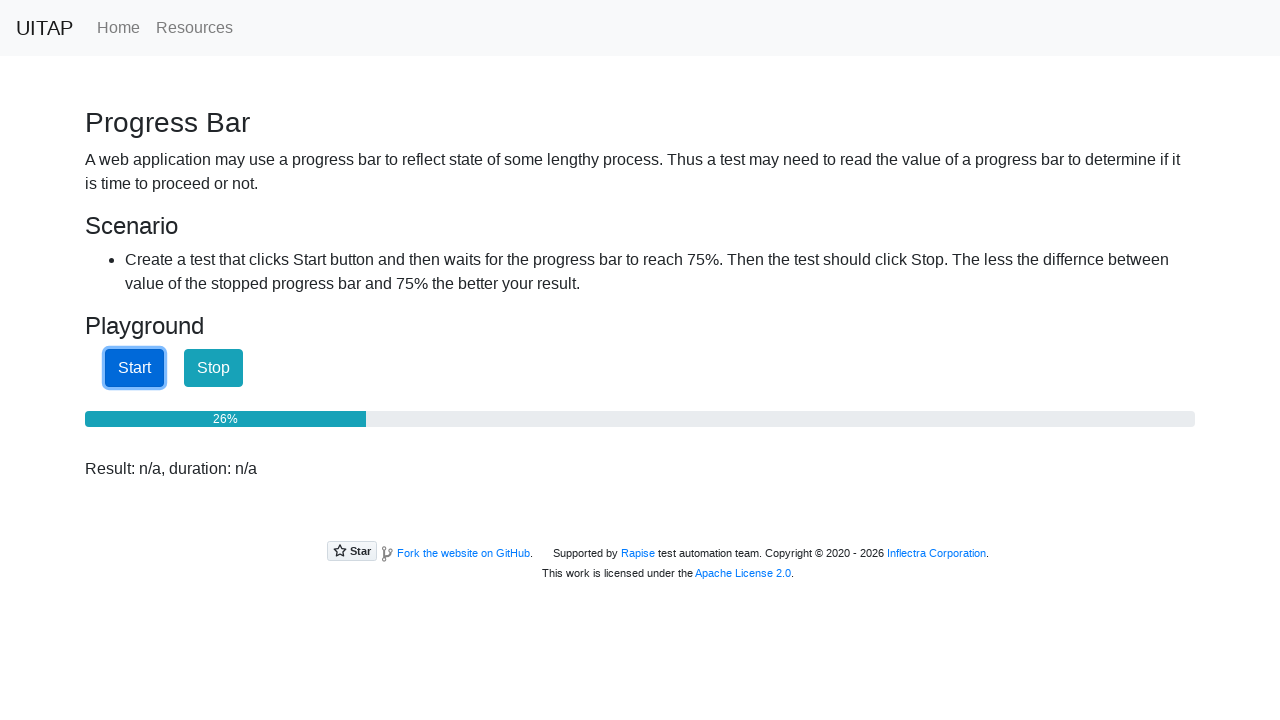

Checked progress bar value: 26%
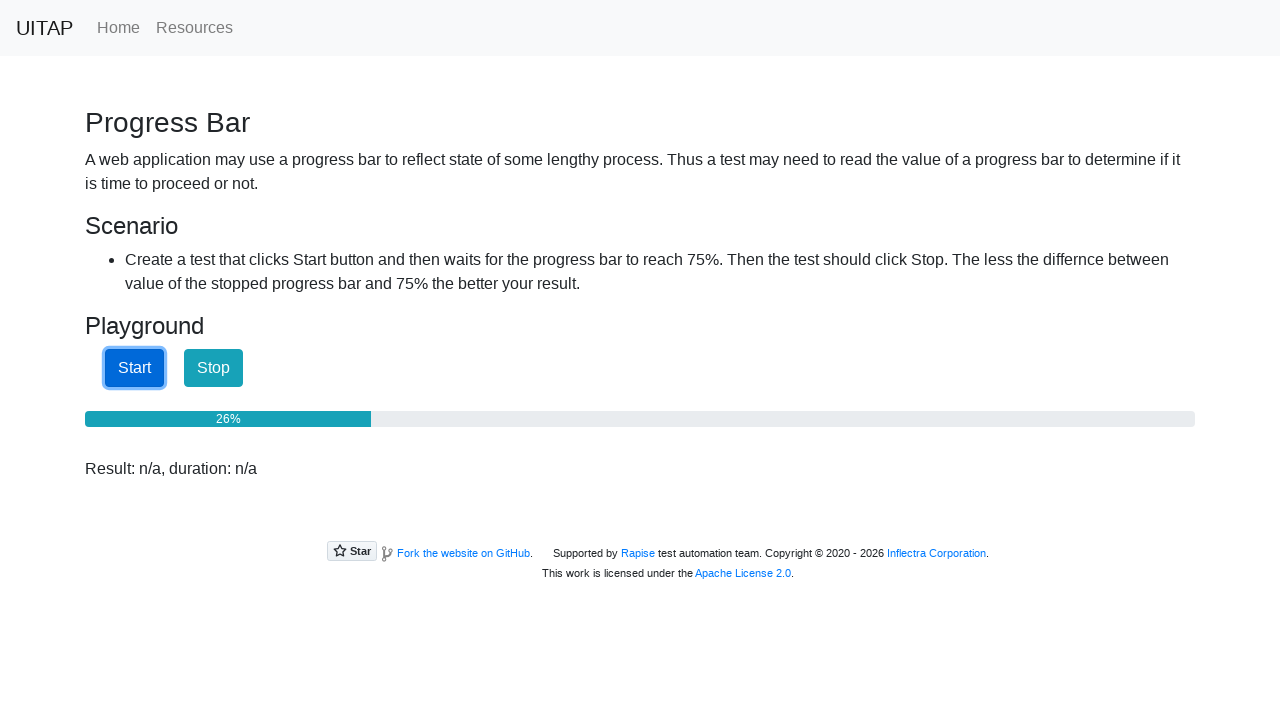

Waited 50ms before checking progress bar again
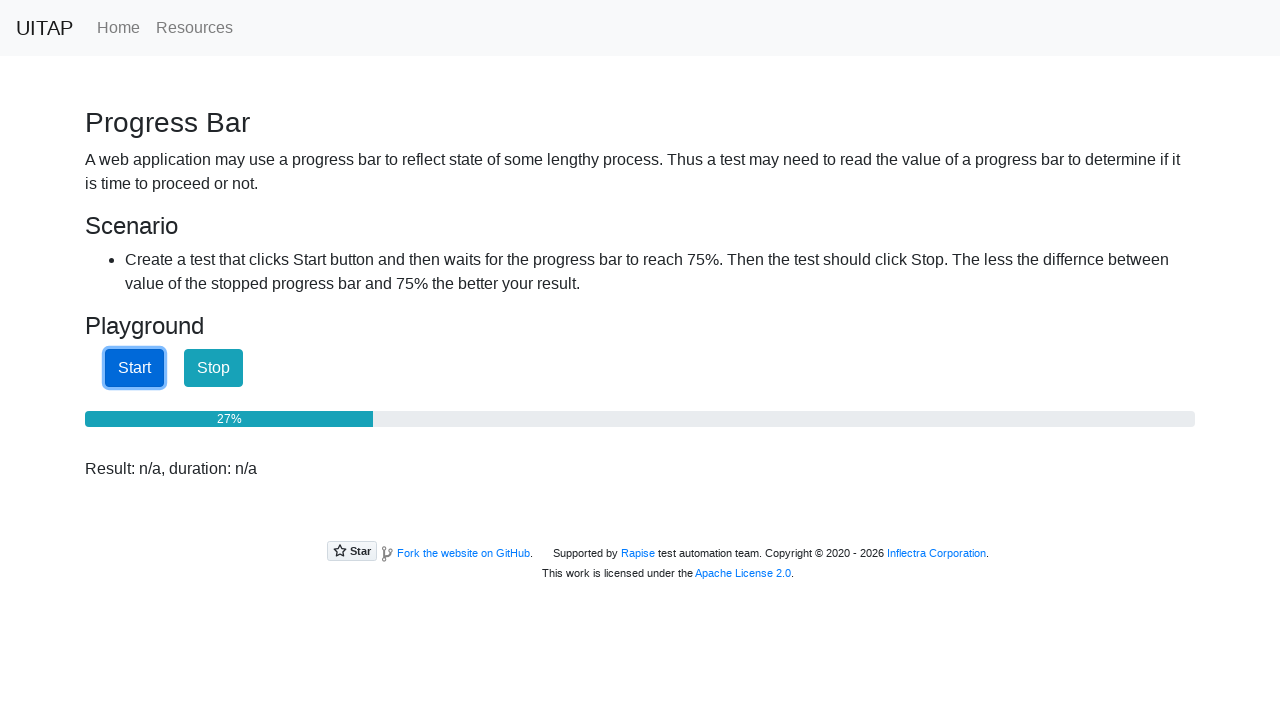

Checked progress bar value: 27%
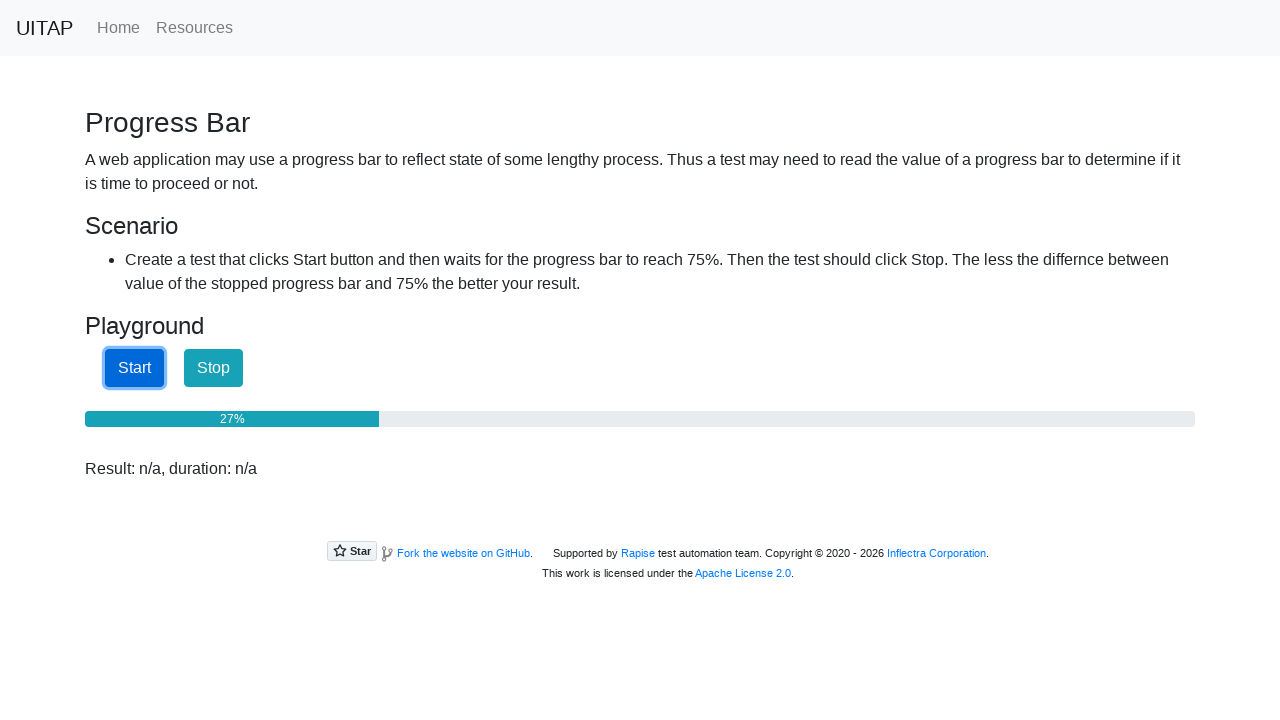

Waited 50ms before checking progress bar again
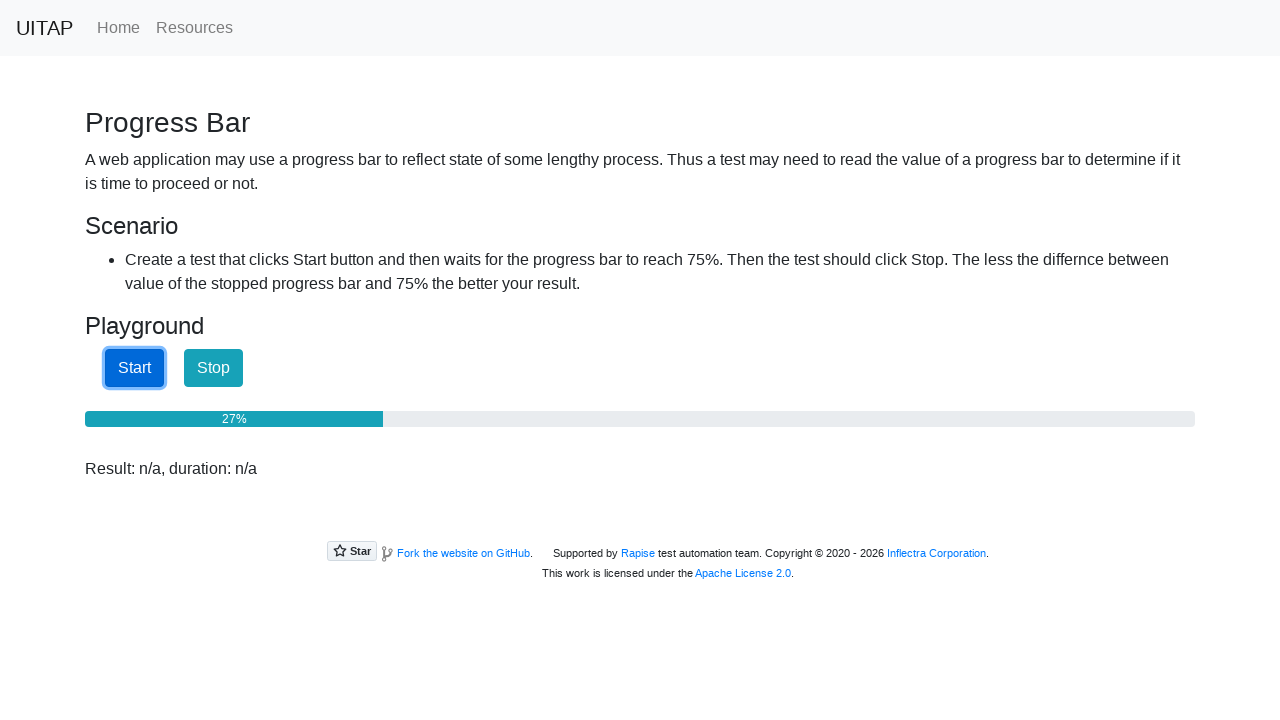

Checked progress bar value: 28%
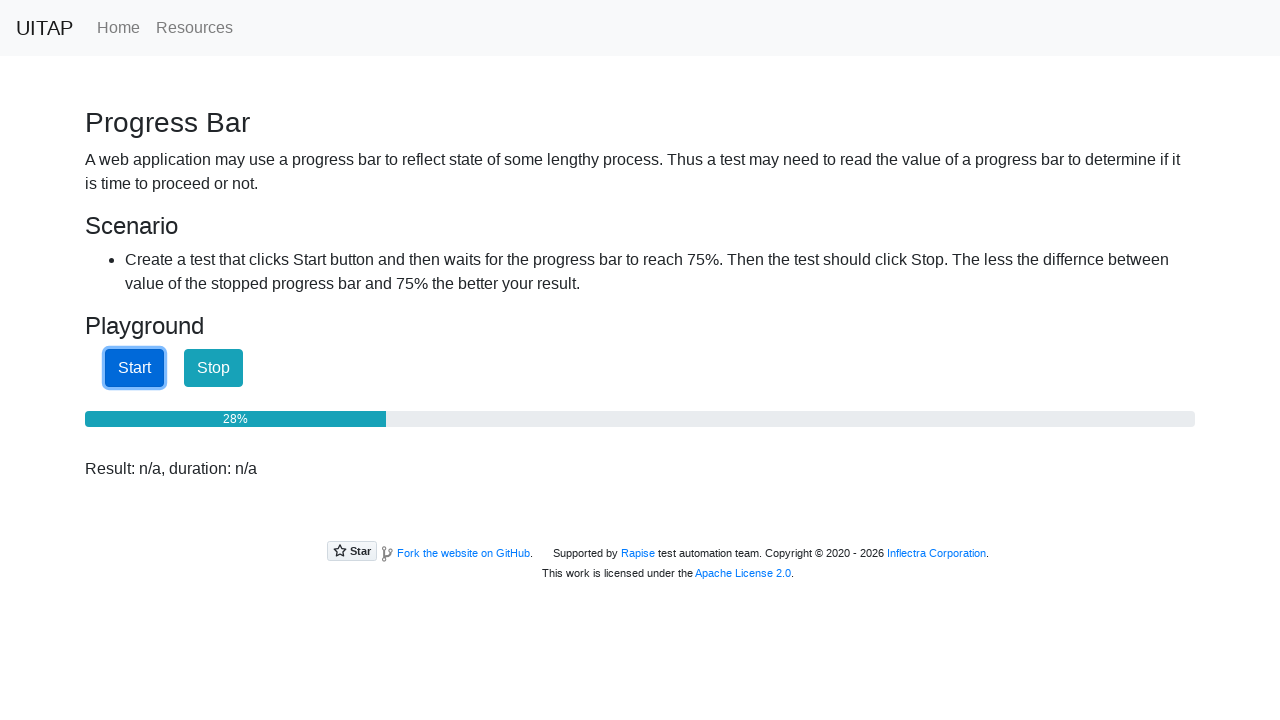

Waited 50ms before checking progress bar again
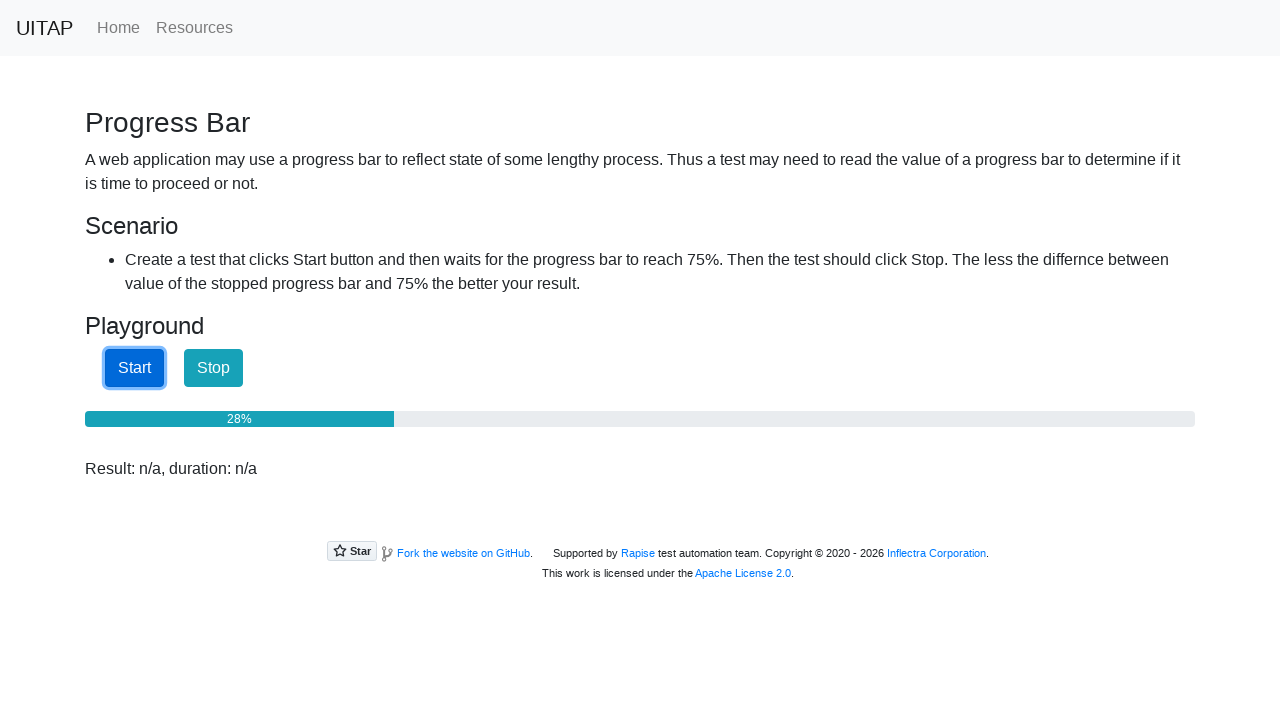

Checked progress bar value: 29%
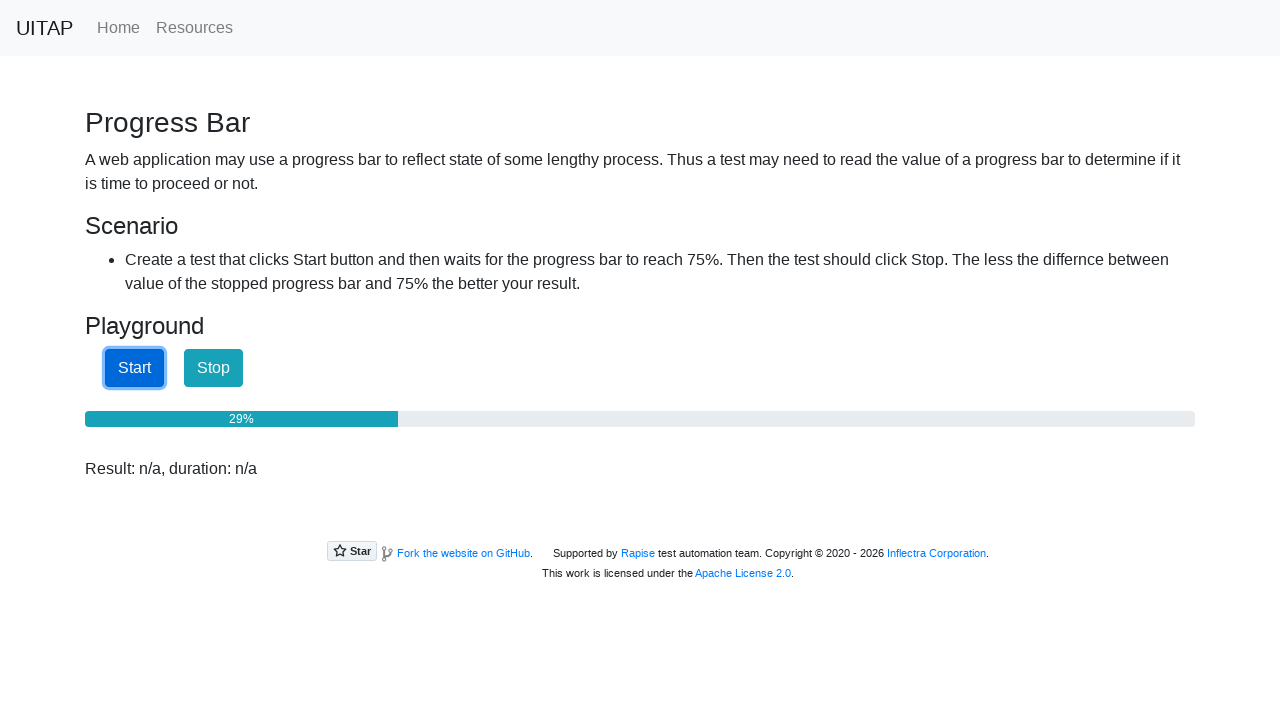

Waited 50ms before checking progress bar again
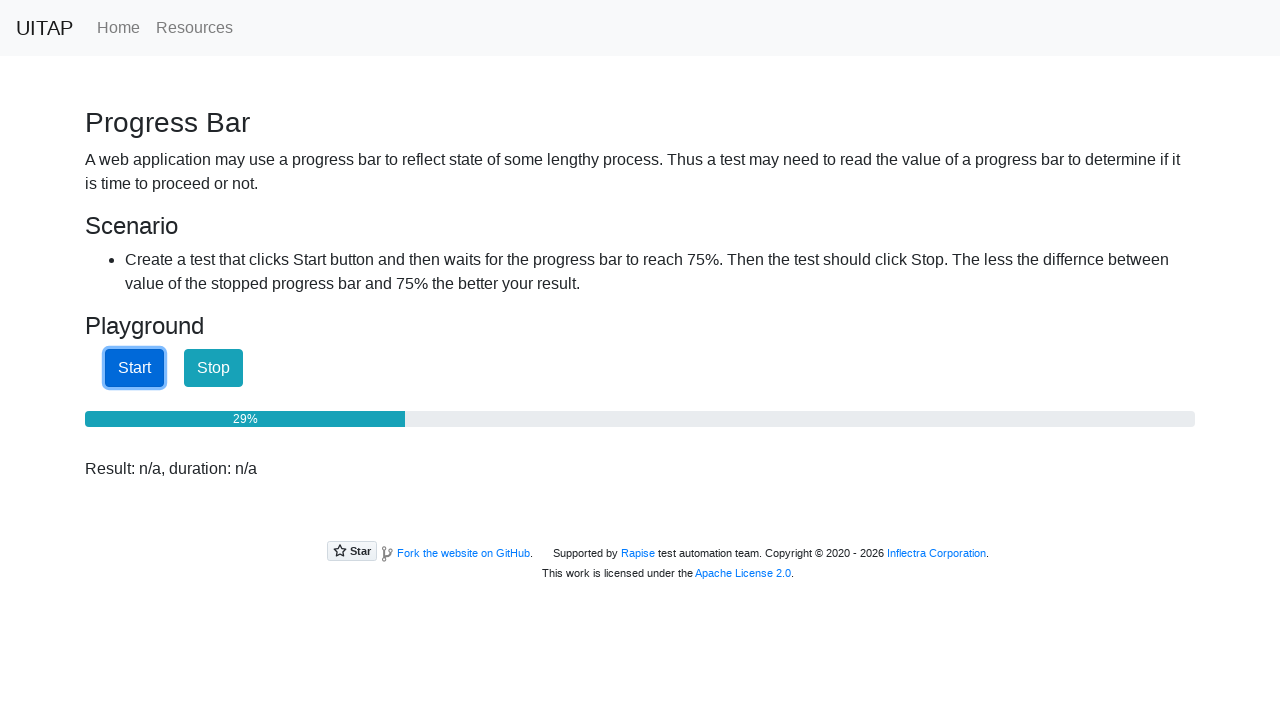

Checked progress bar value: 30%
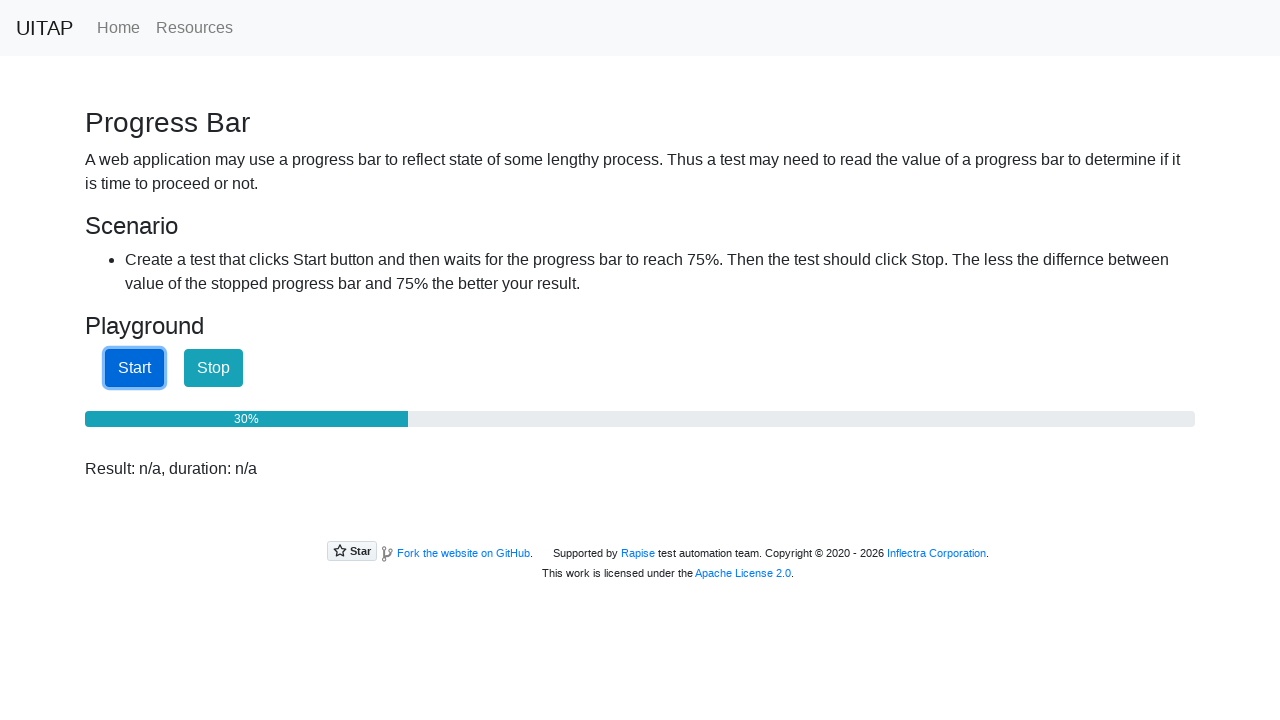

Waited 50ms before checking progress bar again
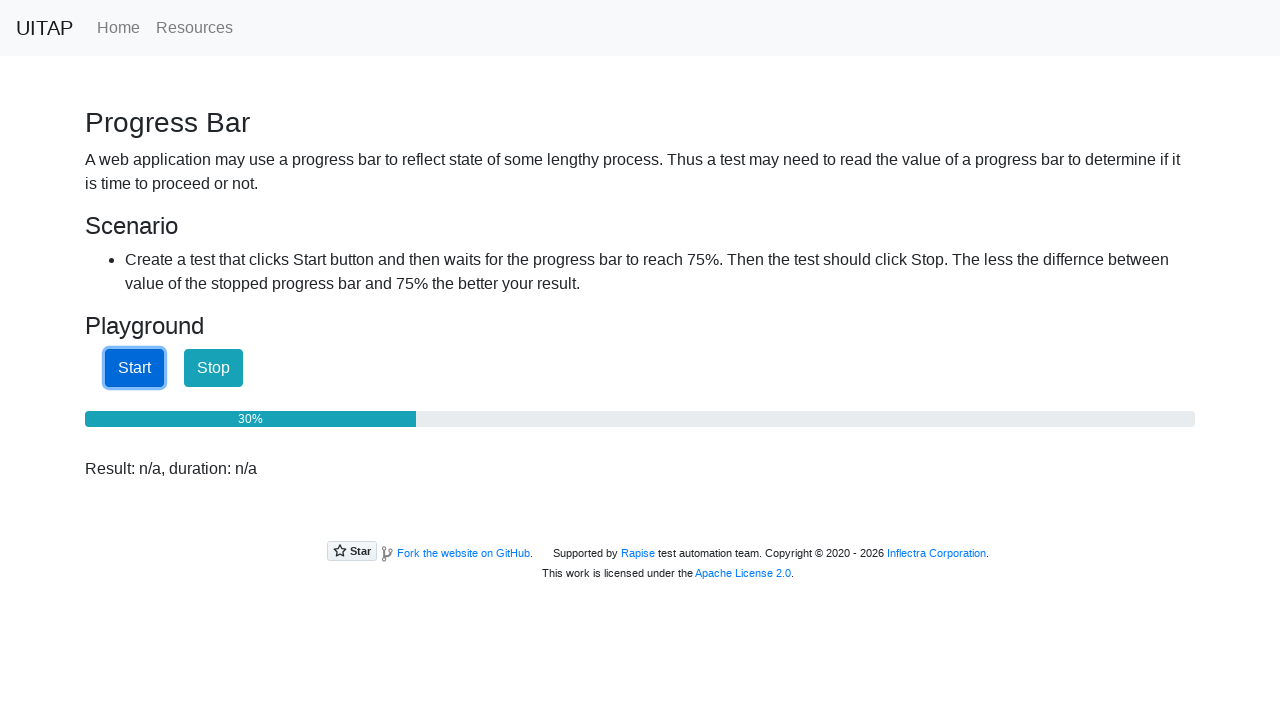

Checked progress bar value: 31%
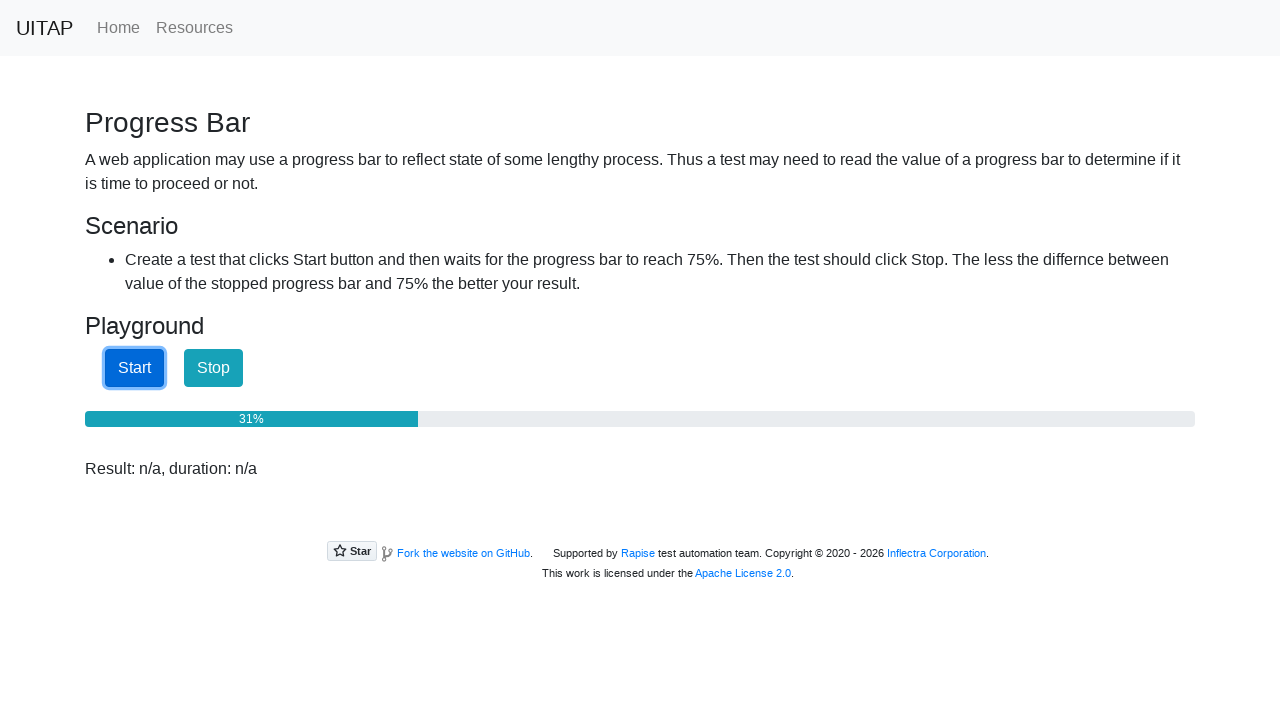

Waited 50ms before checking progress bar again
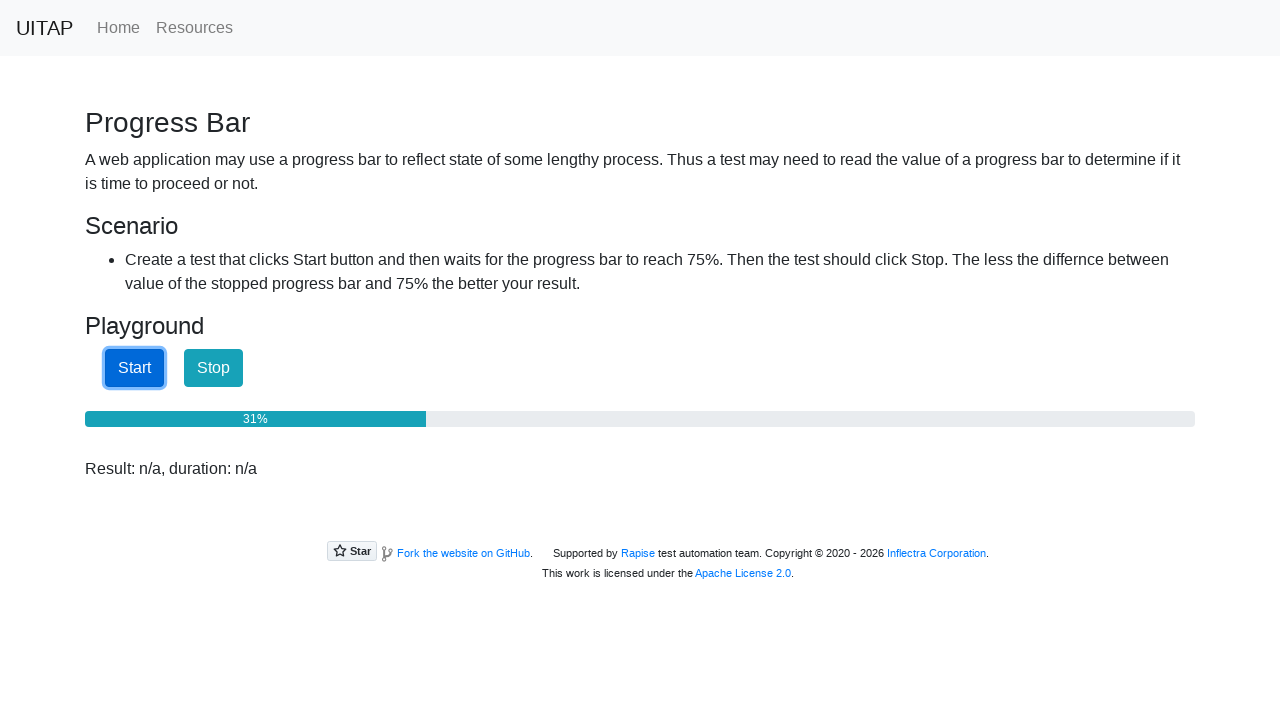

Checked progress bar value: 31%
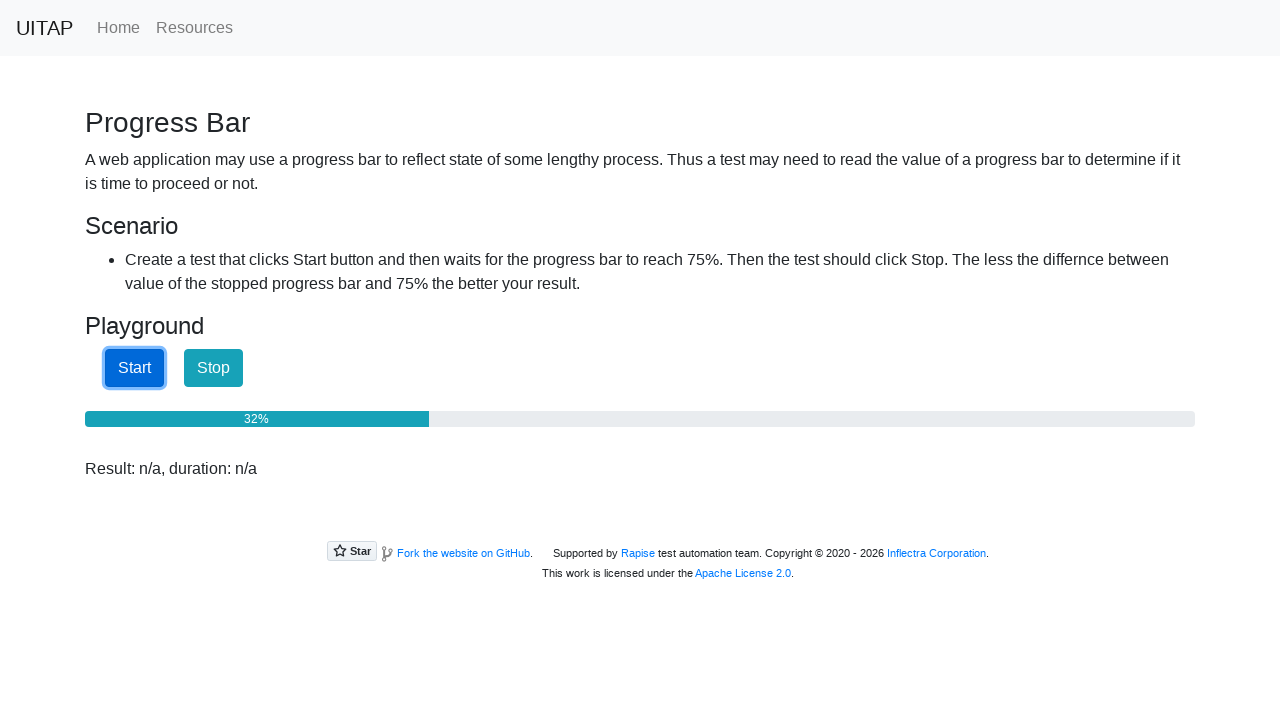

Waited 50ms before checking progress bar again
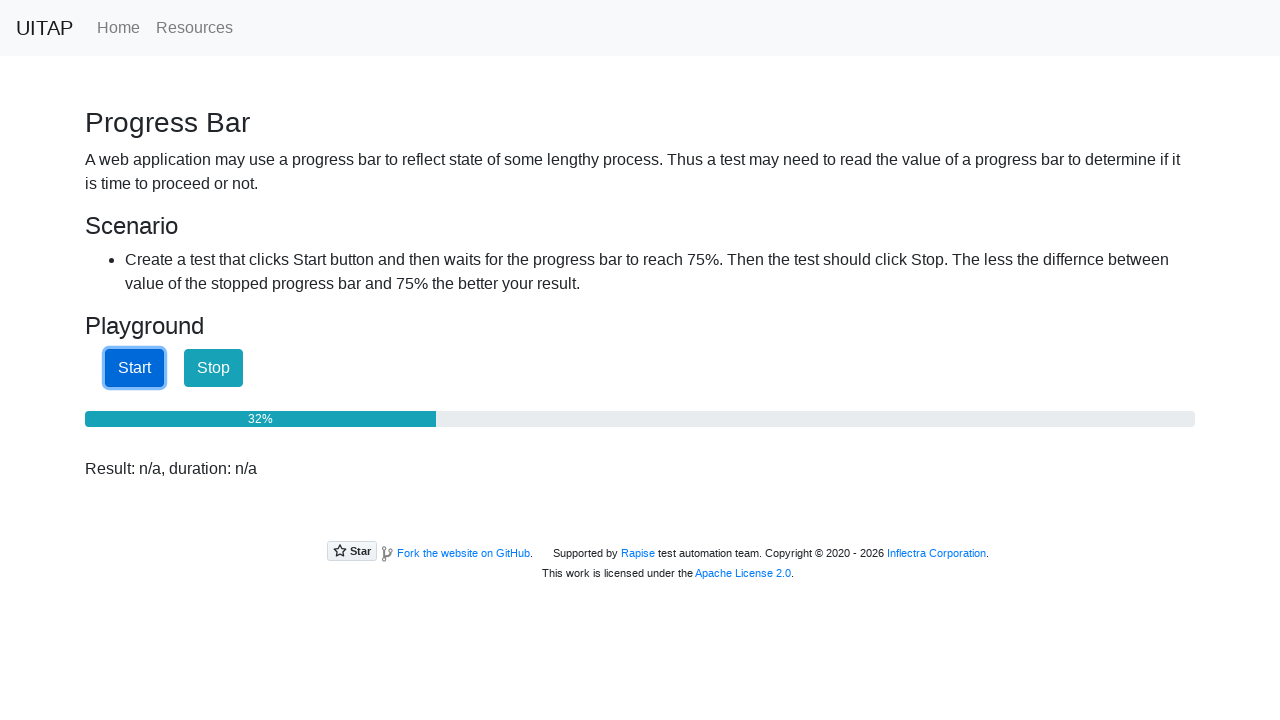

Checked progress bar value: 32%
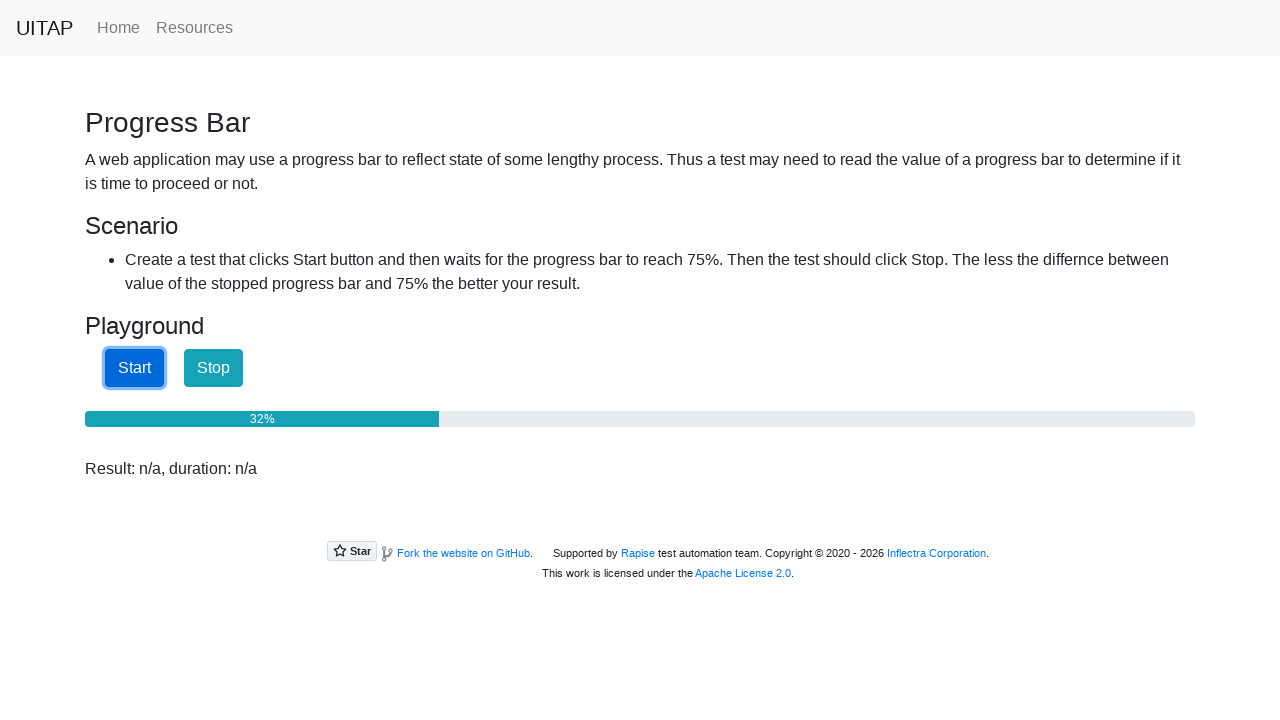

Waited 50ms before checking progress bar again
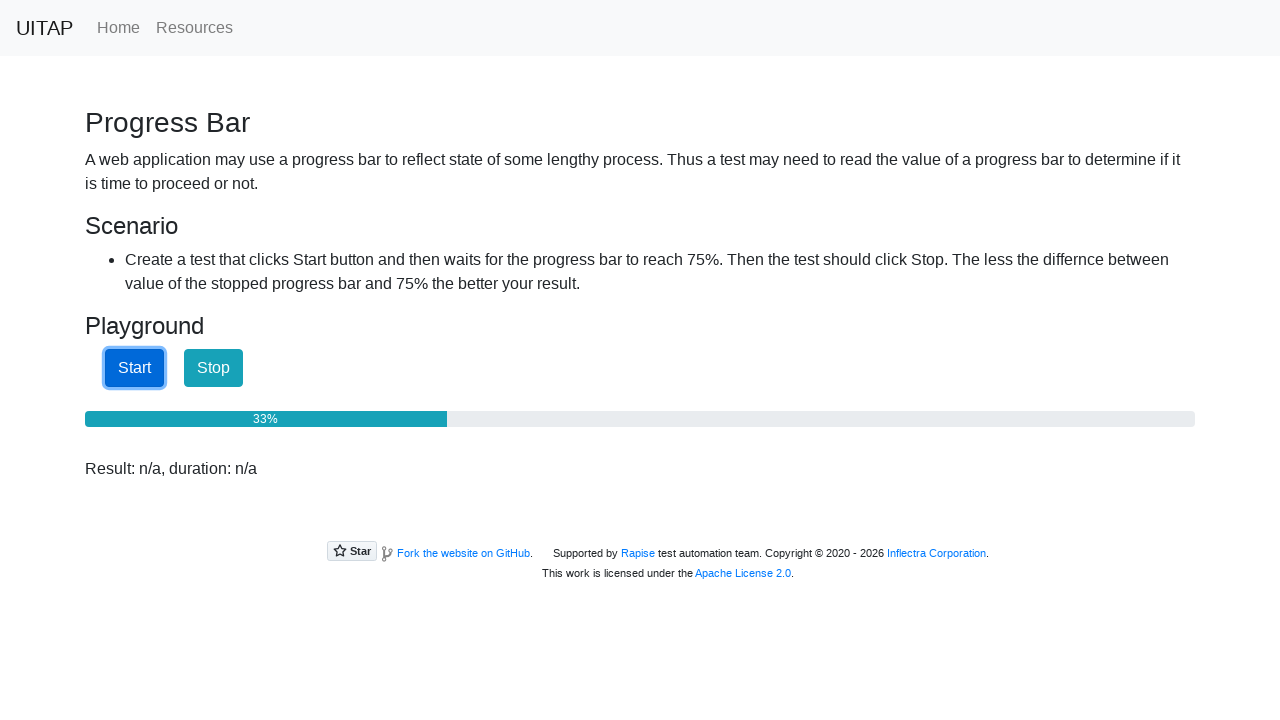

Checked progress bar value: 33%
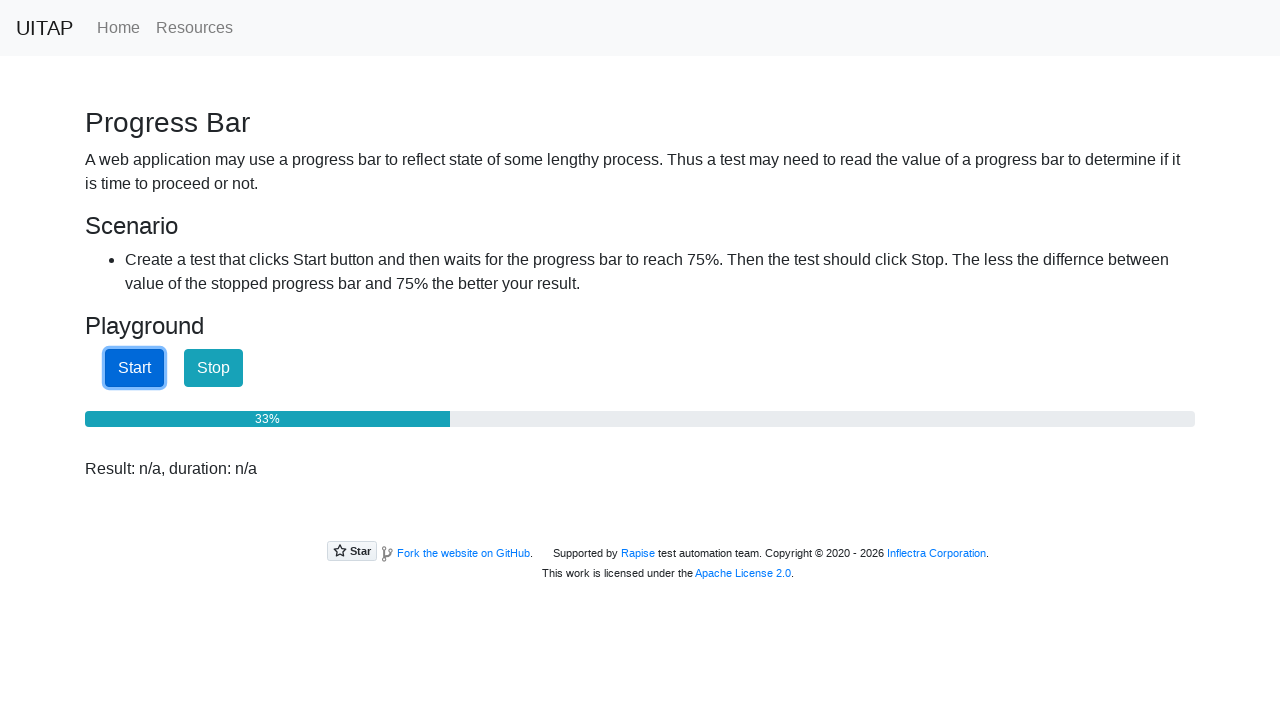

Waited 50ms before checking progress bar again
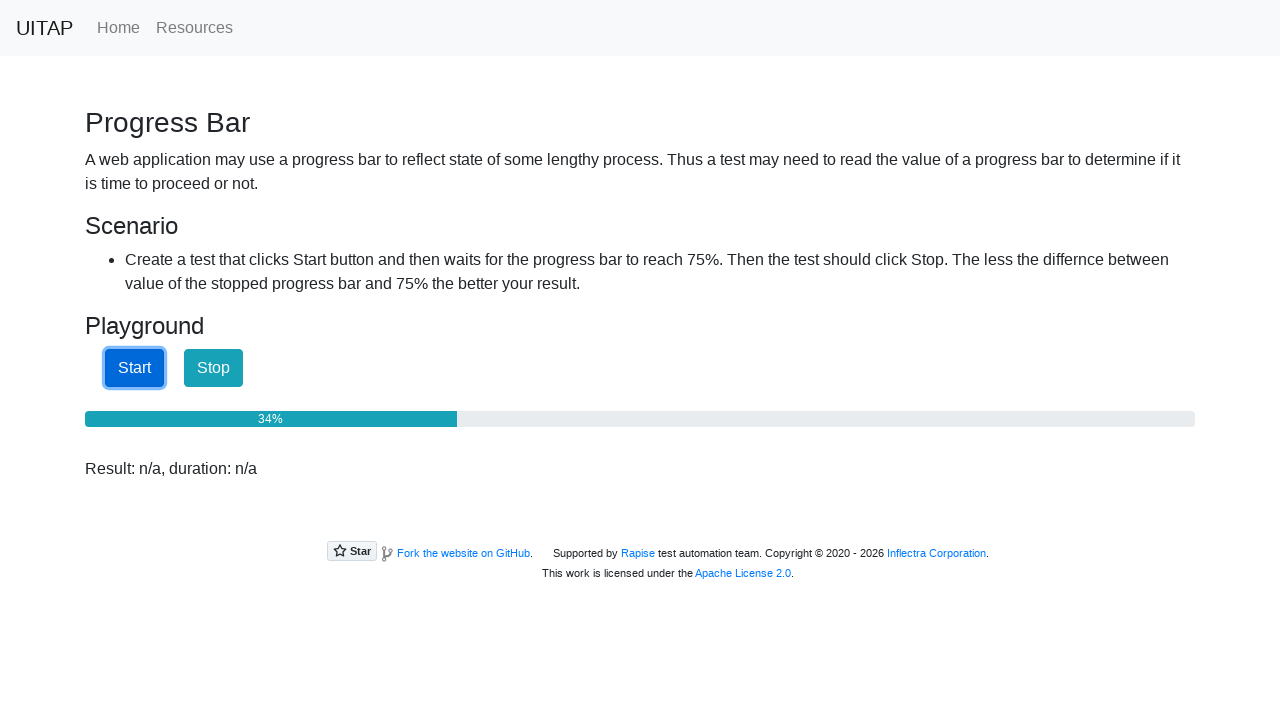

Checked progress bar value: 34%
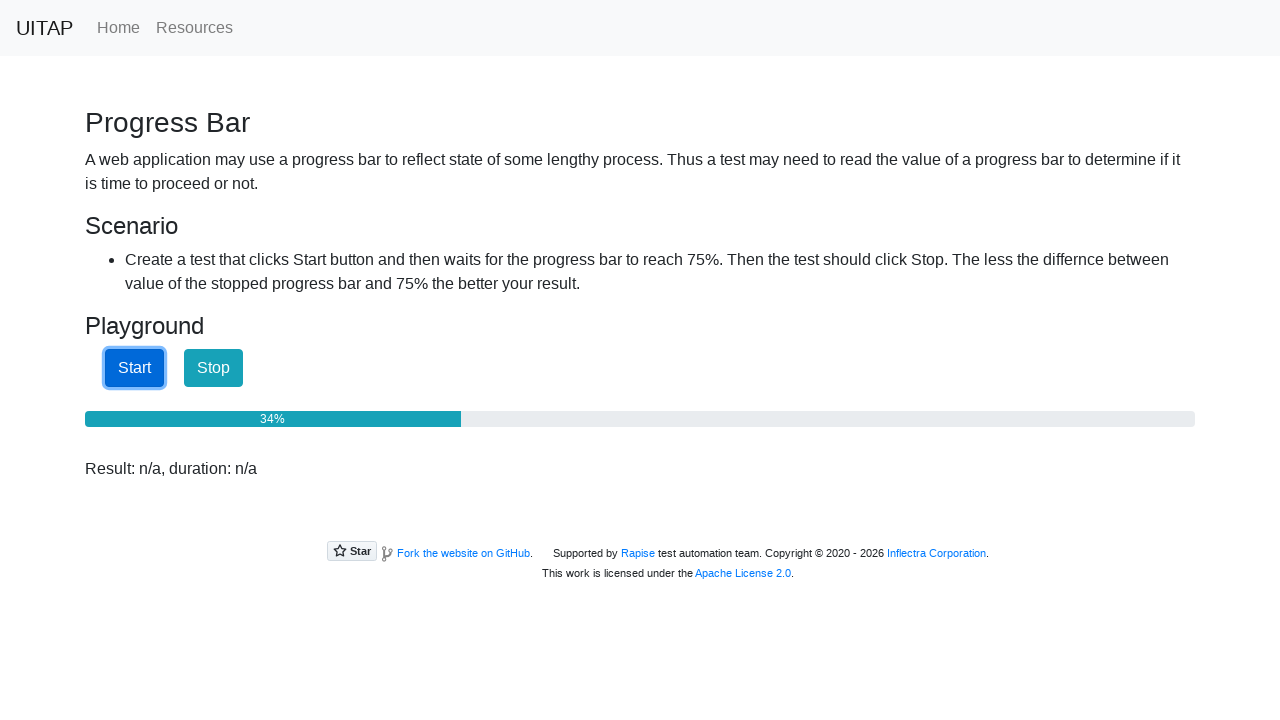

Waited 50ms before checking progress bar again
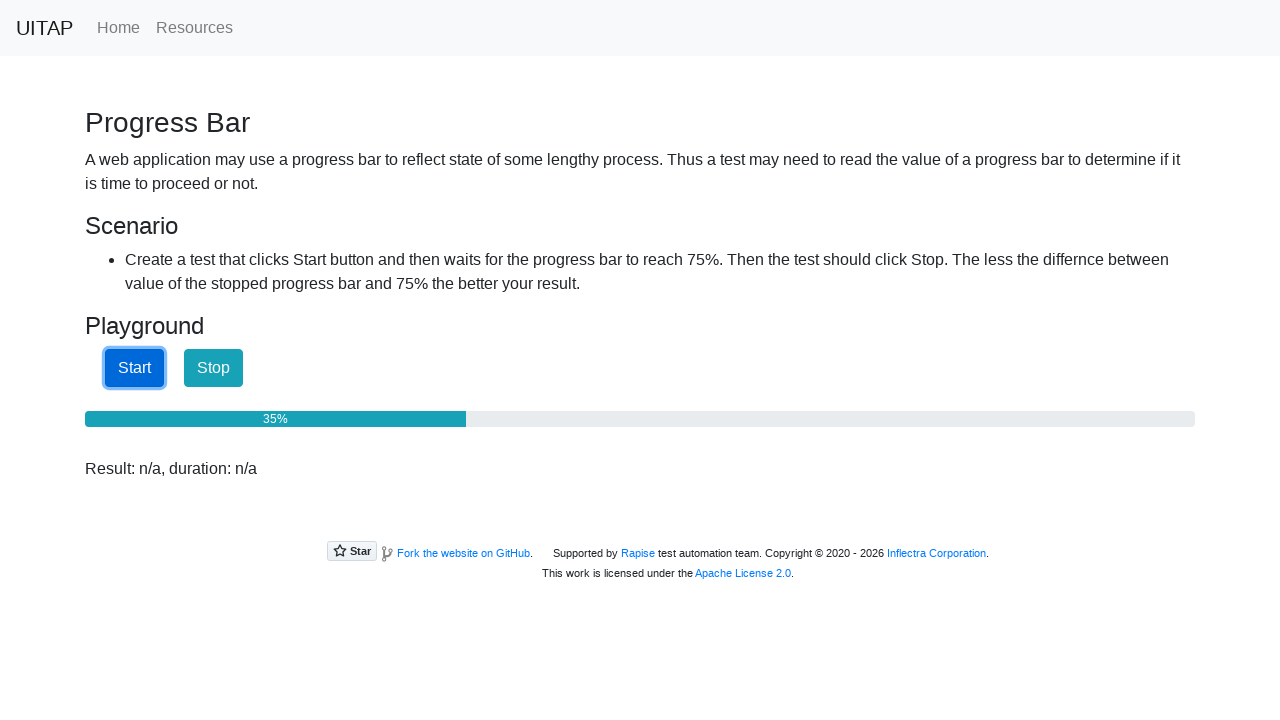

Checked progress bar value: 35%
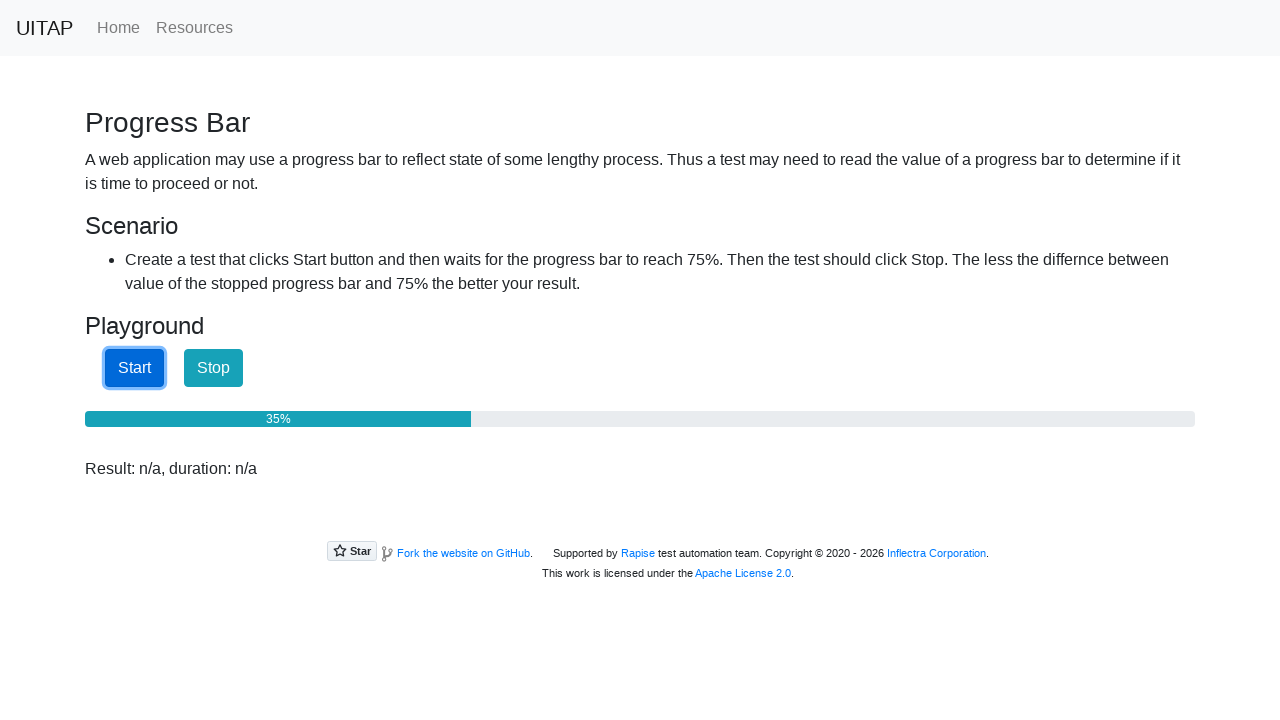

Waited 50ms before checking progress bar again
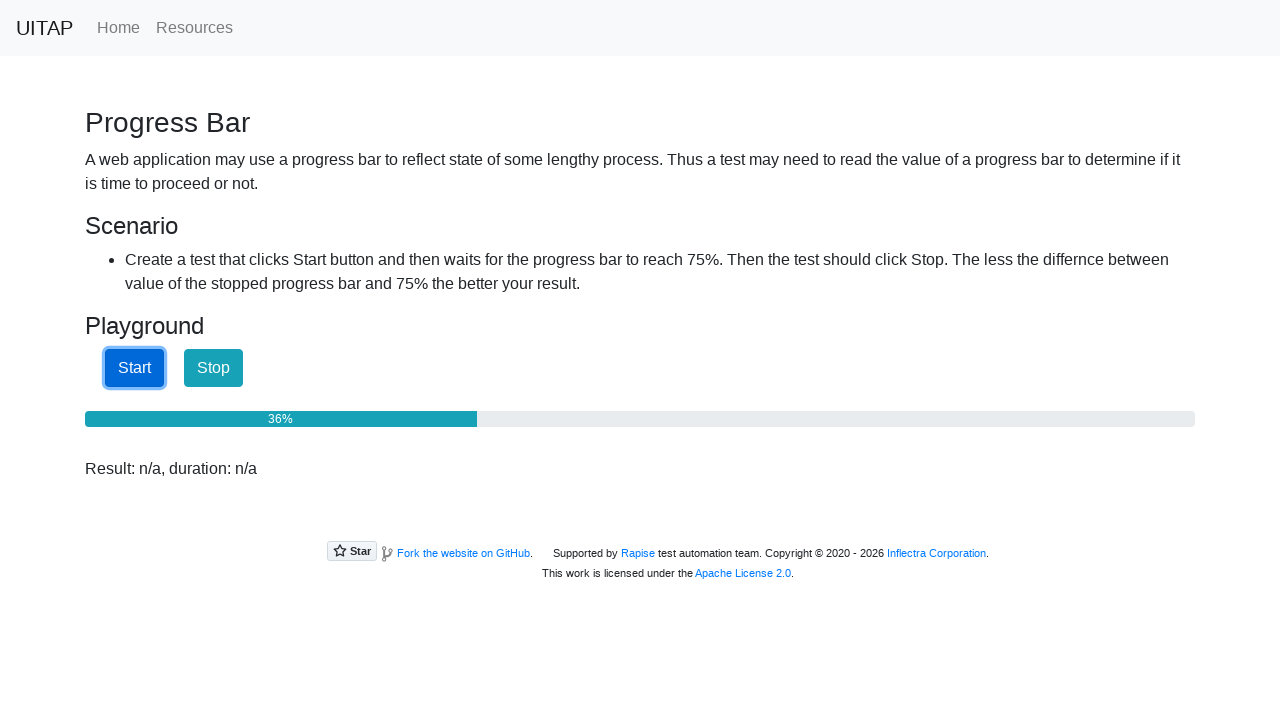

Checked progress bar value: 36%
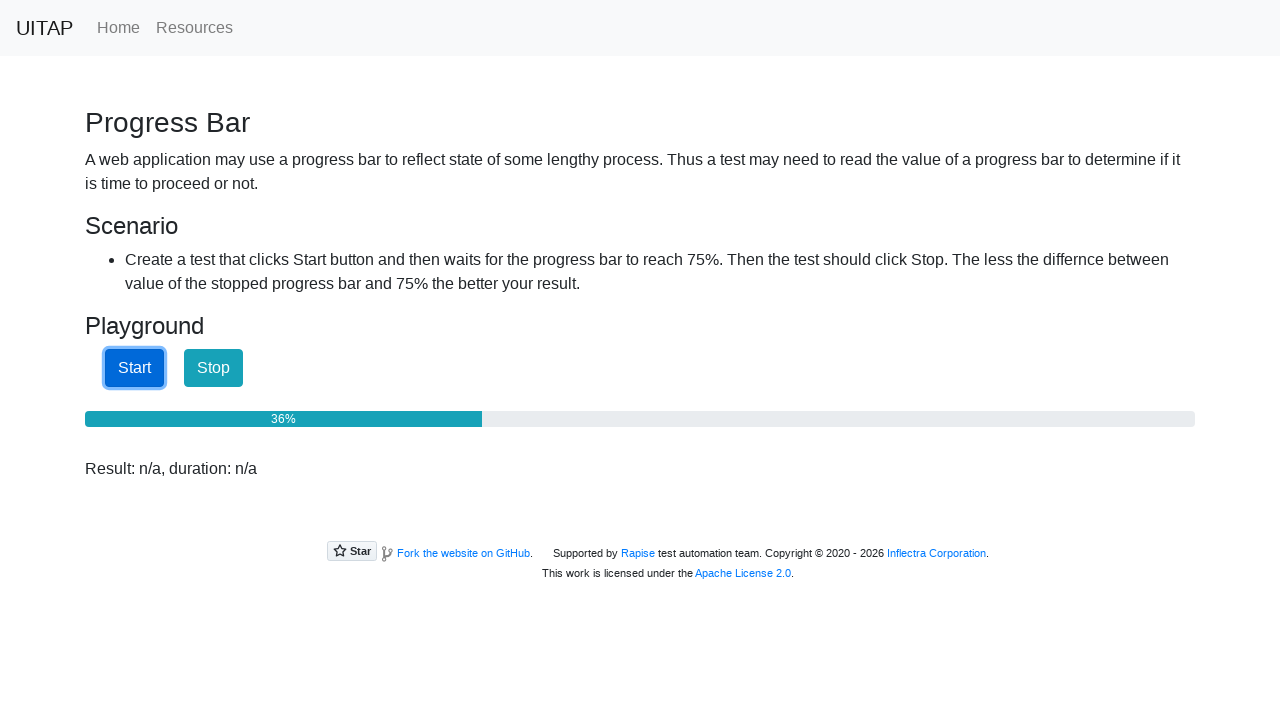

Waited 50ms before checking progress bar again
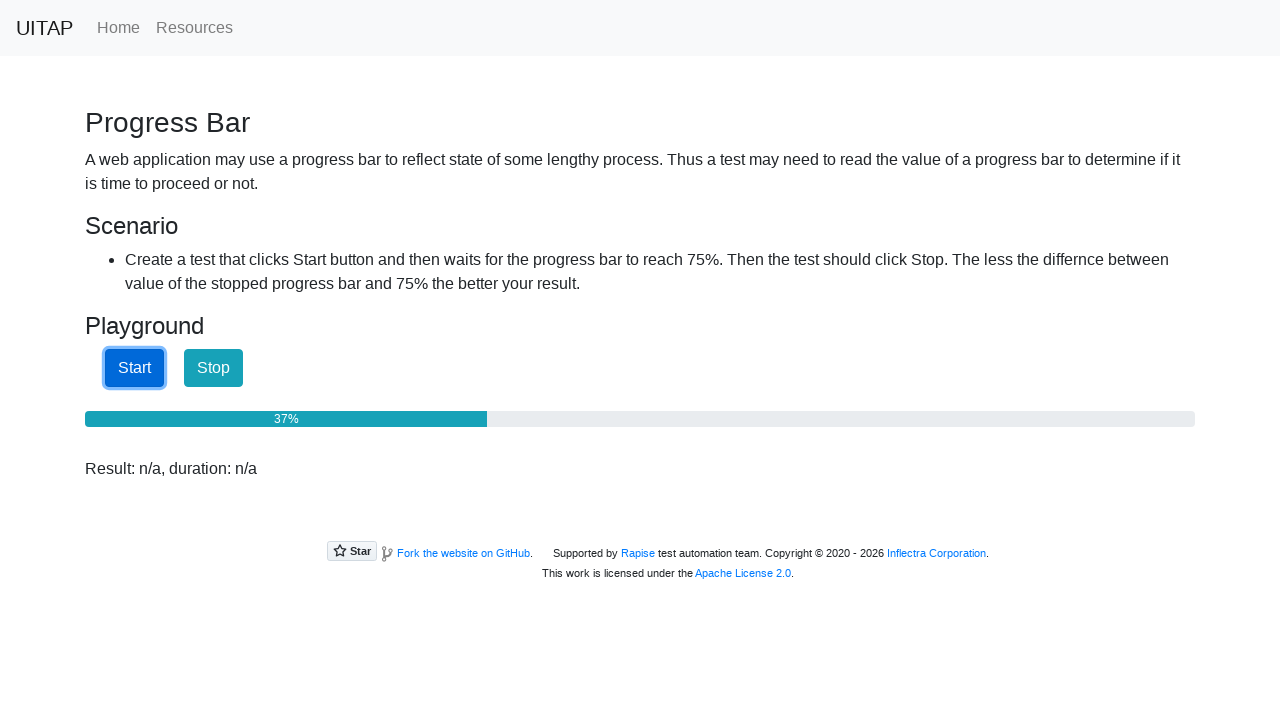

Checked progress bar value: 37%
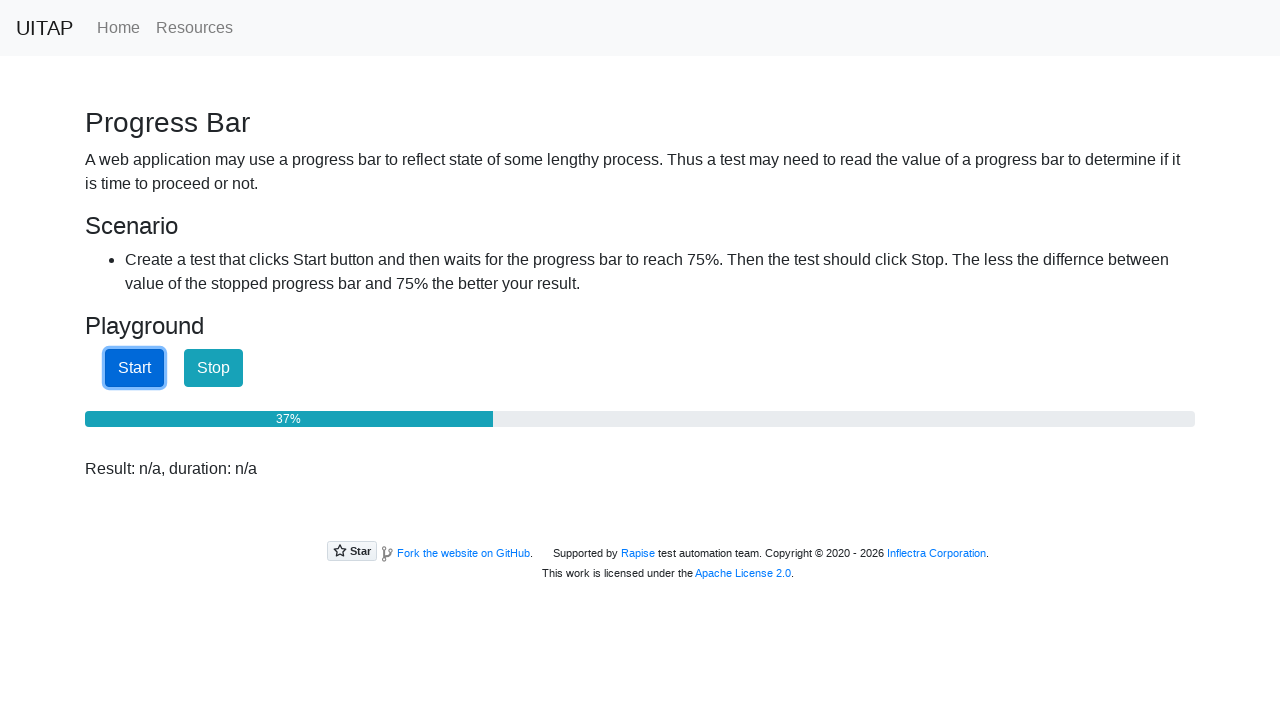

Waited 50ms before checking progress bar again
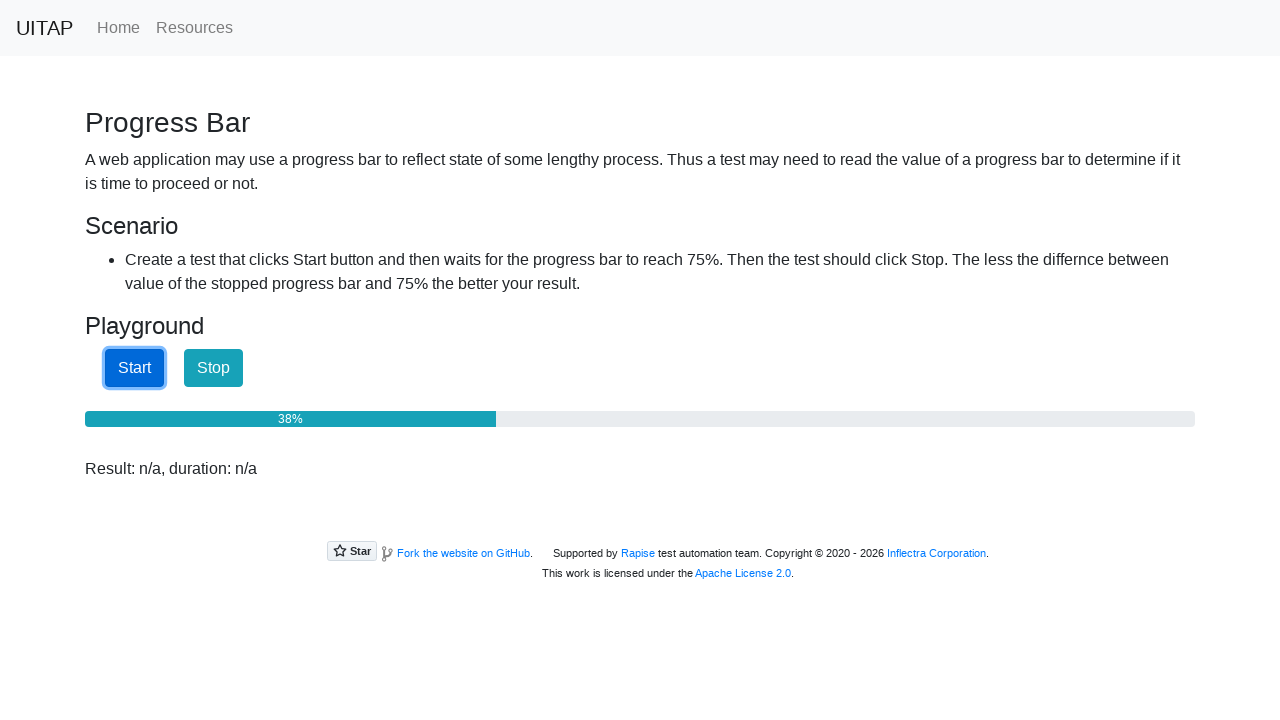

Checked progress bar value: 38%
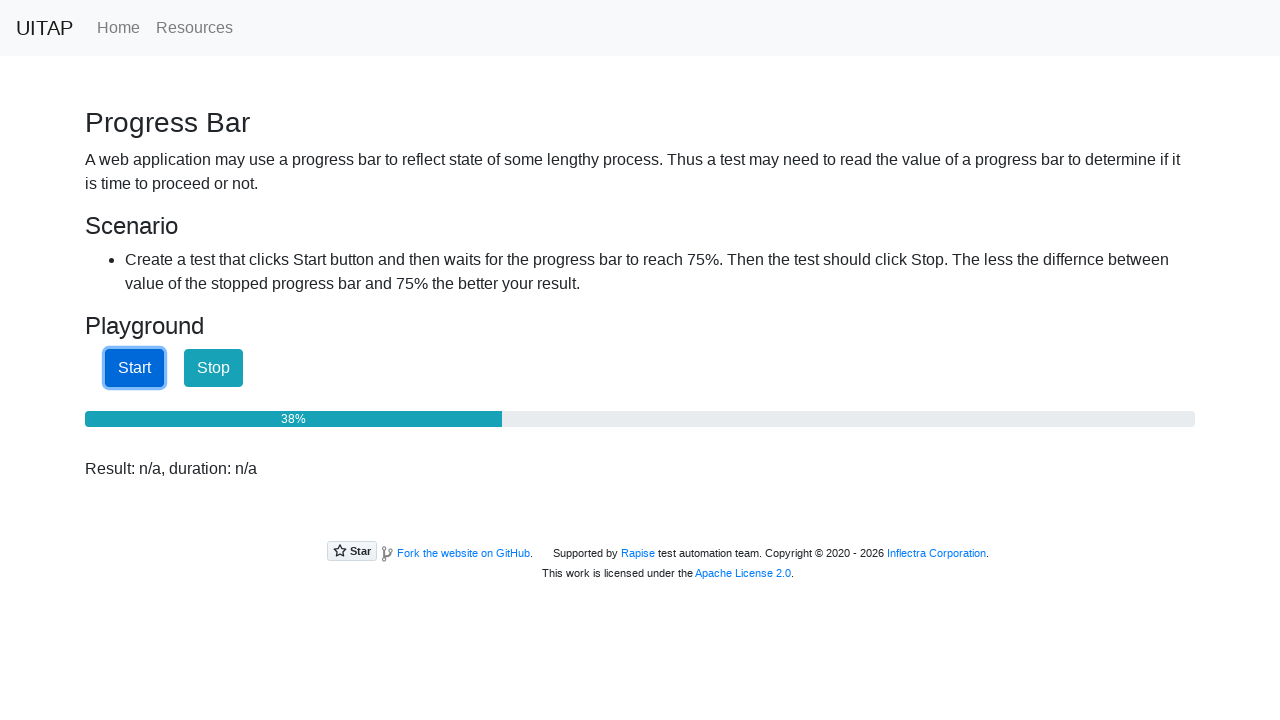

Waited 50ms before checking progress bar again
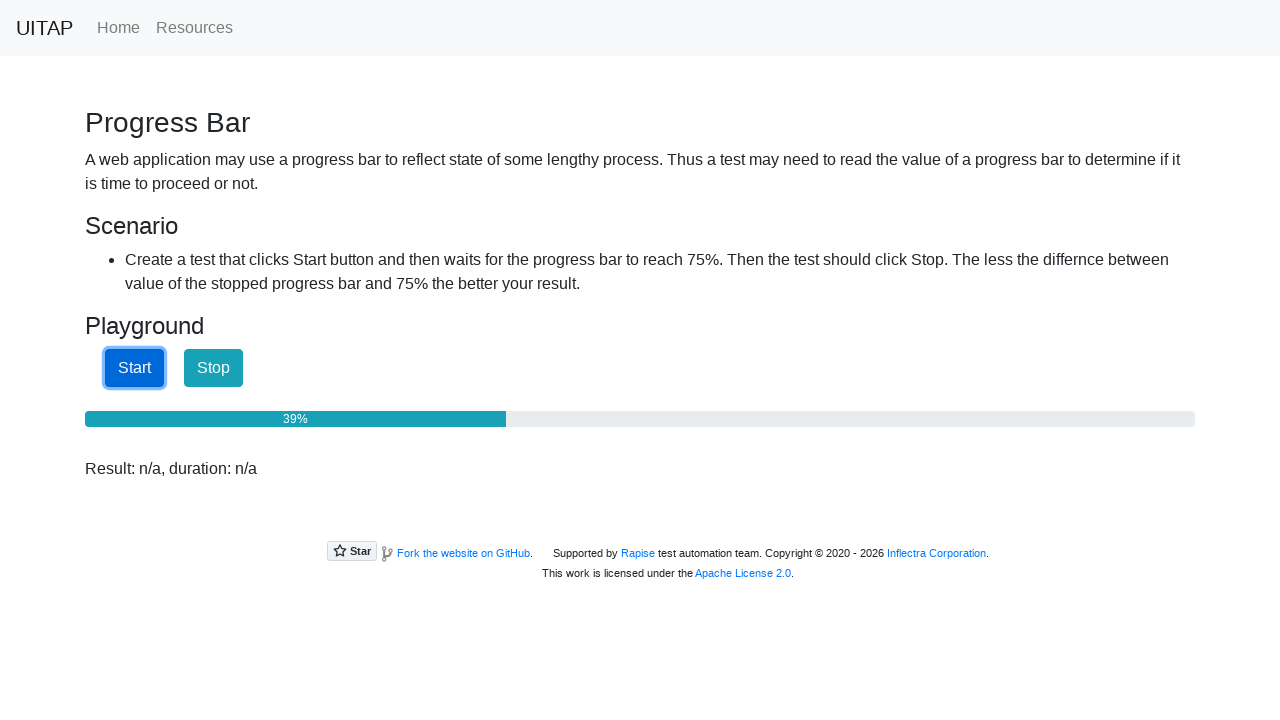

Checked progress bar value: 39%
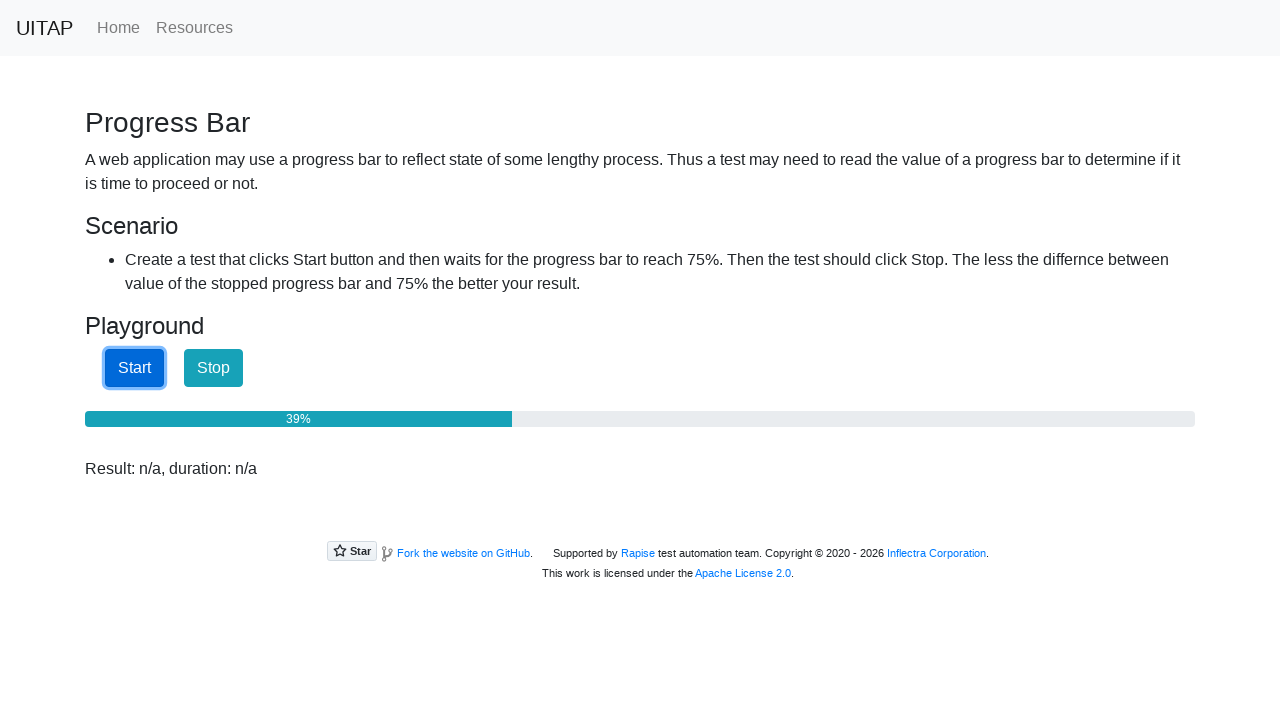

Waited 50ms before checking progress bar again
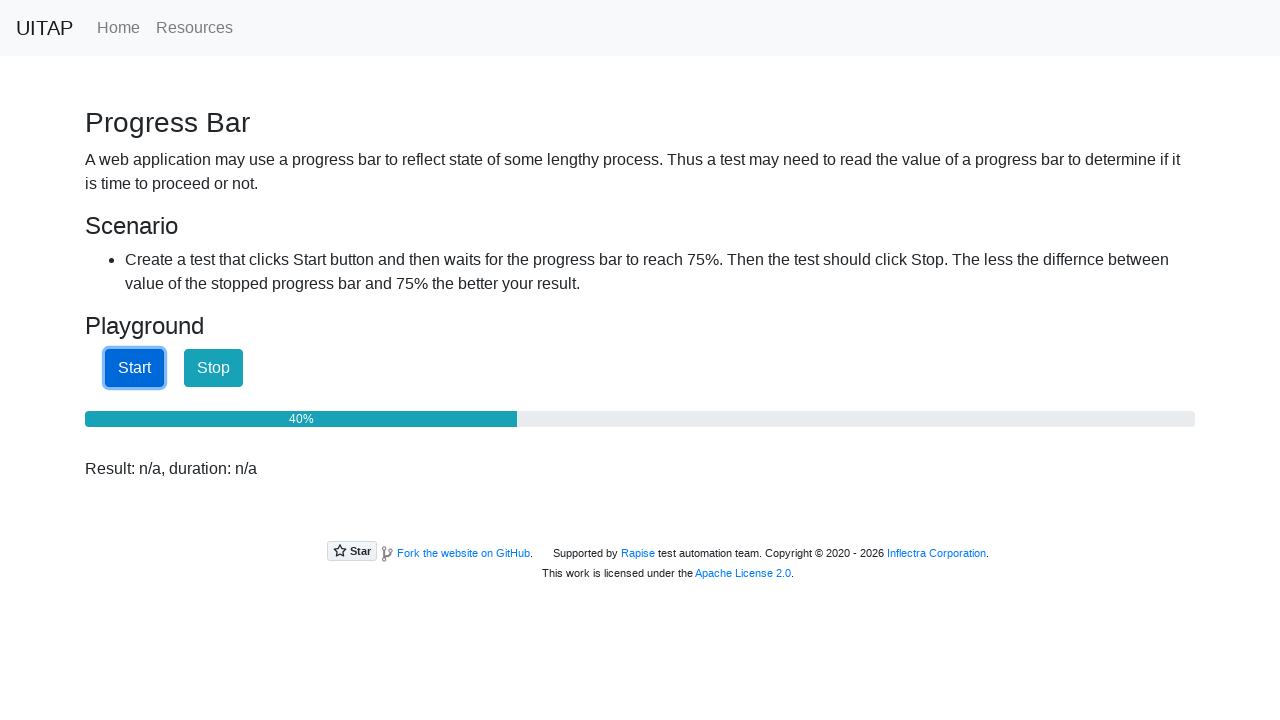

Checked progress bar value: 40%
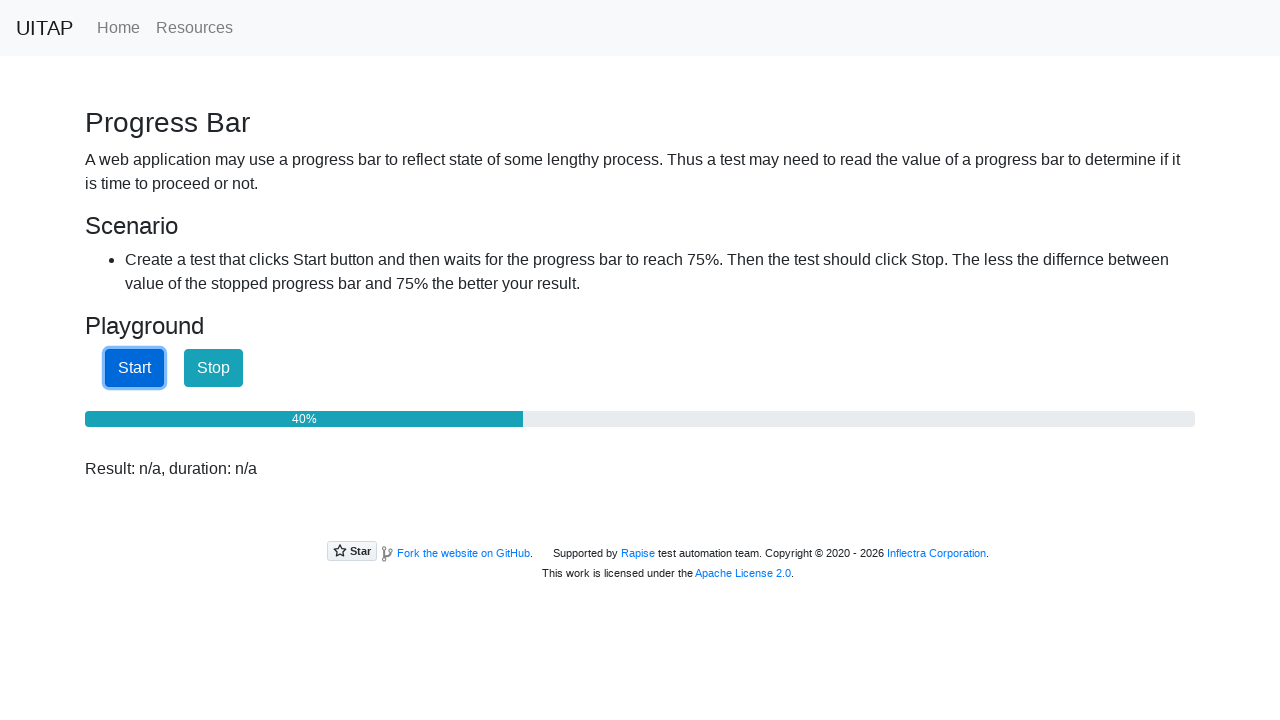

Waited 50ms before checking progress bar again
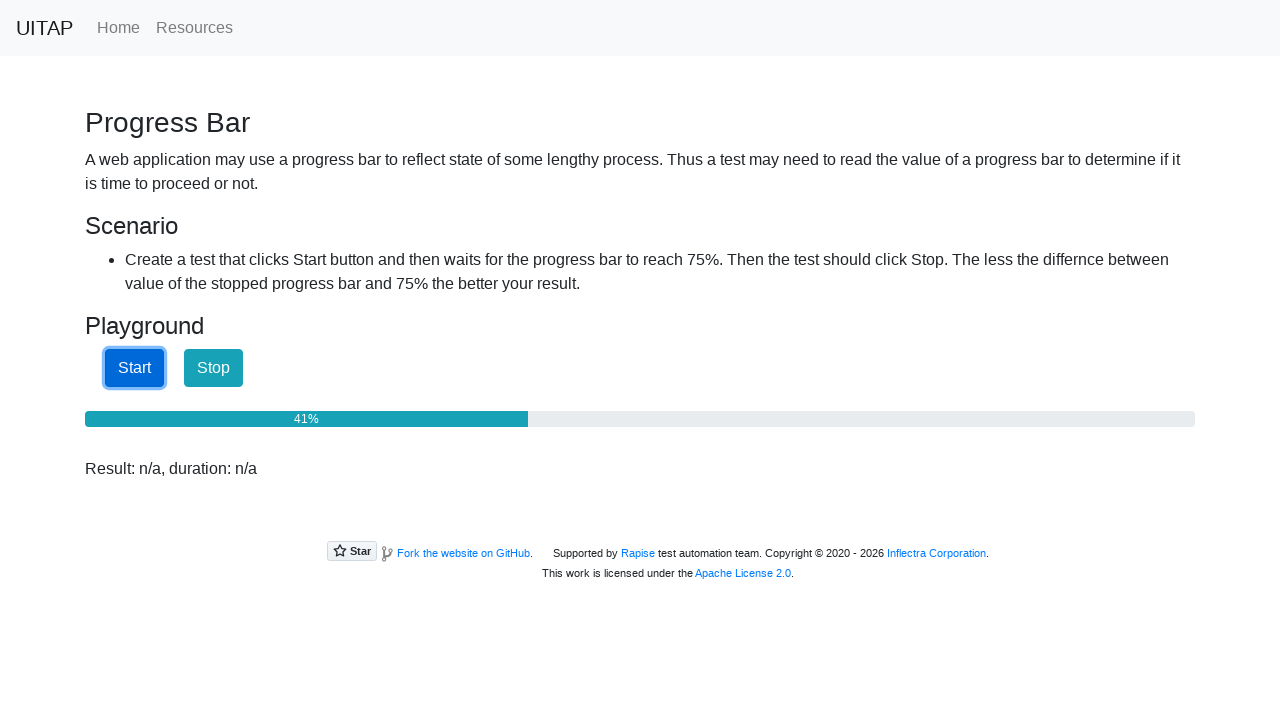

Checked progress bar value: 41%
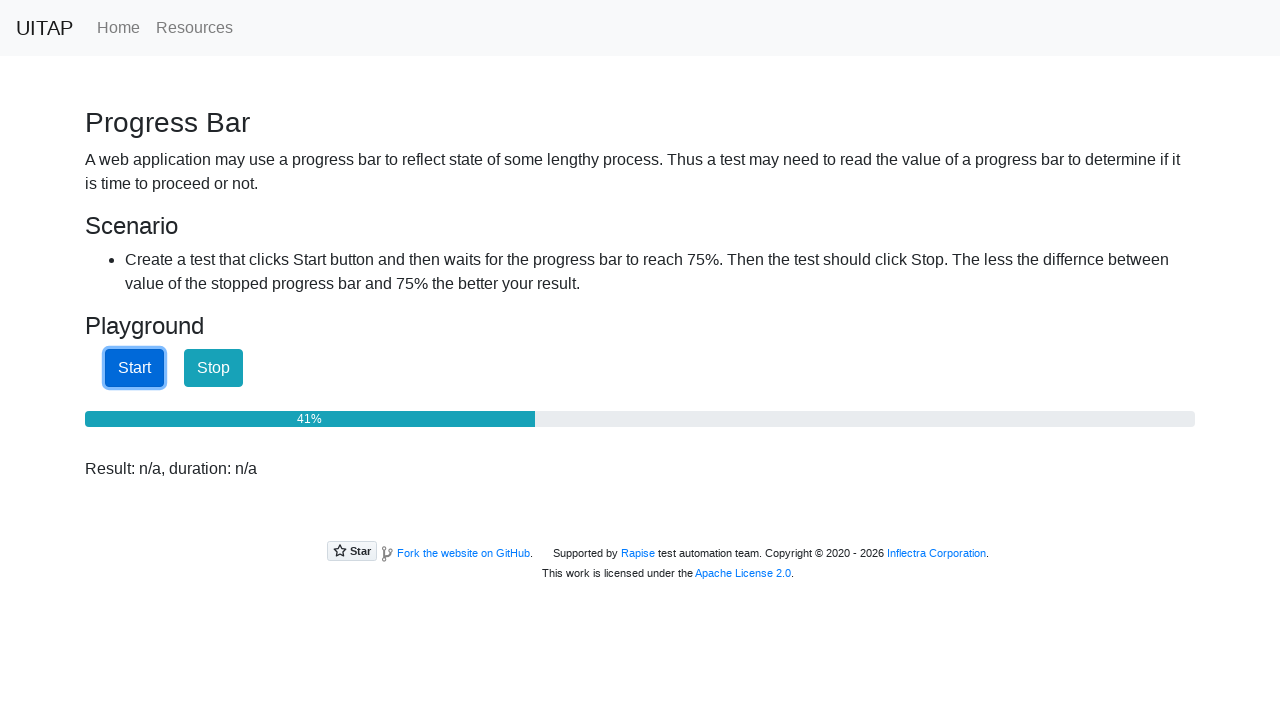

Waited 50ms before checking progress bar again
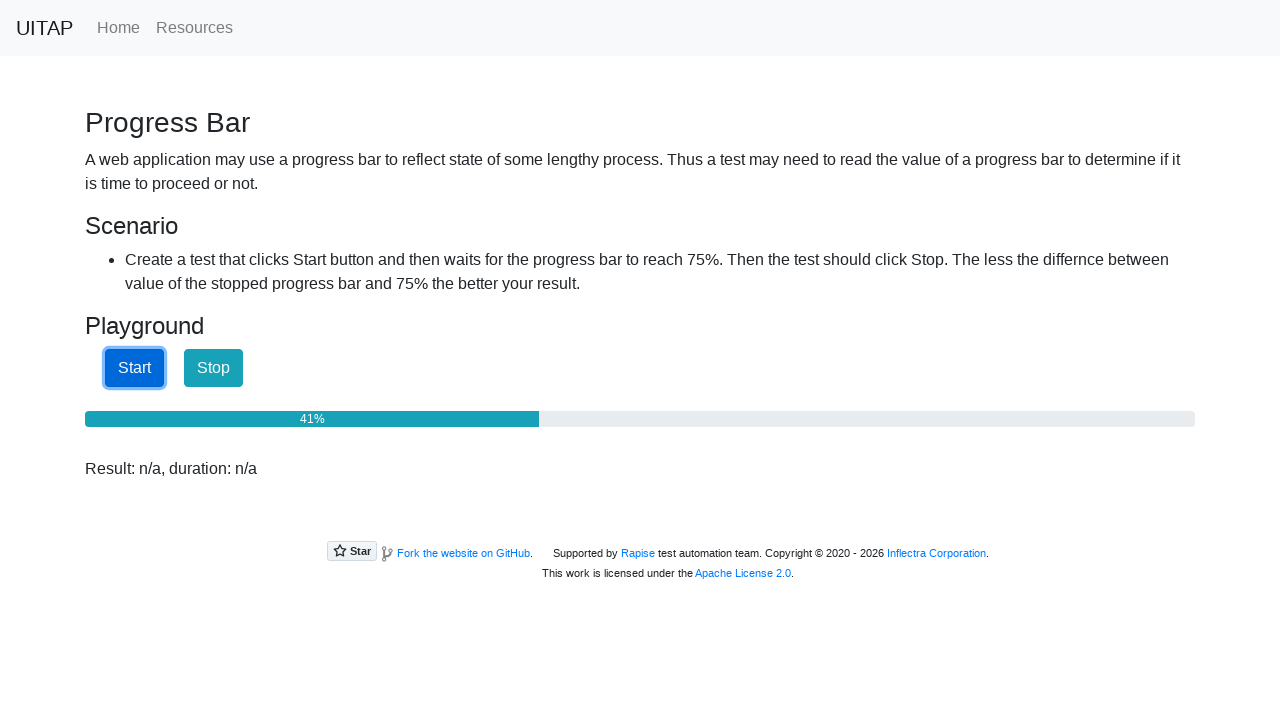

Checked progress bar value: 42%
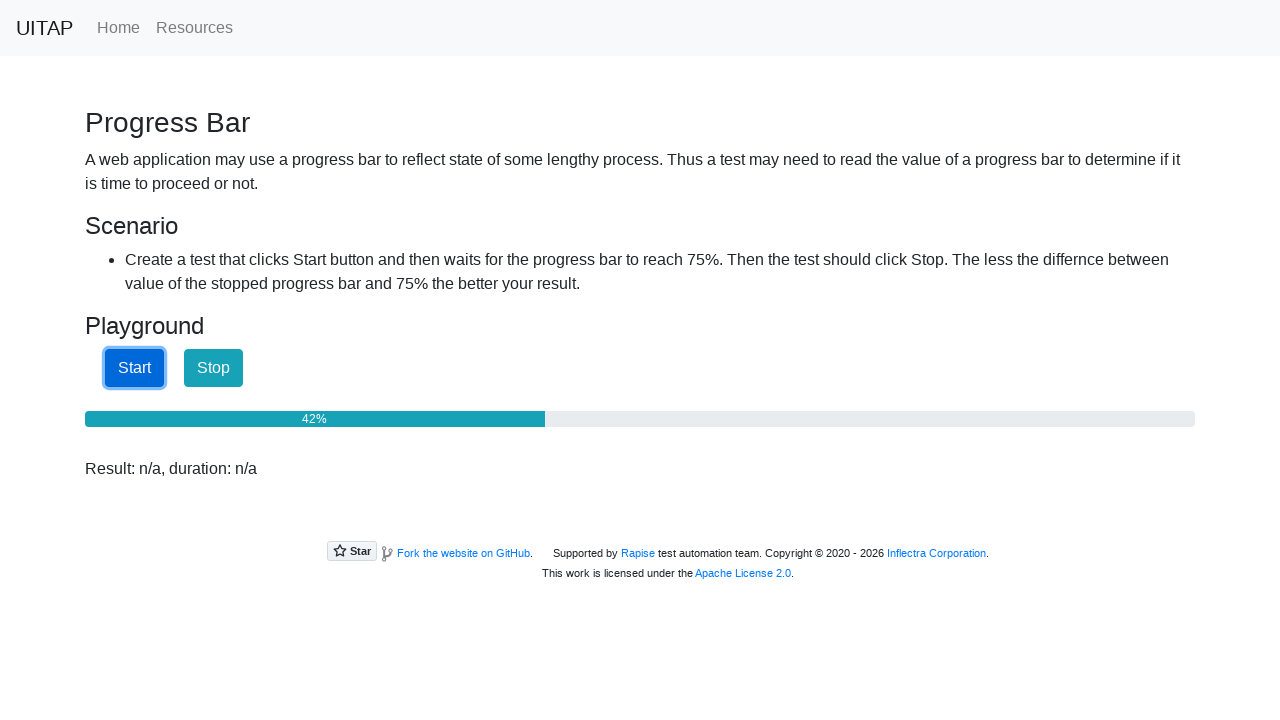

Waited 50ms before checking progress bar again
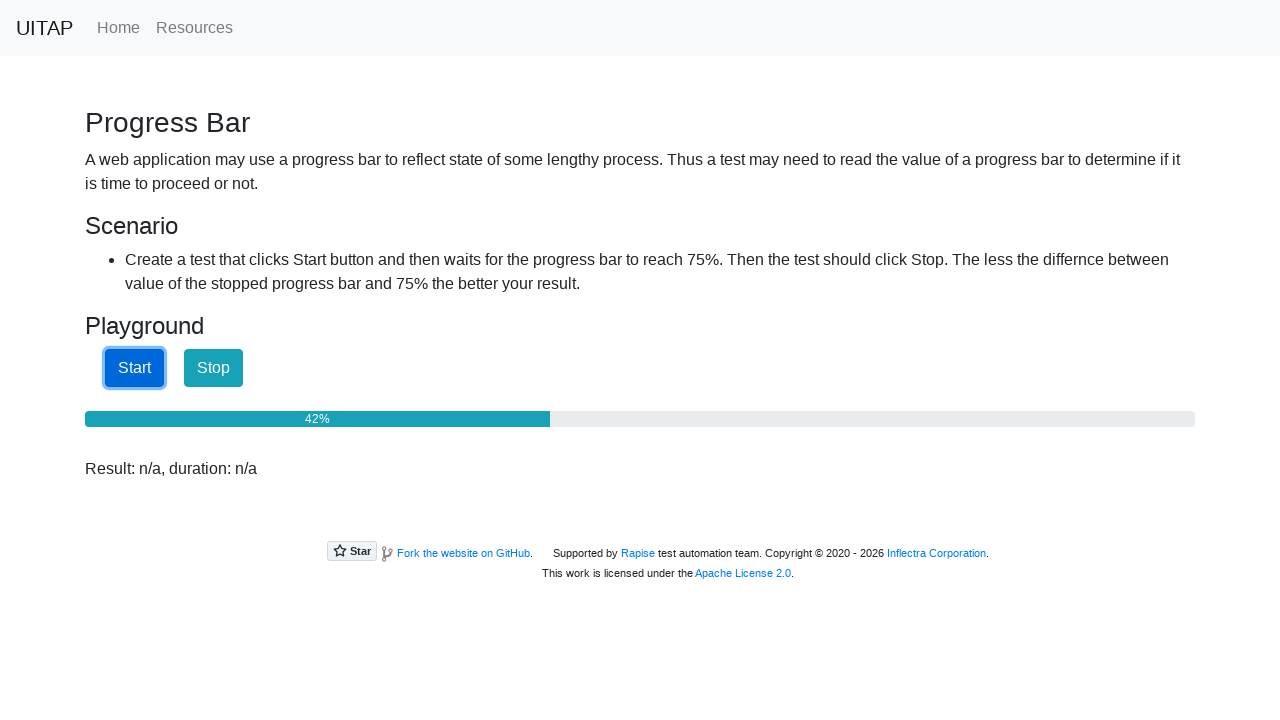

Checked progress bar value: 43%
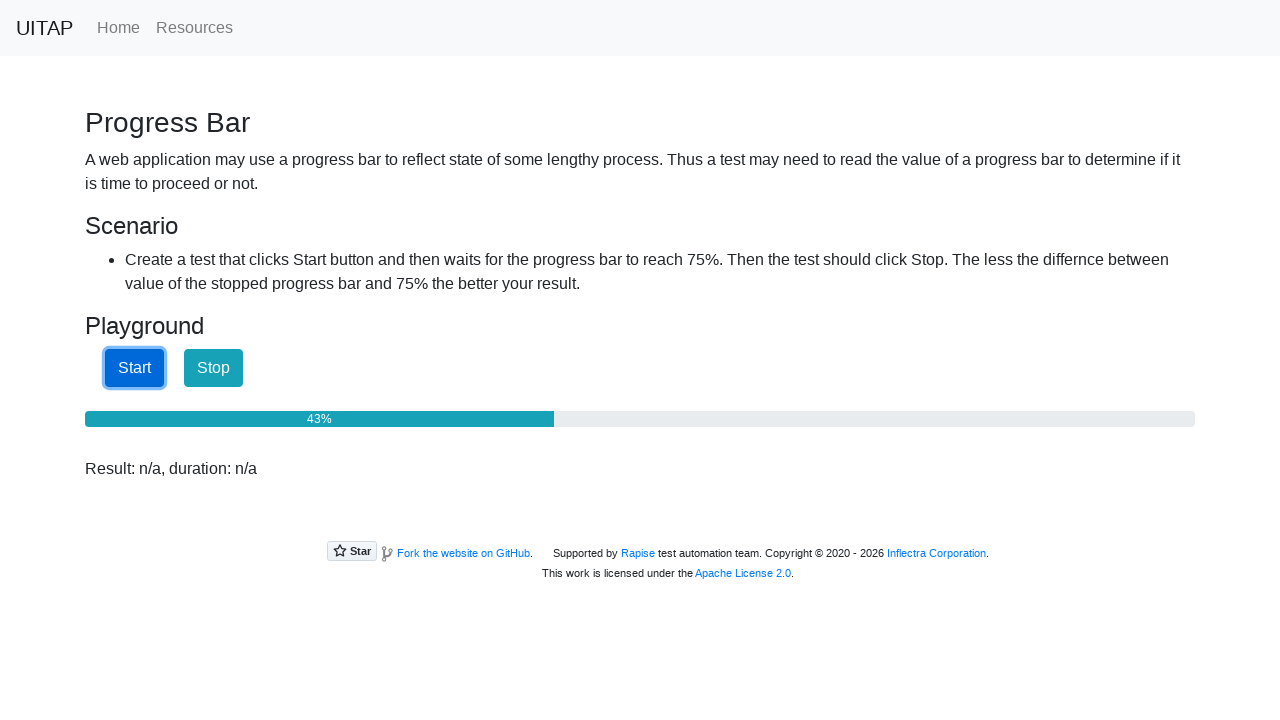

Waited 50ms before checking progress bar again
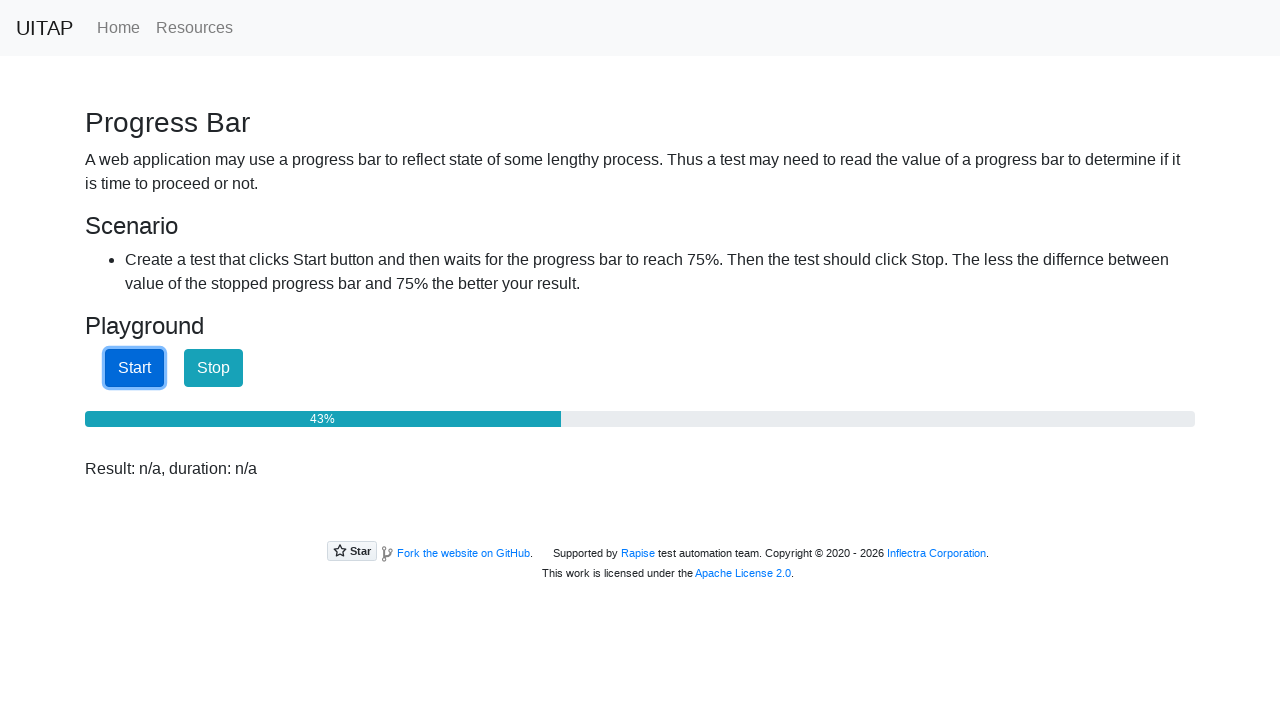

Checked progress bar value: 44%
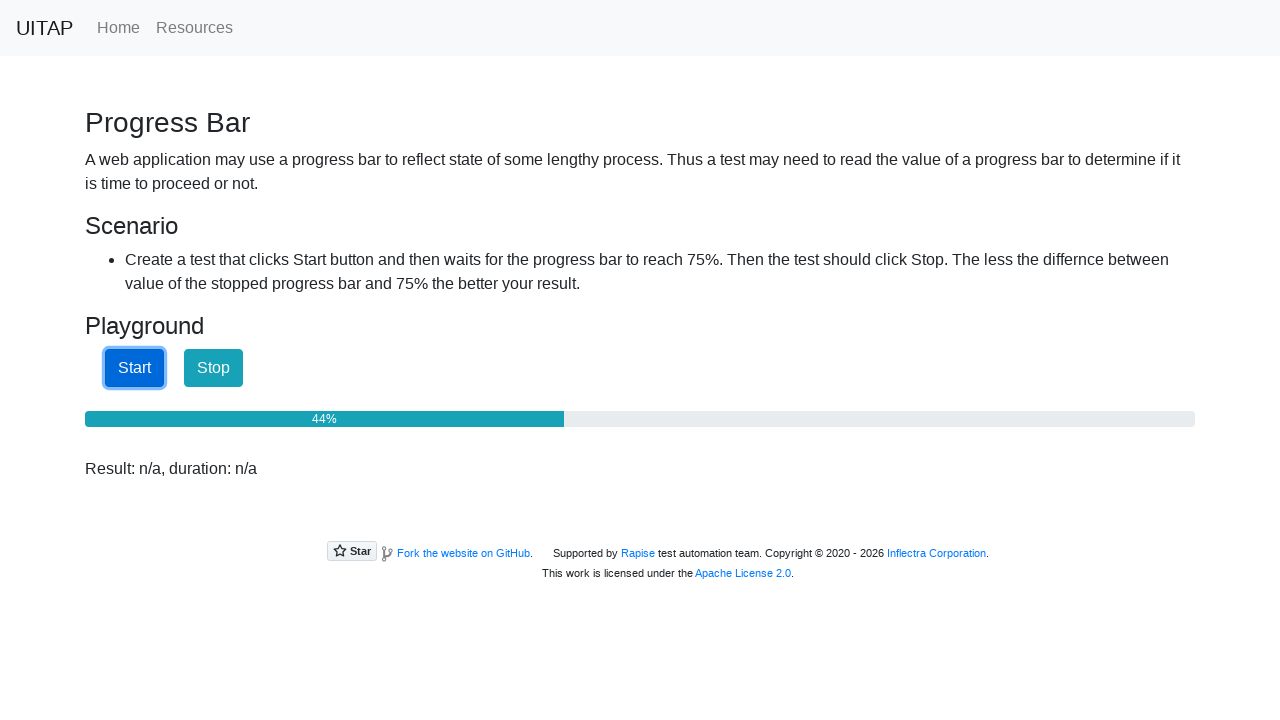

Waited 50ms before checking progress bar again
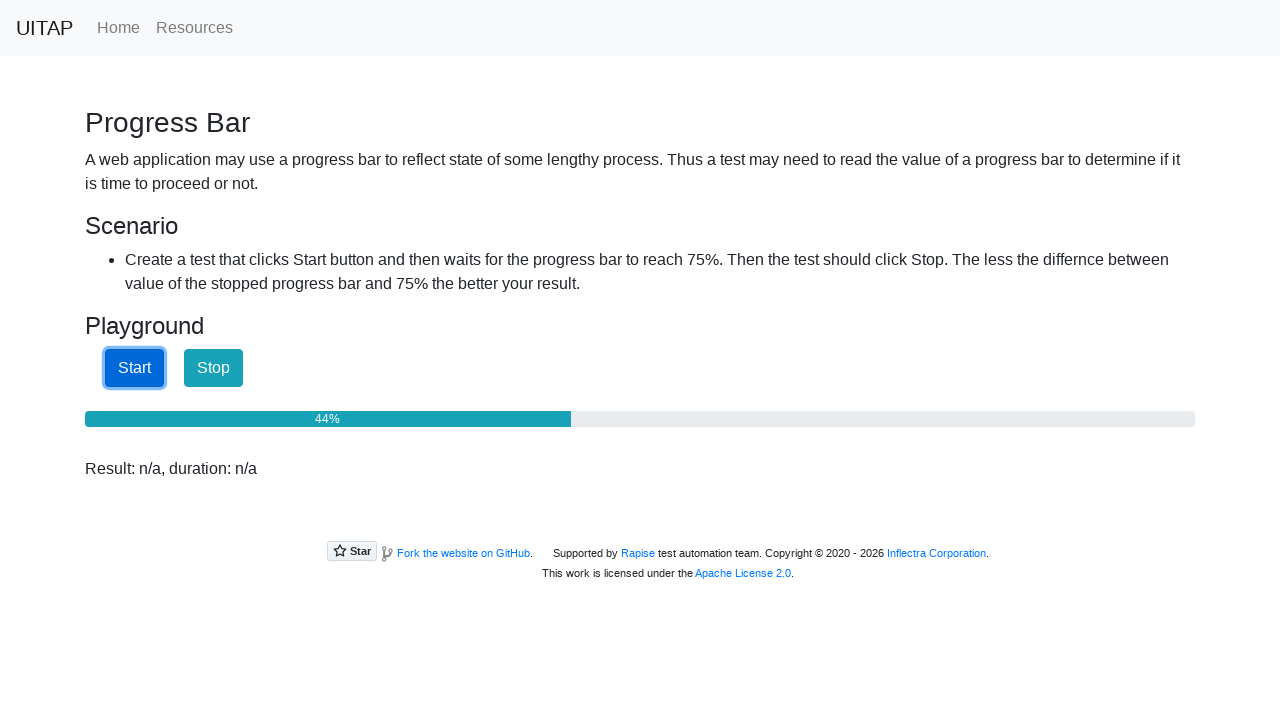

Checked progress bar value: 44%
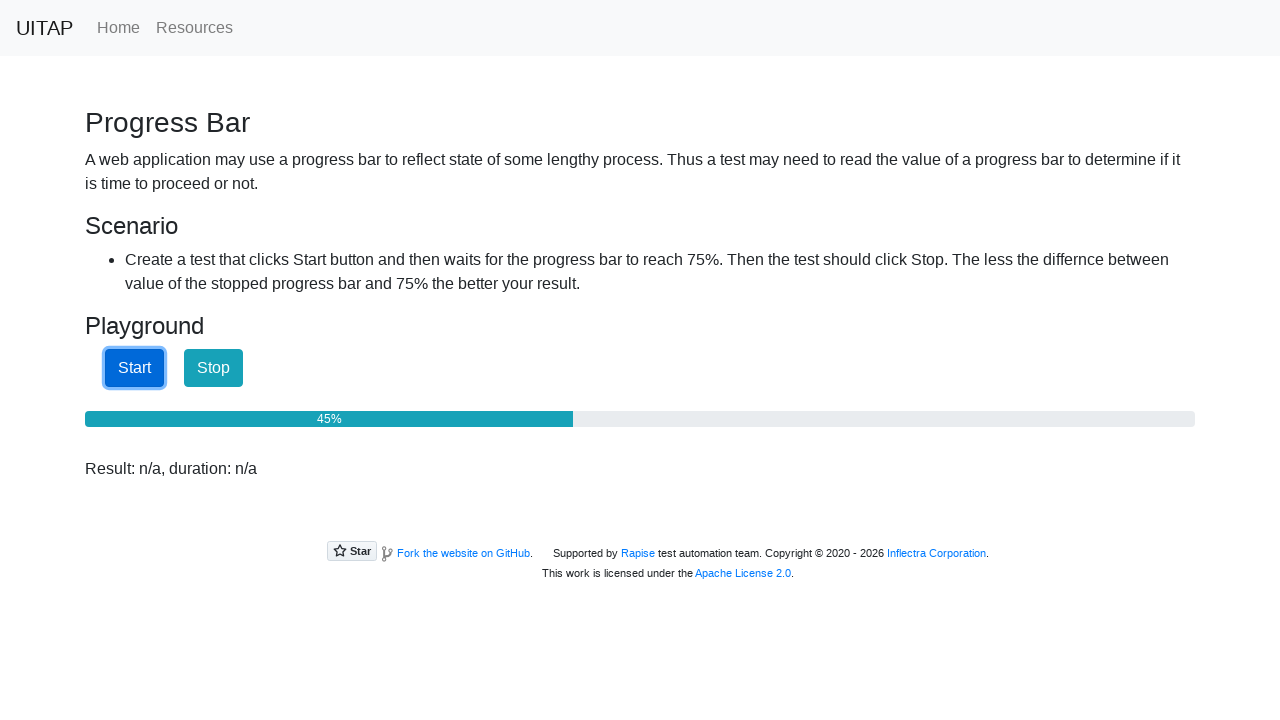

Waited 50ms before checking progress bar again
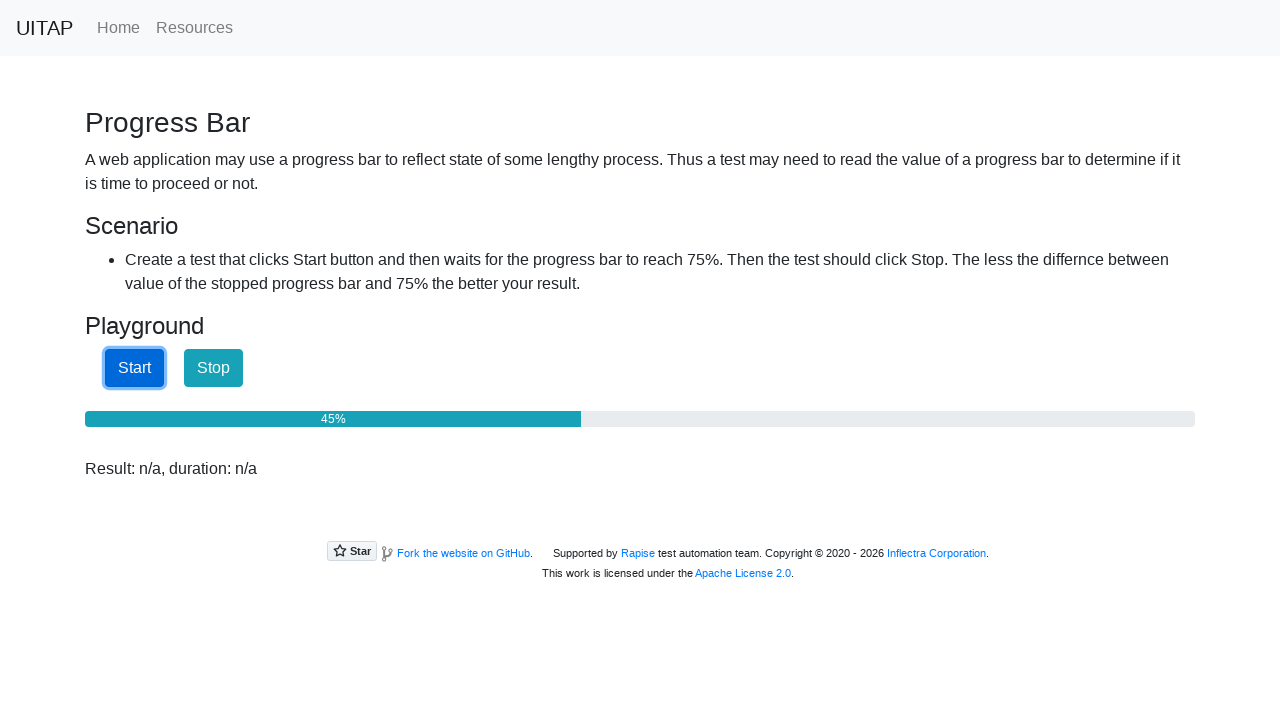

Checked progress bar value: 45%
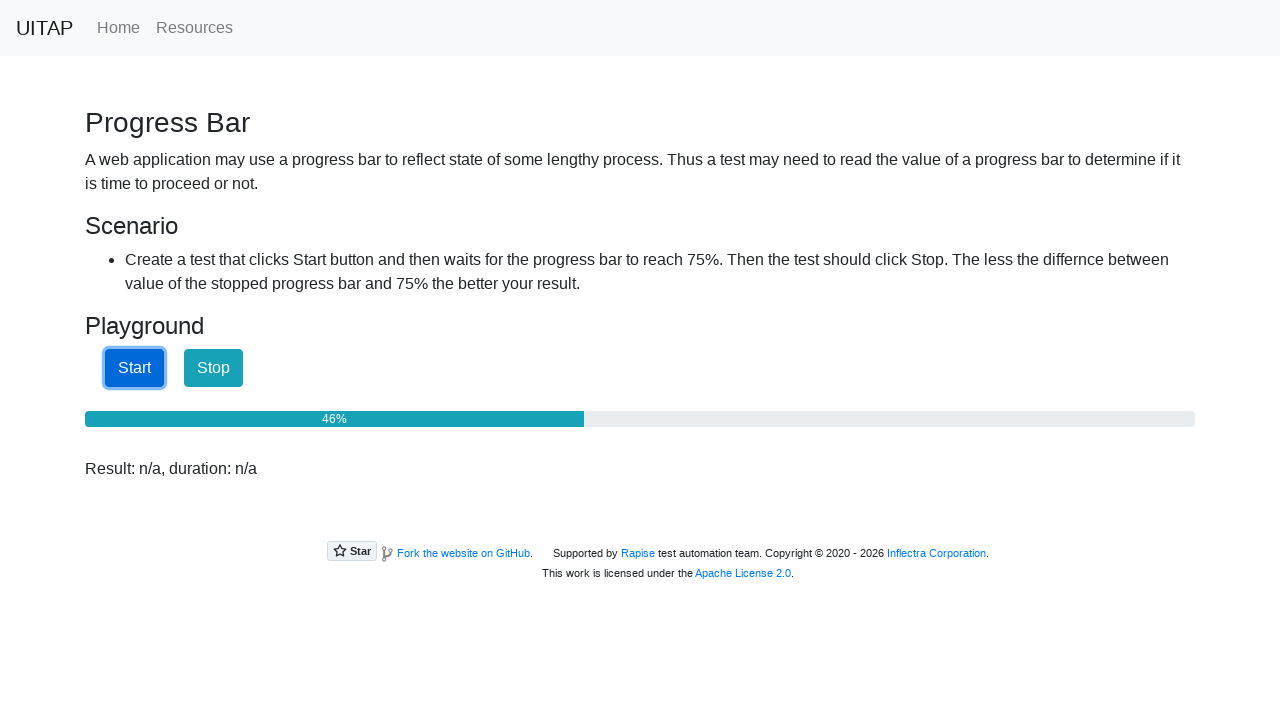

Waited 50ms before checking progress bar again
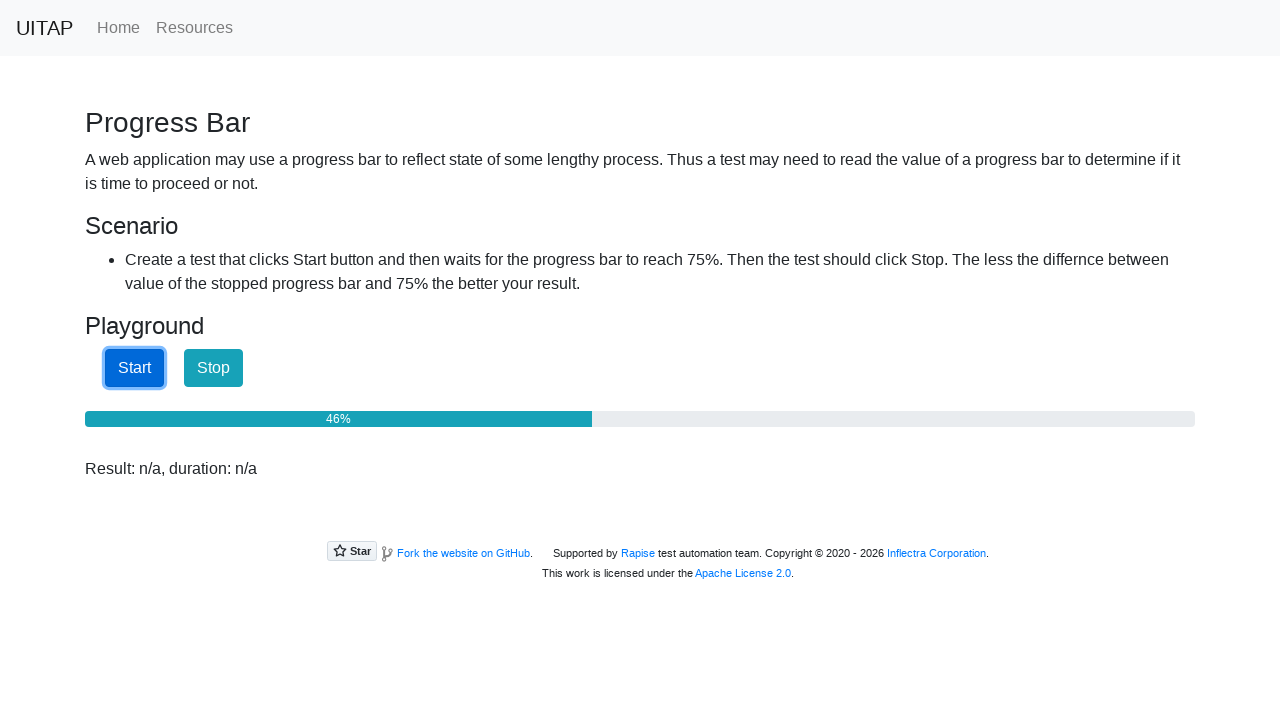

Checked progress bar value: 46%
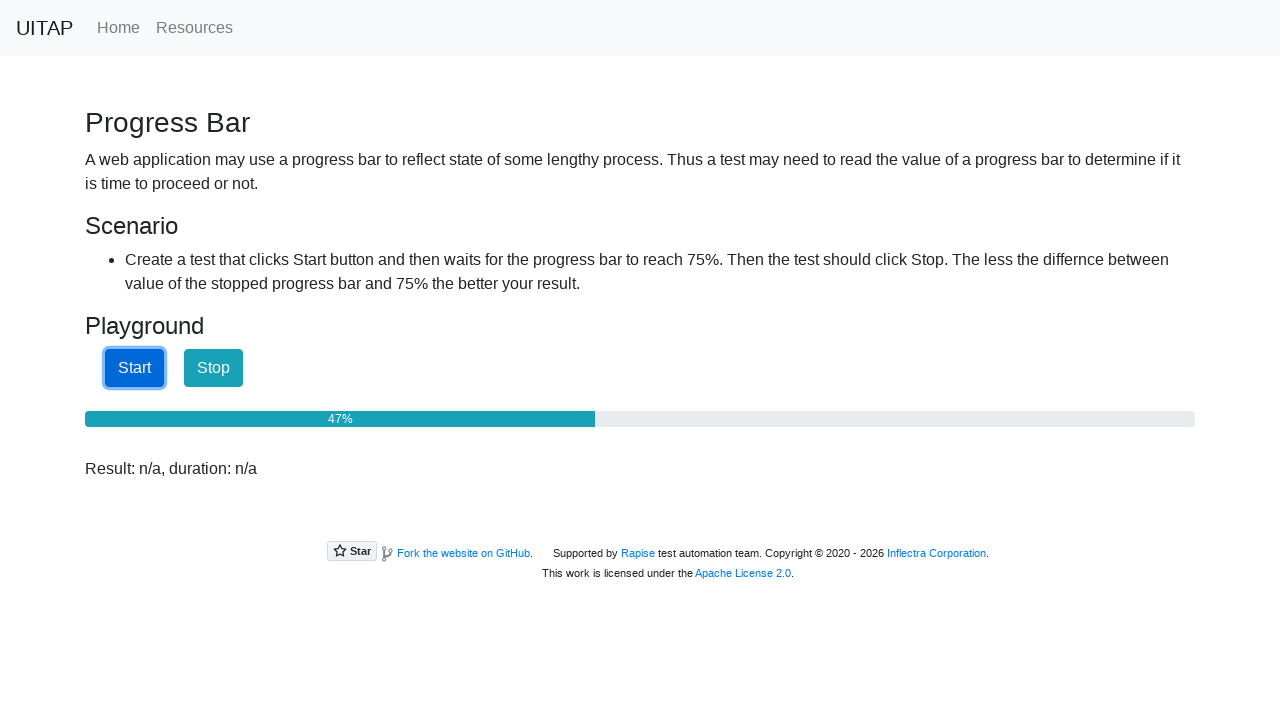

Waited 50ms before checking progress bar again
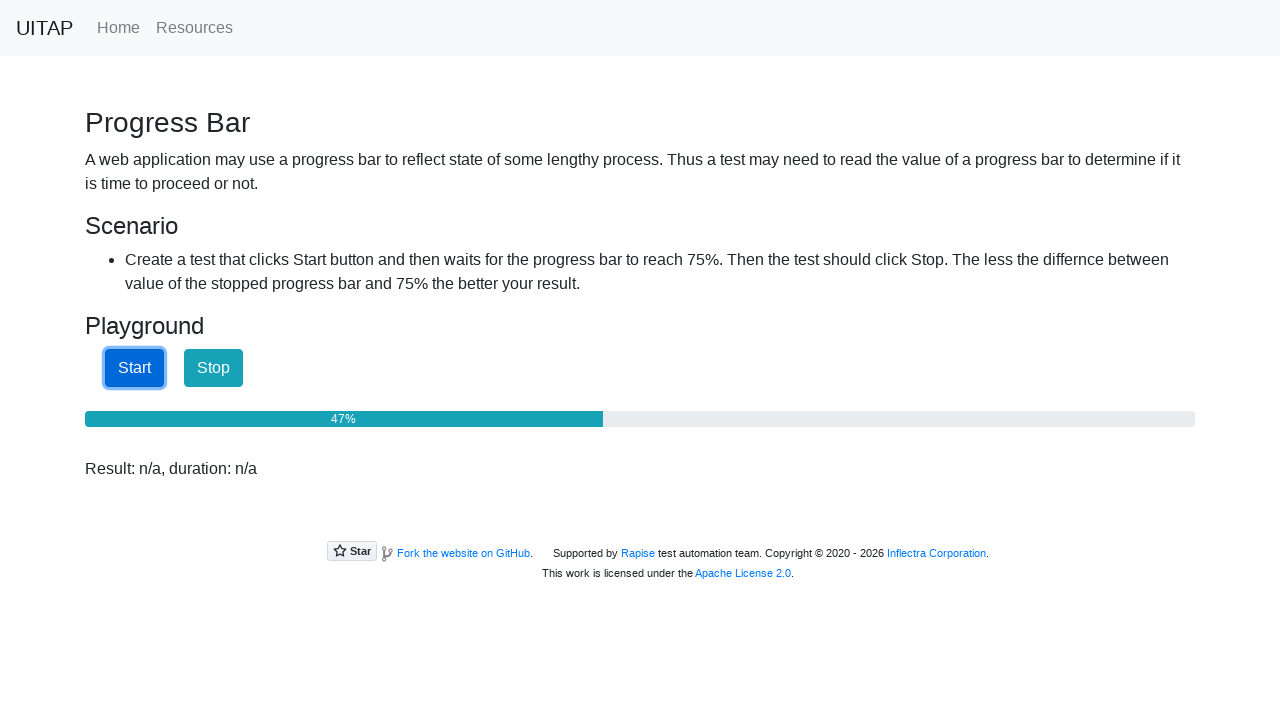

Checked progress bar value: 47%
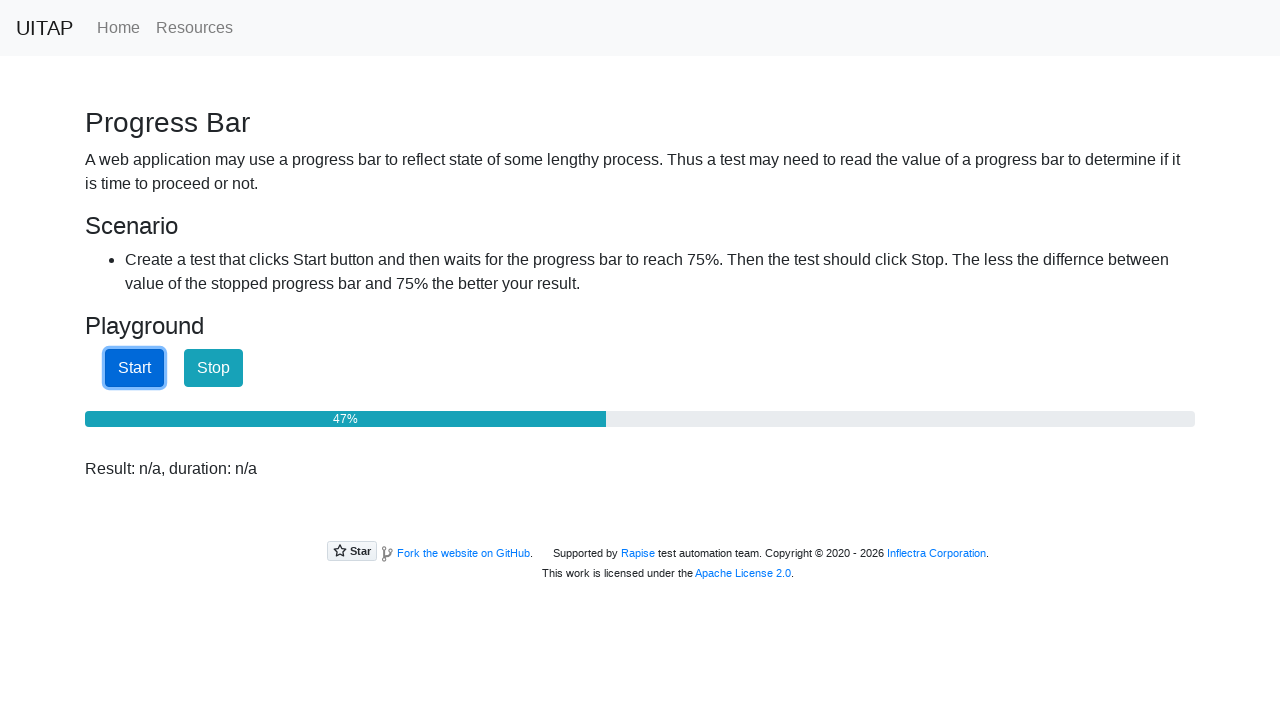

Waited 50ms before checking progress bar again
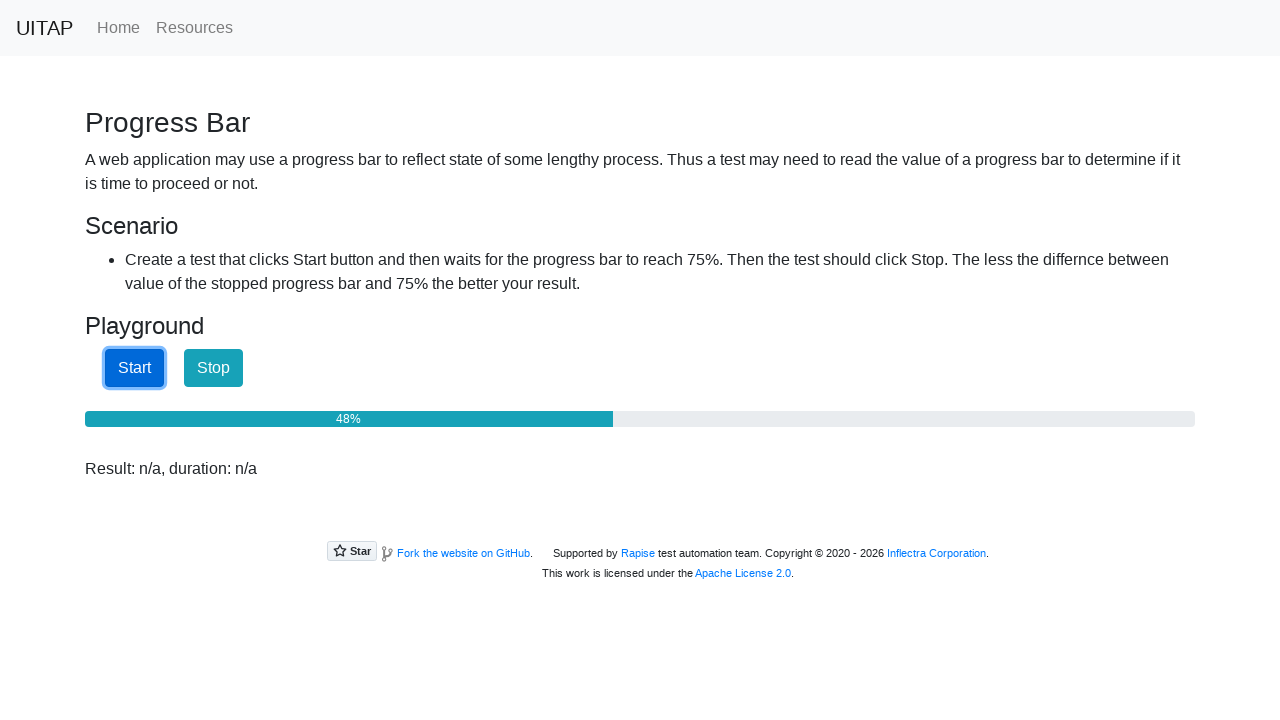

Checked progress bar value: 48%
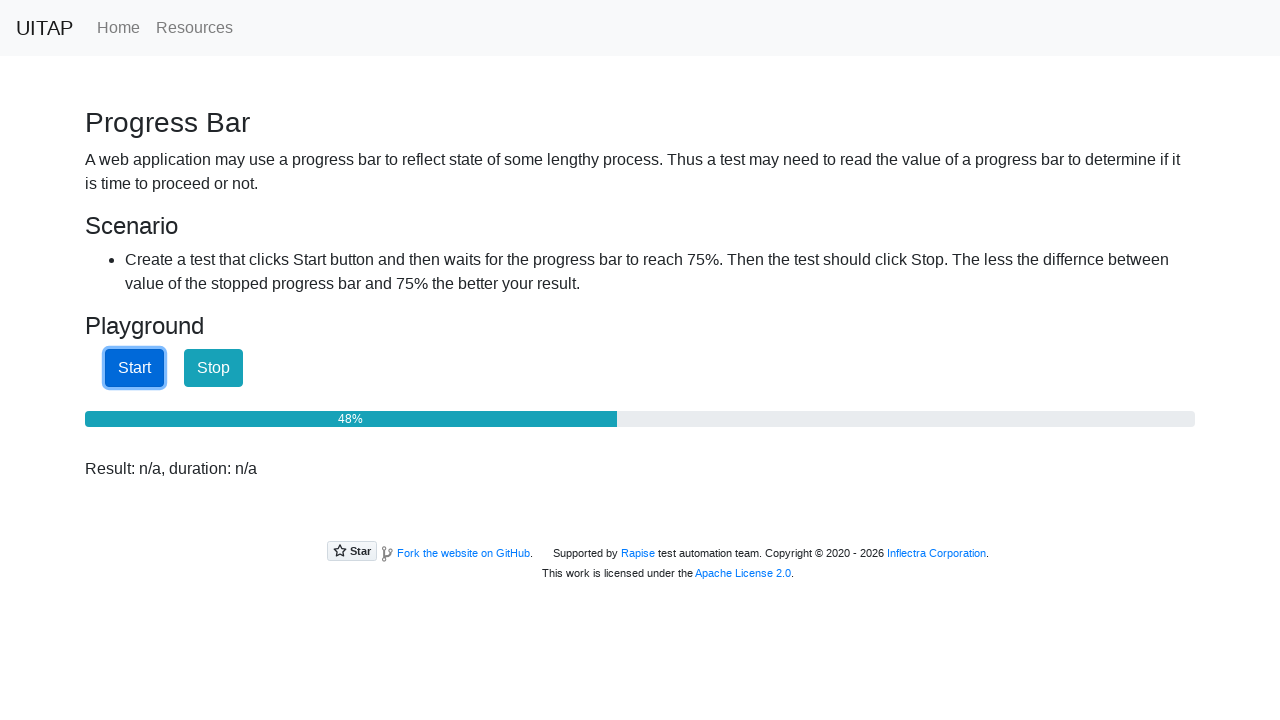

Waited 50ms before checking progress bar again
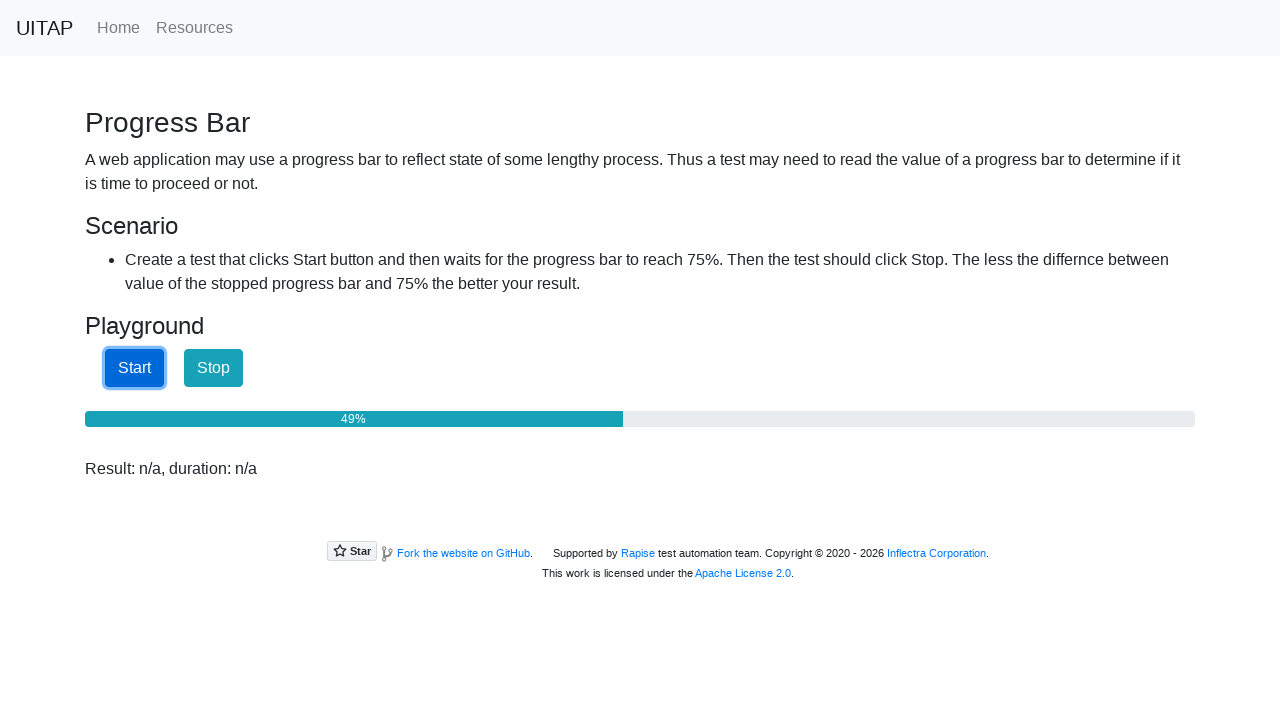

Checked progress bar value: 49%
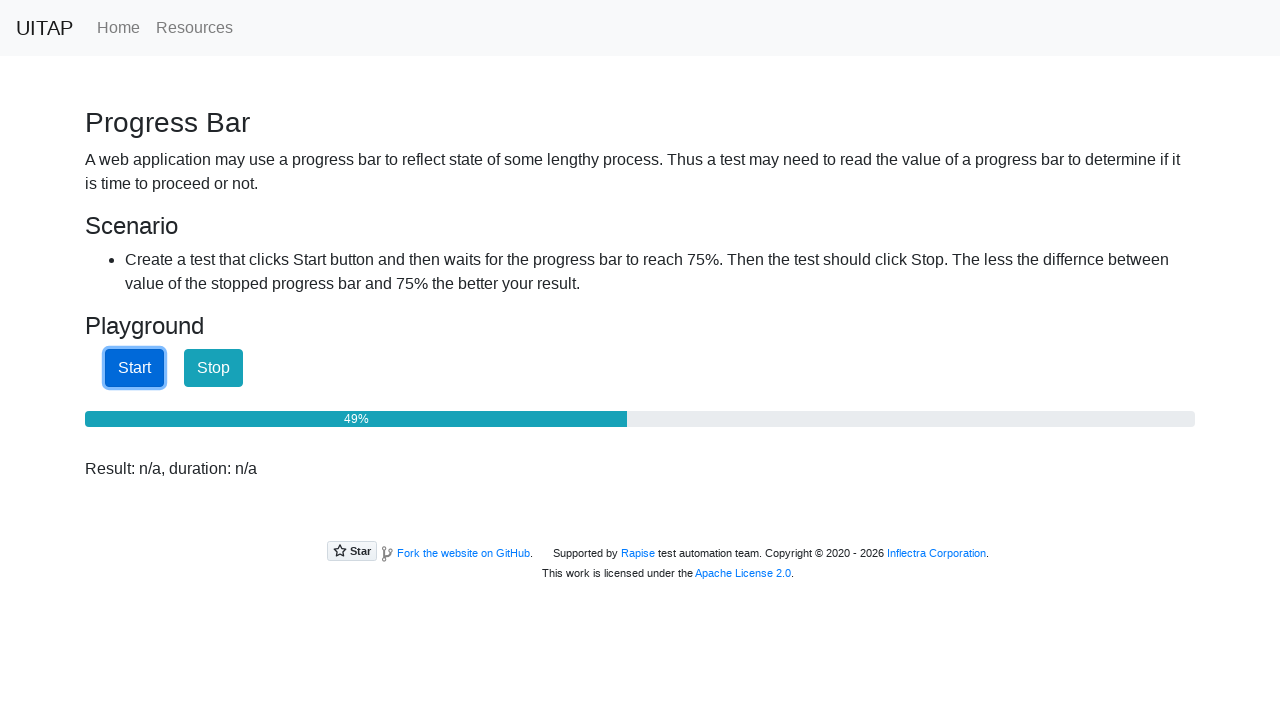

Waited 50ms before checking progress bar again
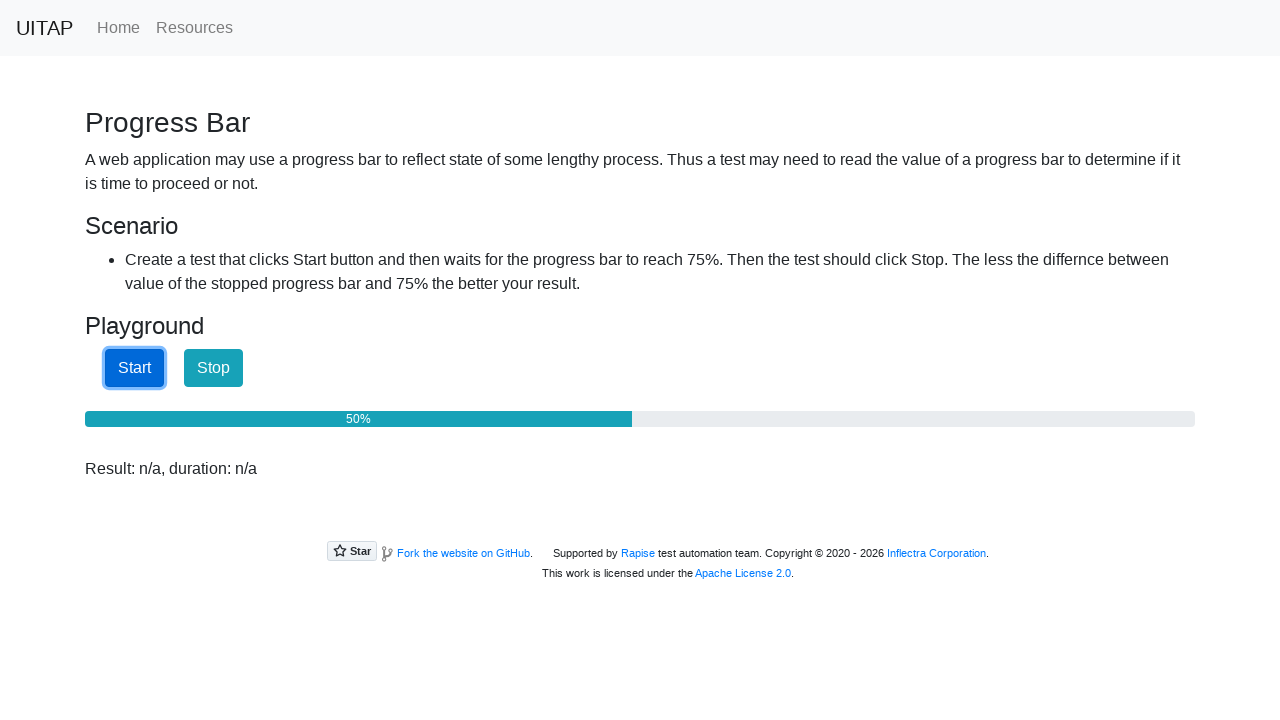

Checked progress bar value: 50%
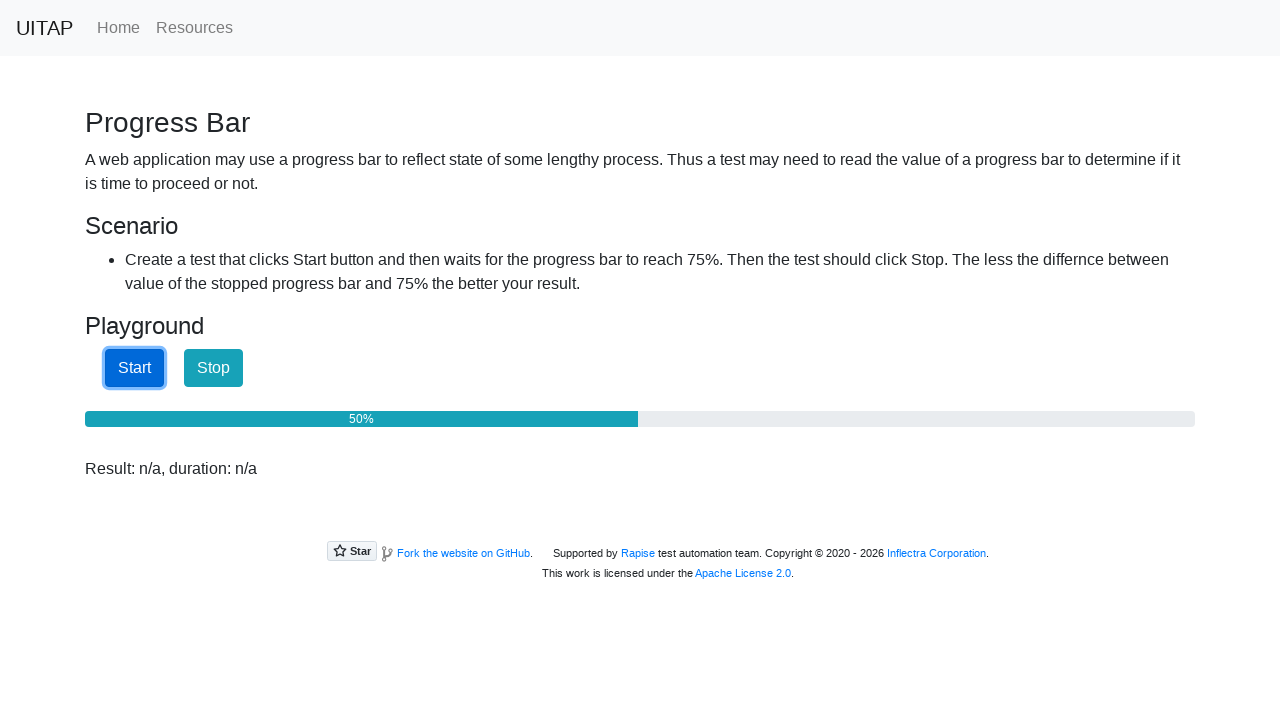

Waited 50ms before checking progress bar again
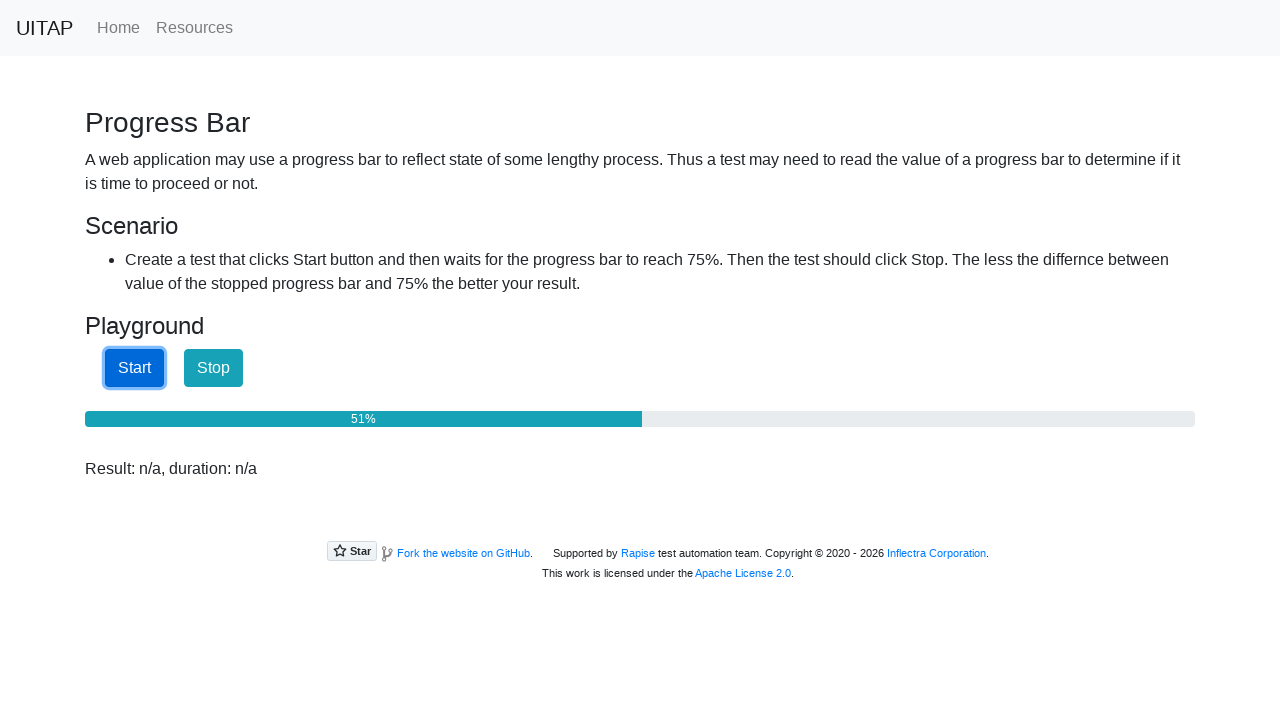

Checked progress bar value: 51%
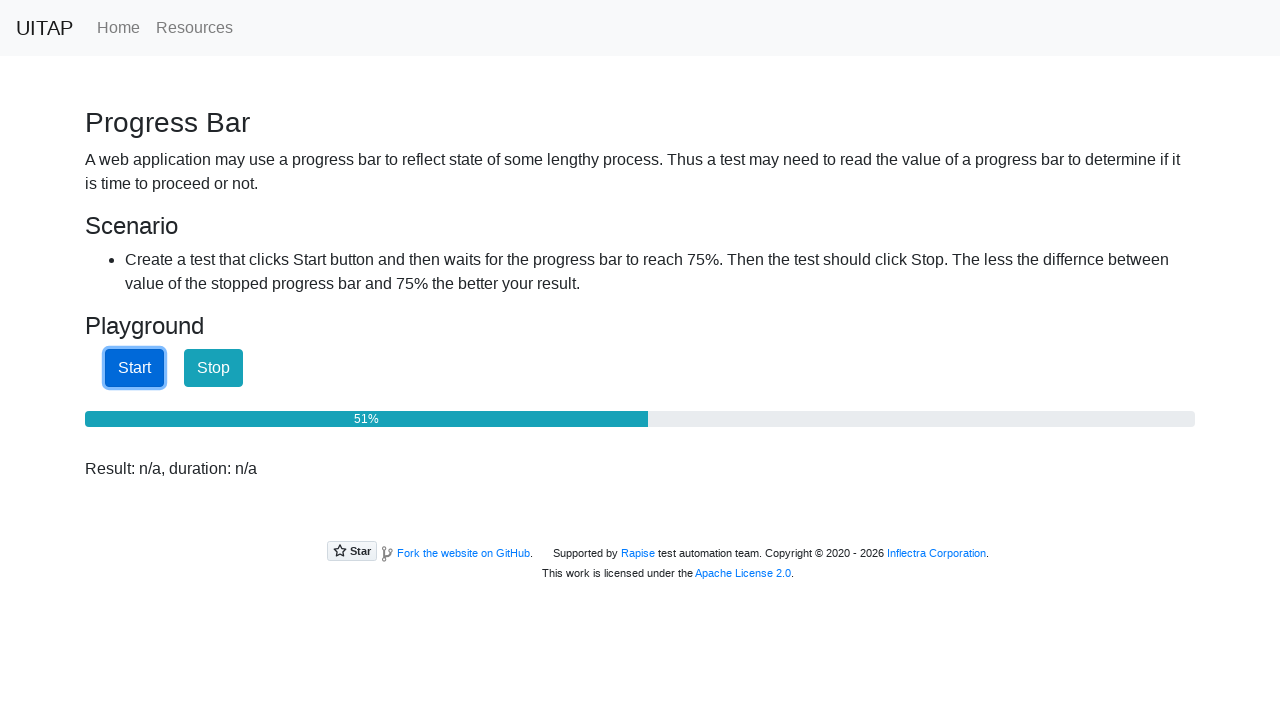

Waited 50ms before checking progress bar again
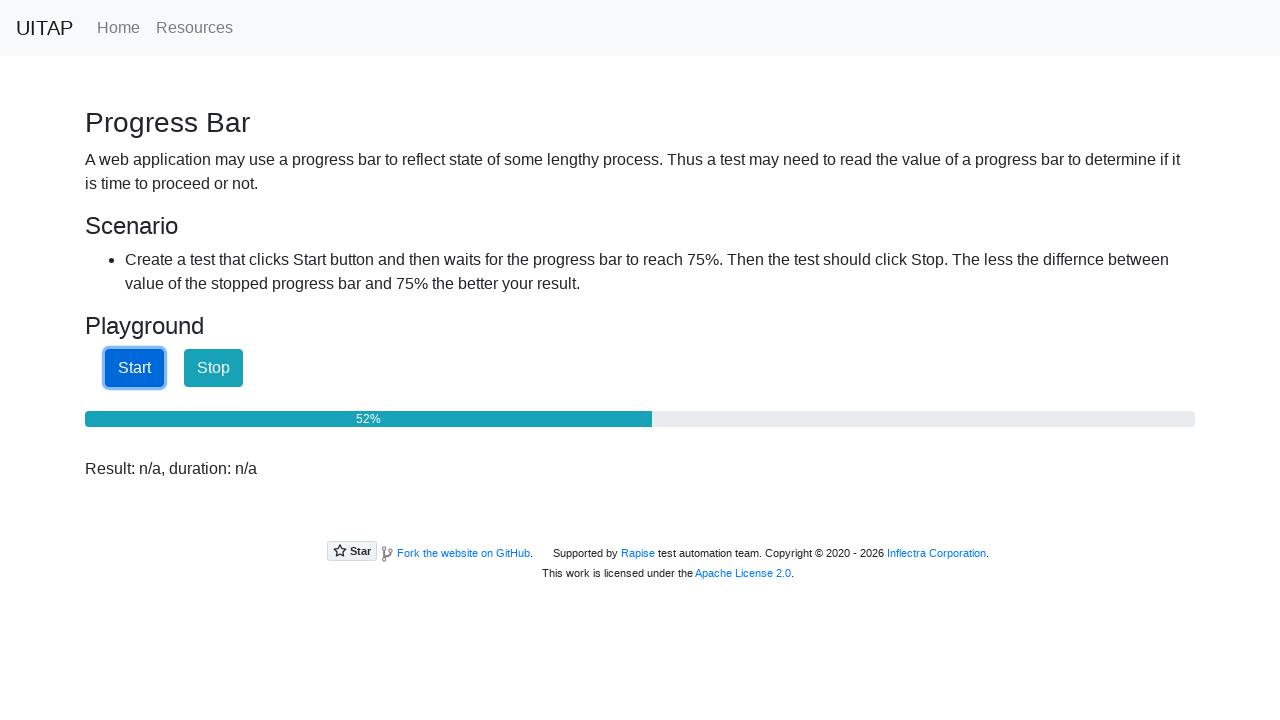

Checked progress bar value: 52%
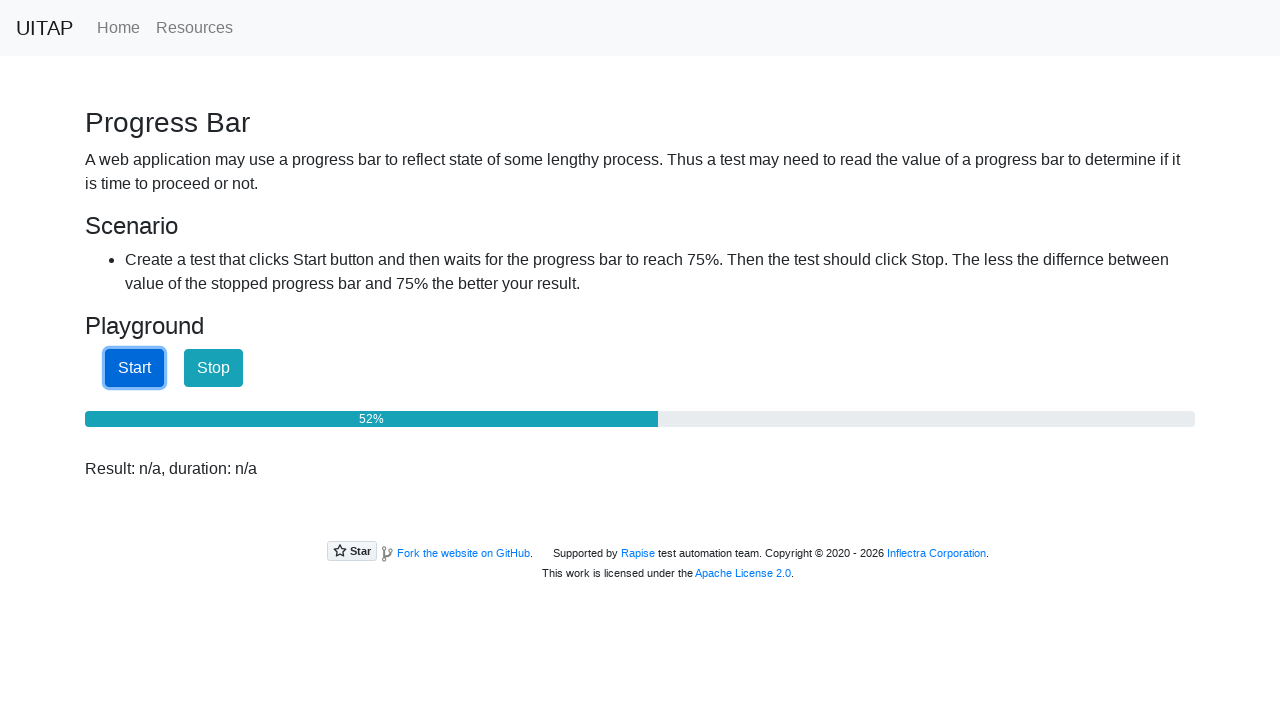

Waited 50ms before checking progress bar again
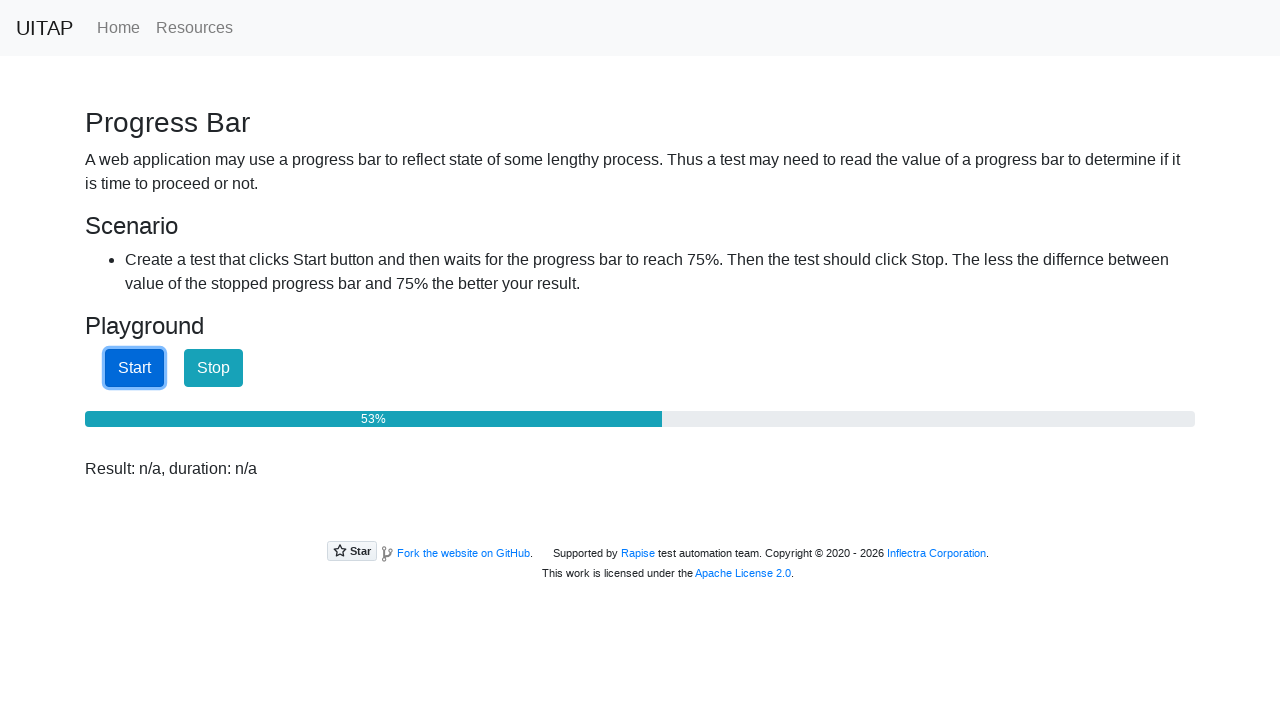

Checked progress bar value: 53%
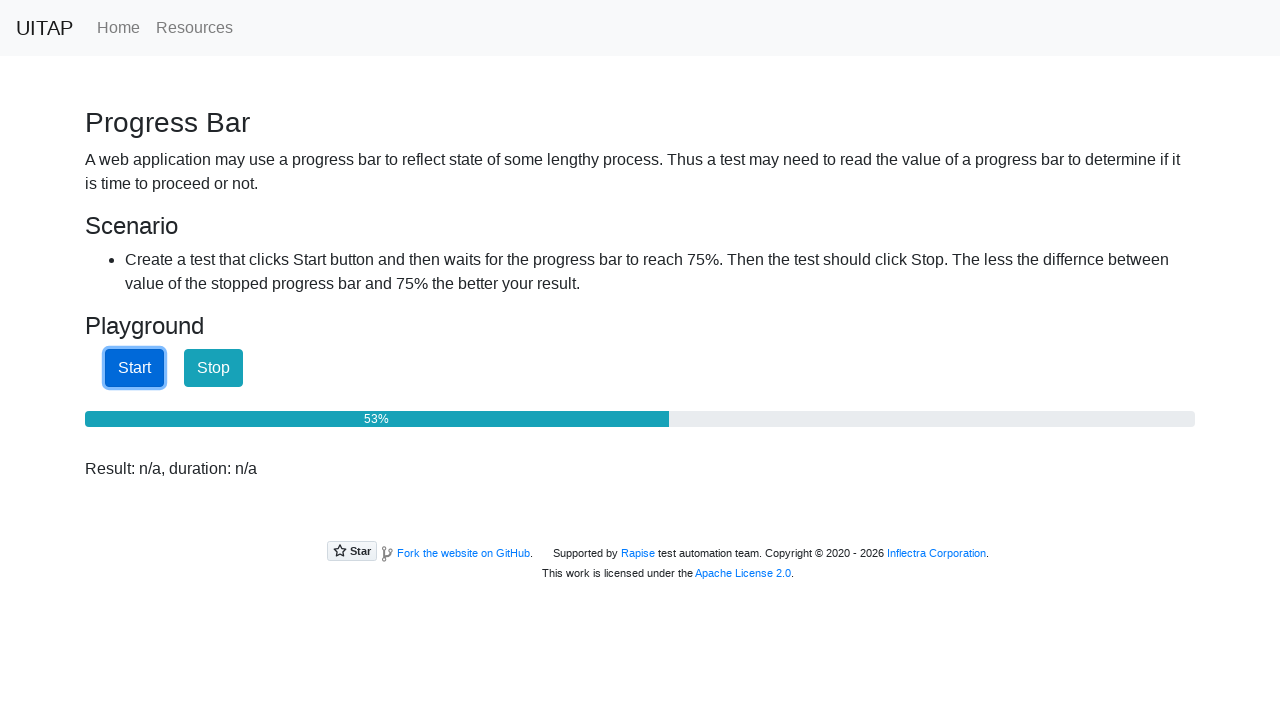

Waited 50ms before checking progress bar again
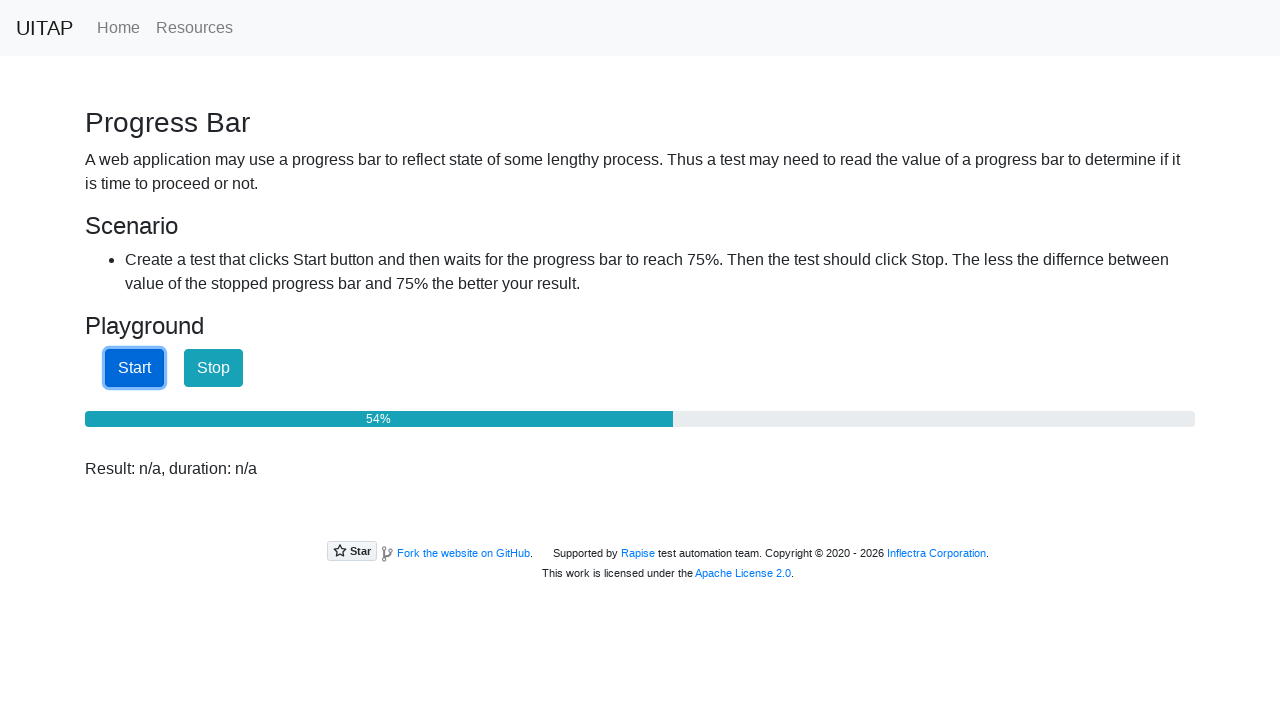

Checked progress bar value: 54%
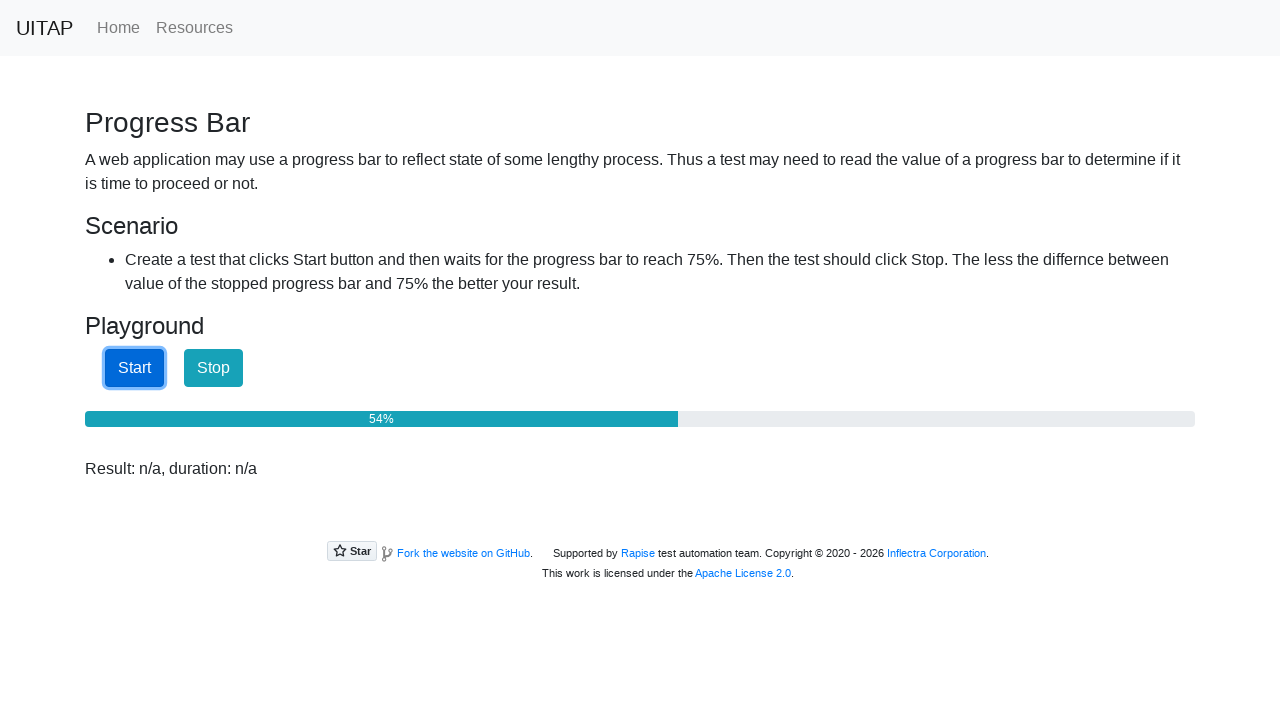

Waited 50ms before checking progress bar again
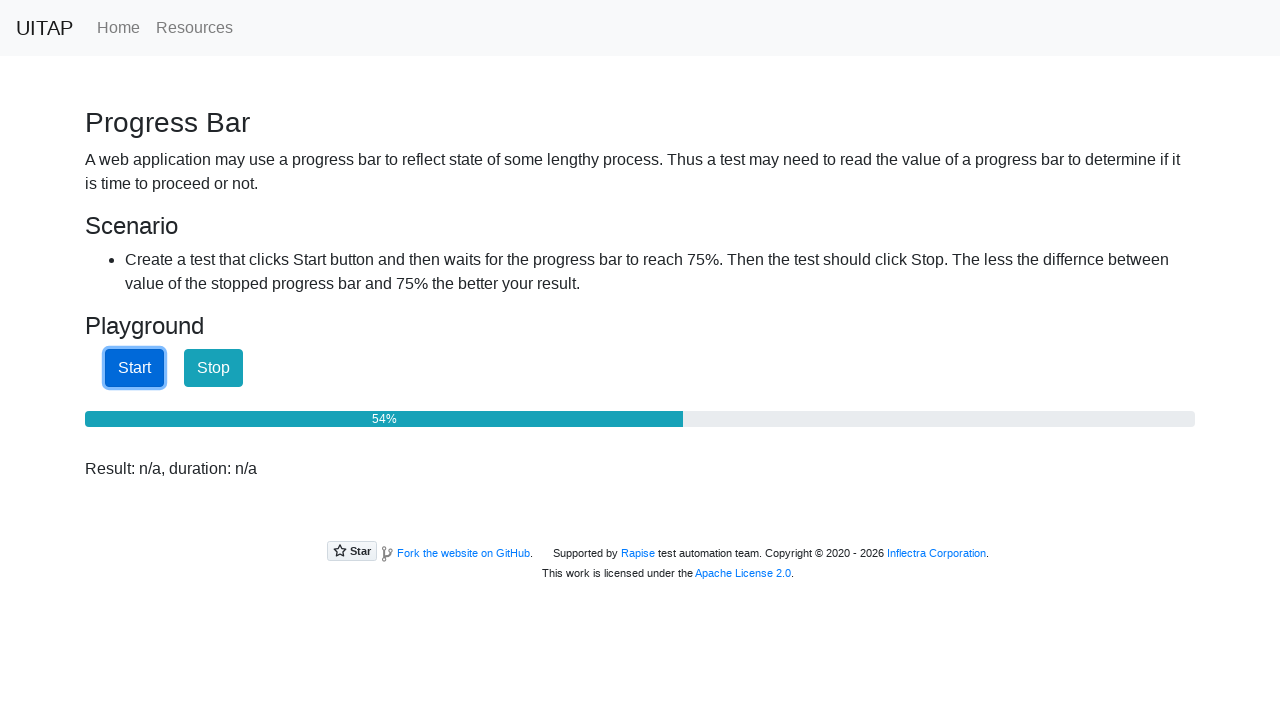

Checked progress bar value: 55%
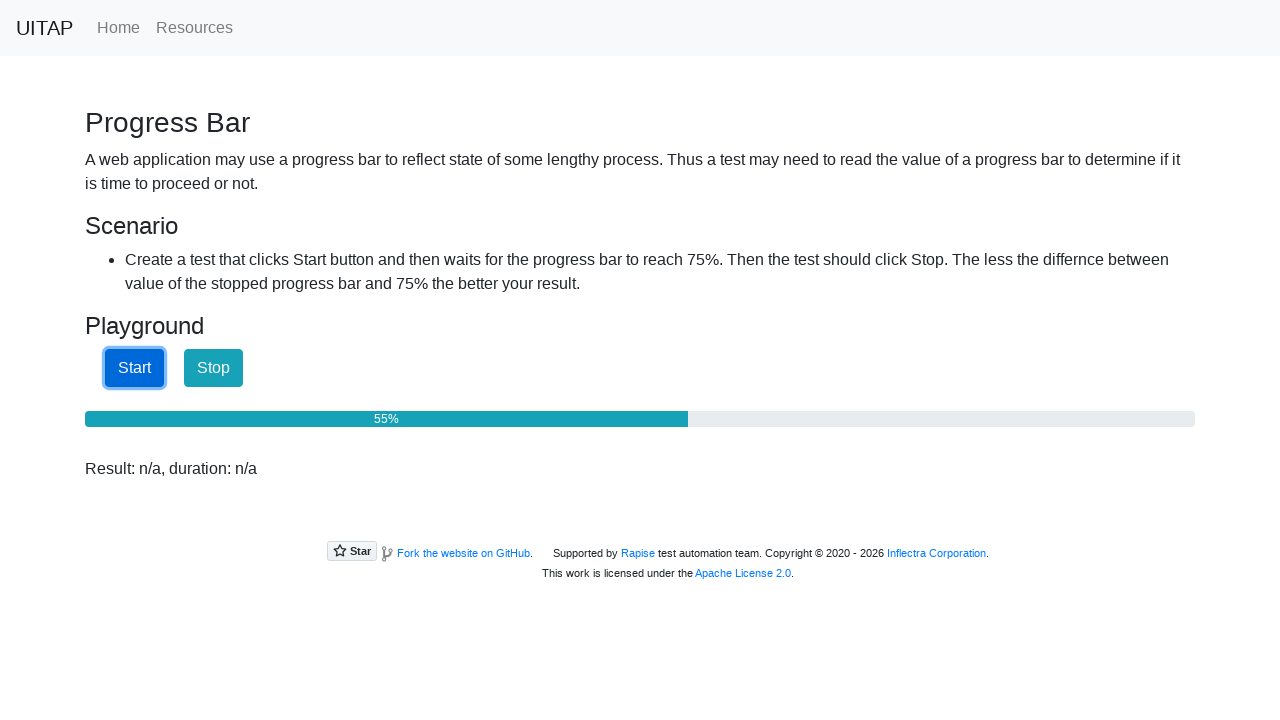

Waited 50ms before checking progress bar again
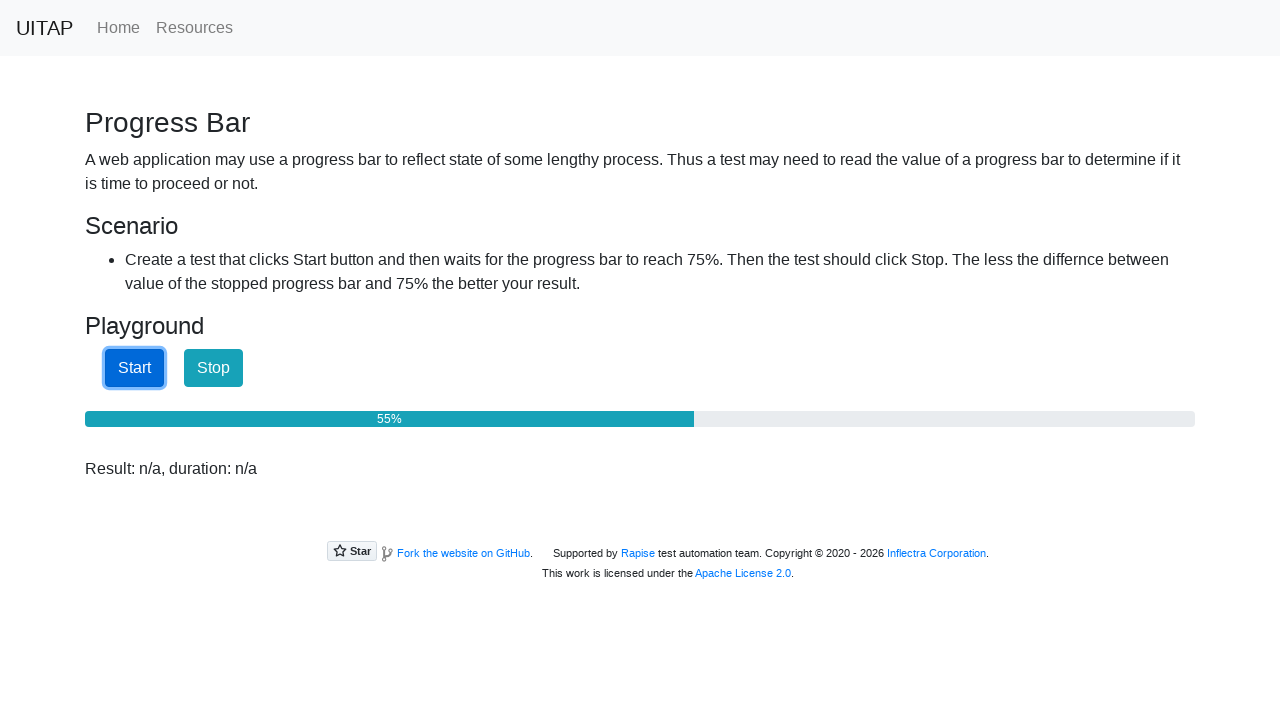

Checked progress bar value: 56%
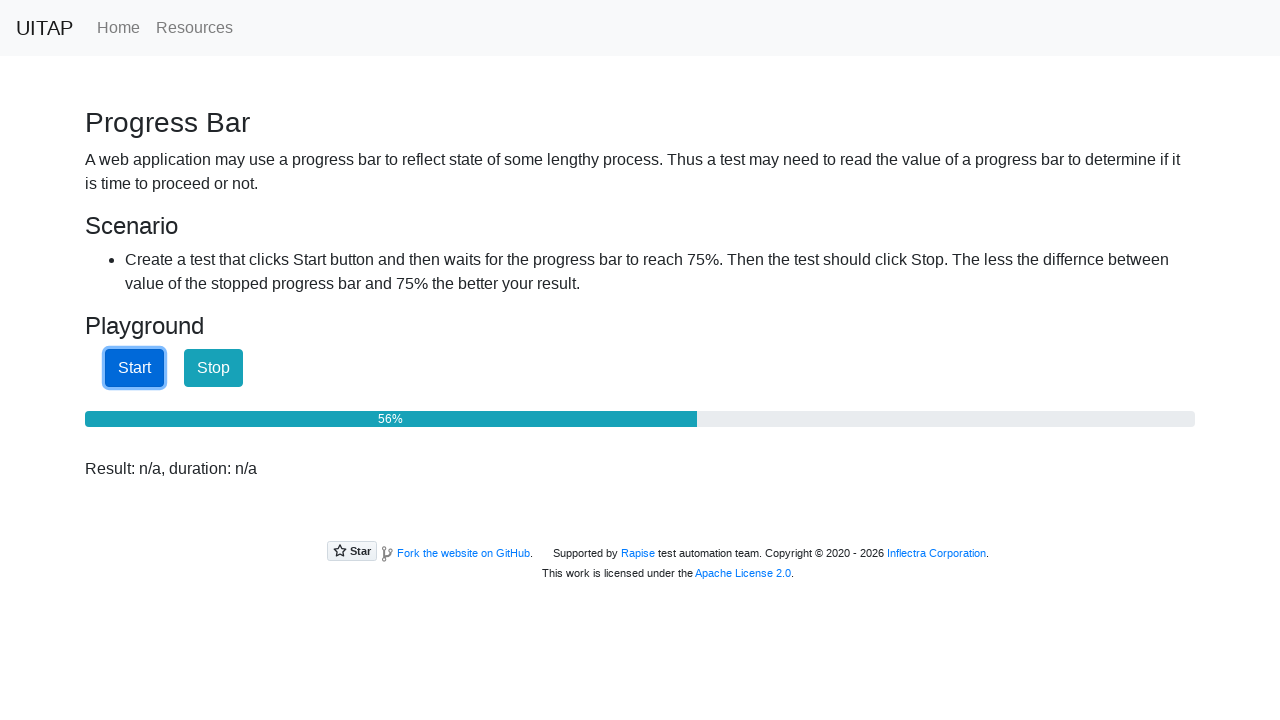

Waited 50ms before checking progress bar again
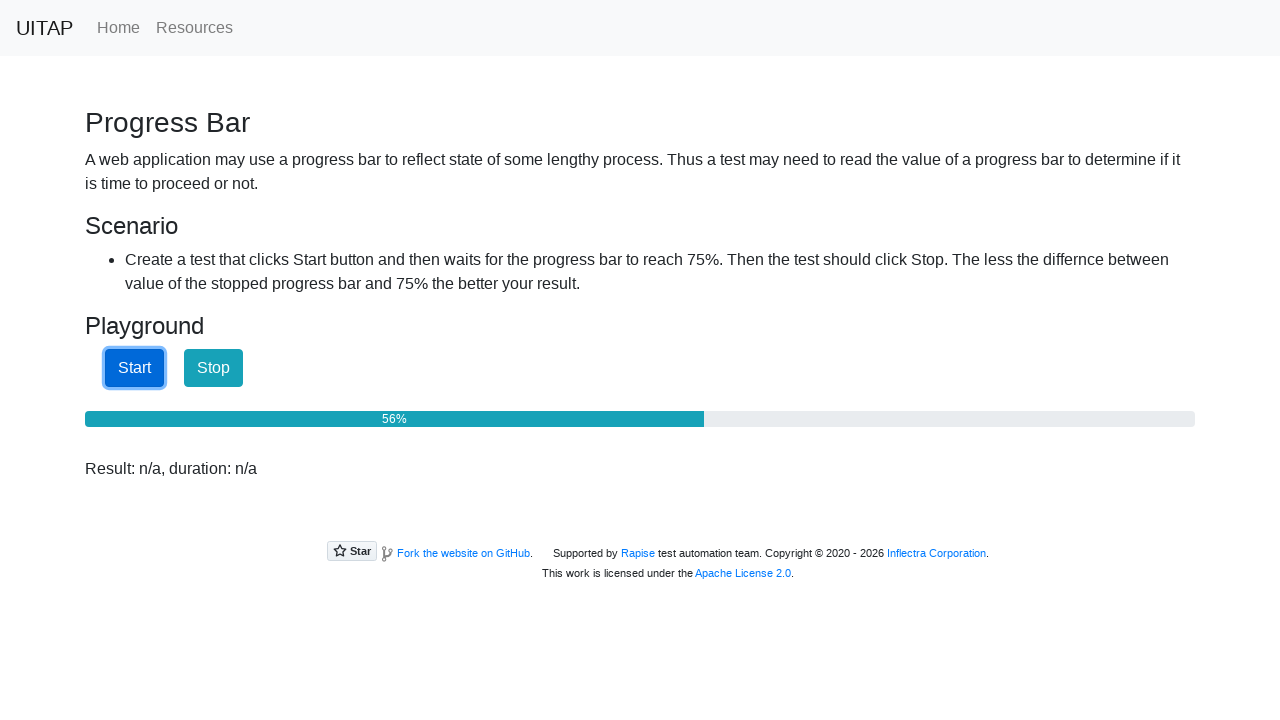

Checked progress bar value: 57%
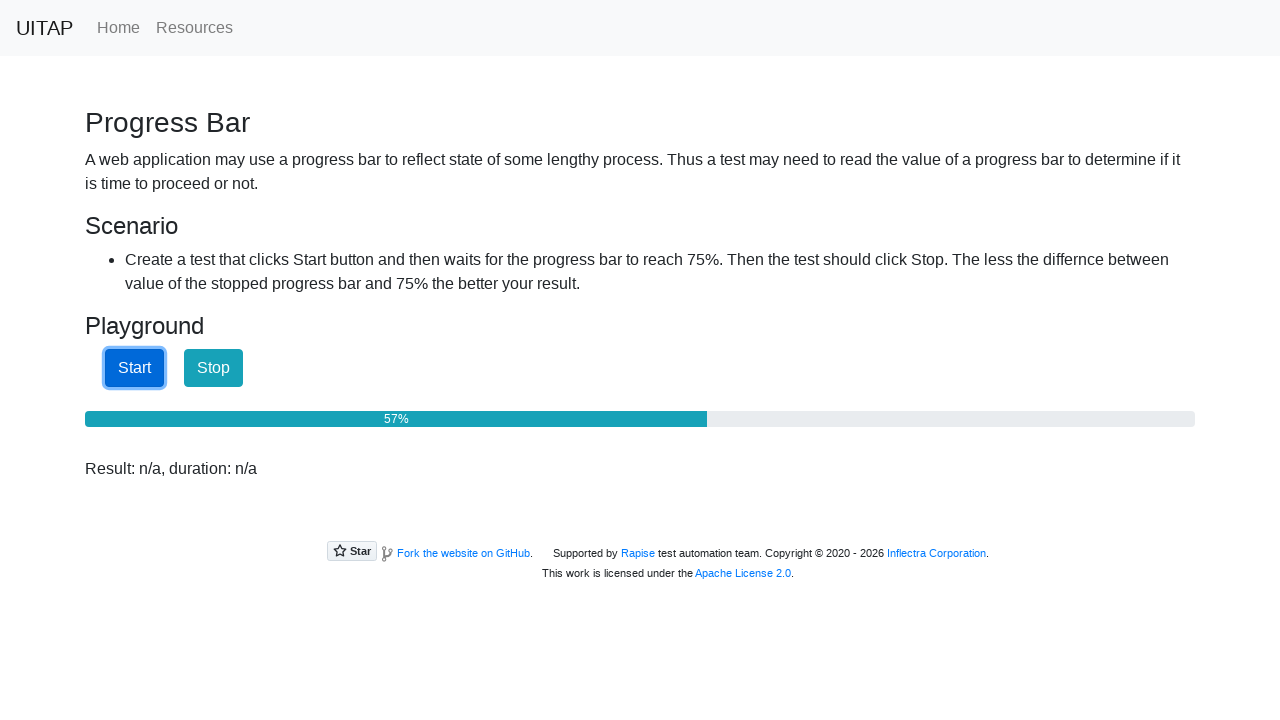

Waited 50ms before checking progress bar again
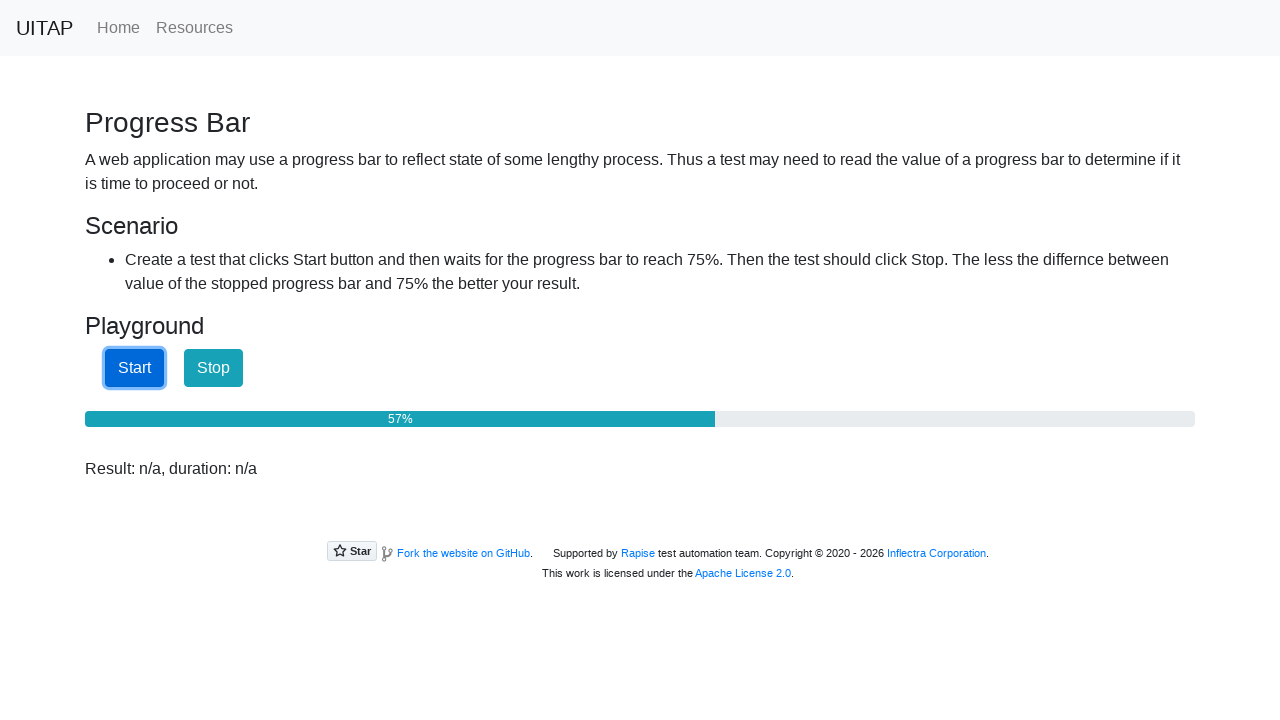

Checked progress bar value: 57%
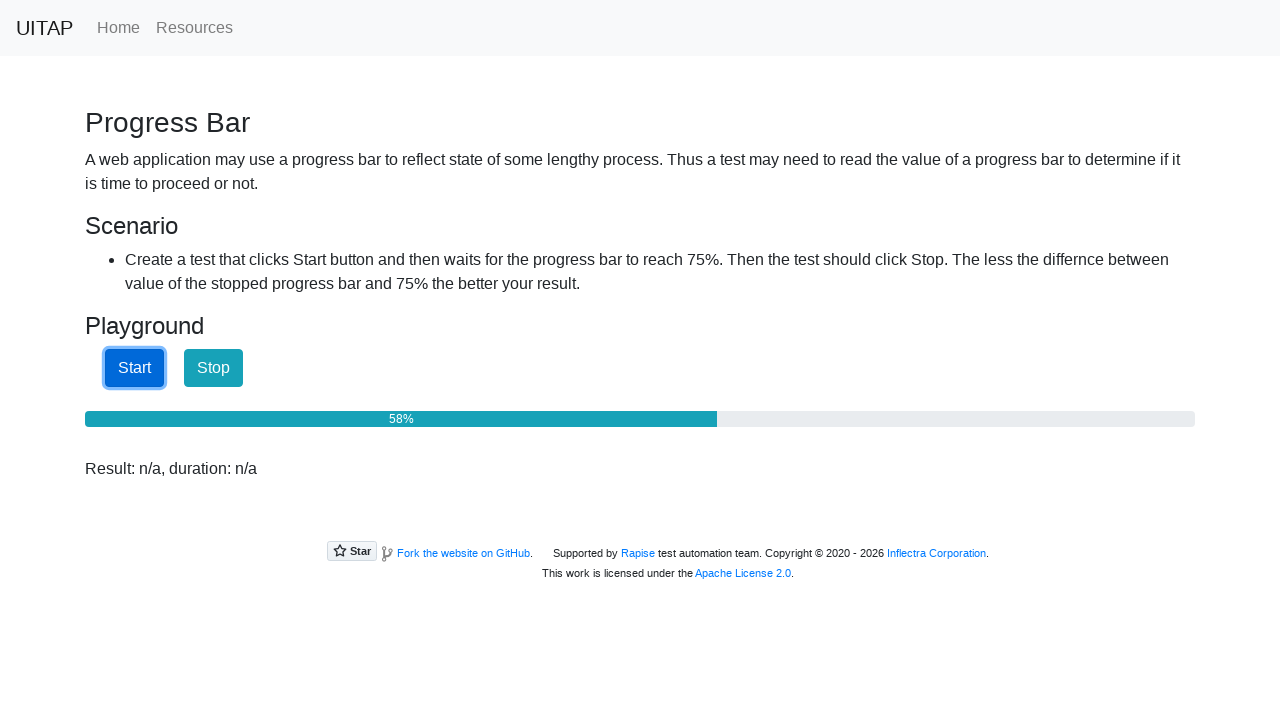

Waited 50ms before checking progress bar again
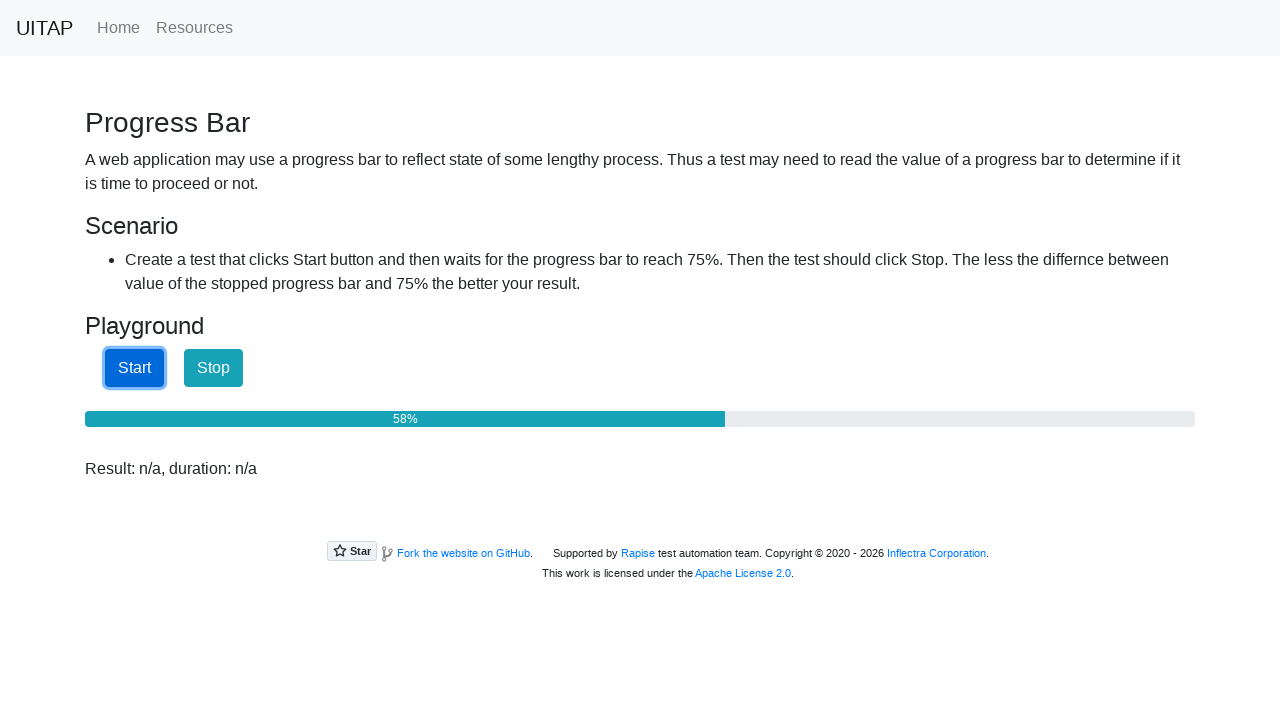

Checked progress bar value: 58%
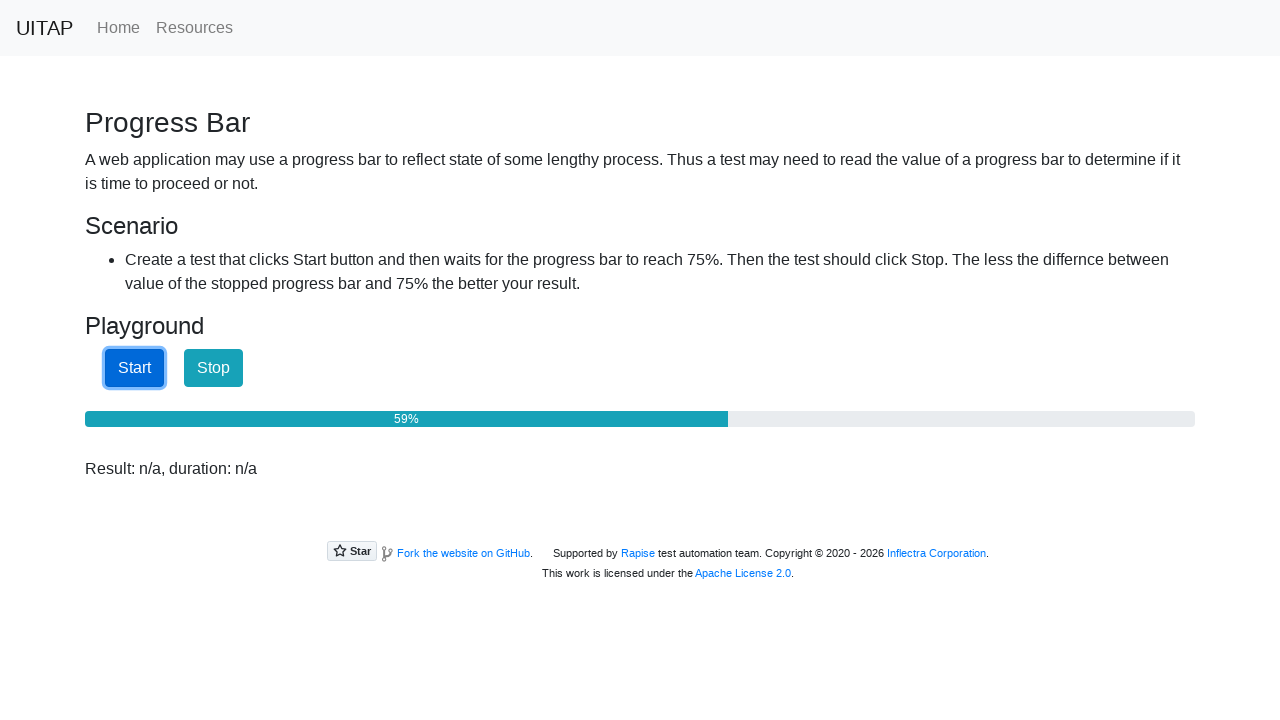

Waited 50ms before checking progress bar again
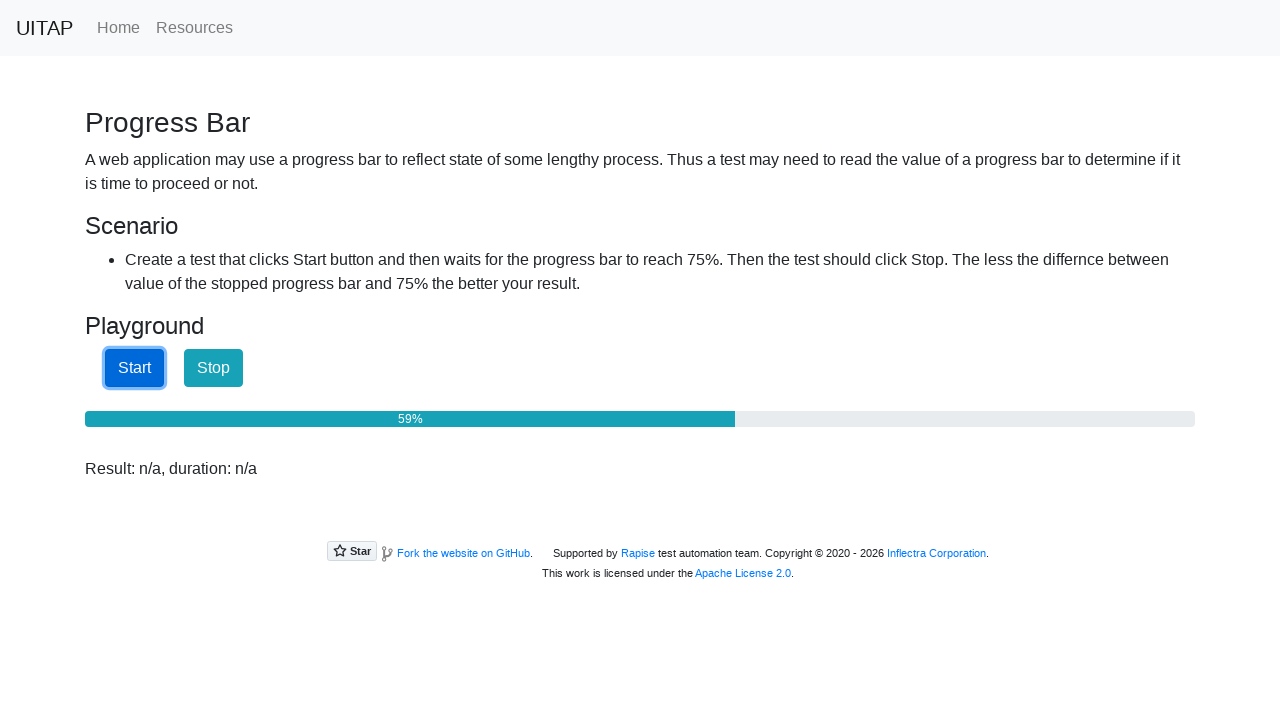

Checked progress bar value: 59%
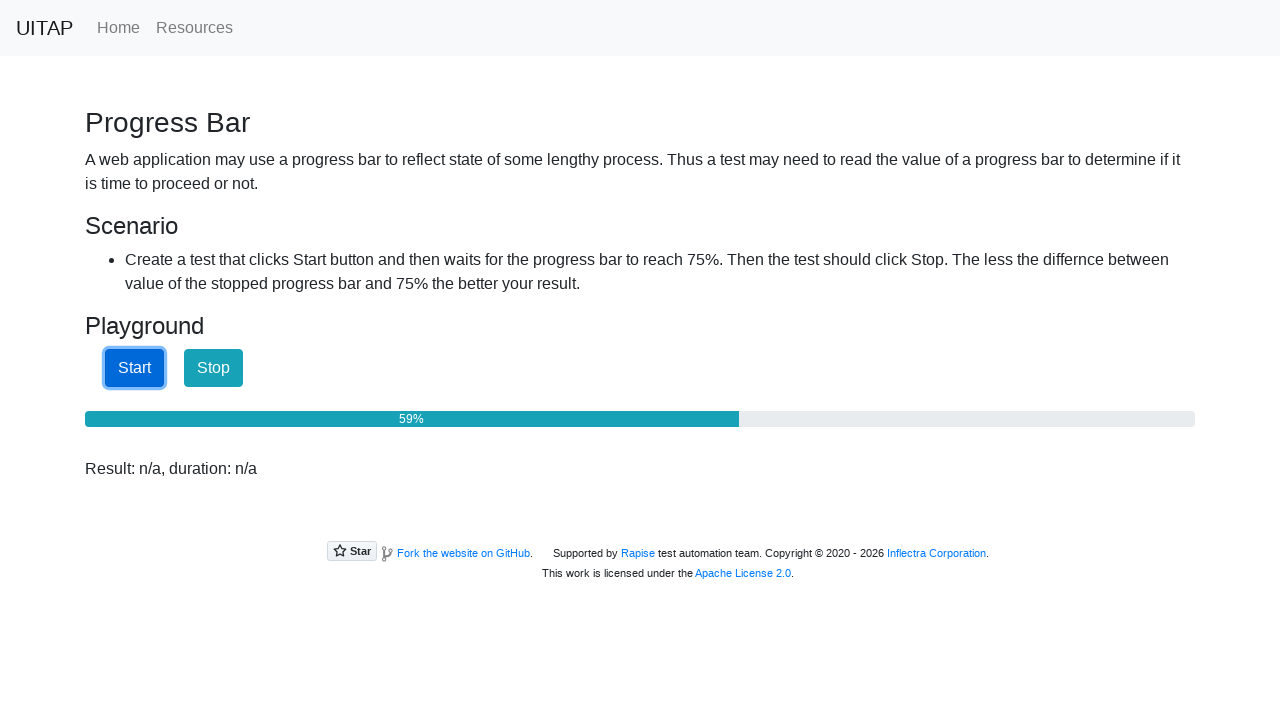

Waited 50ms before checking progress bar again
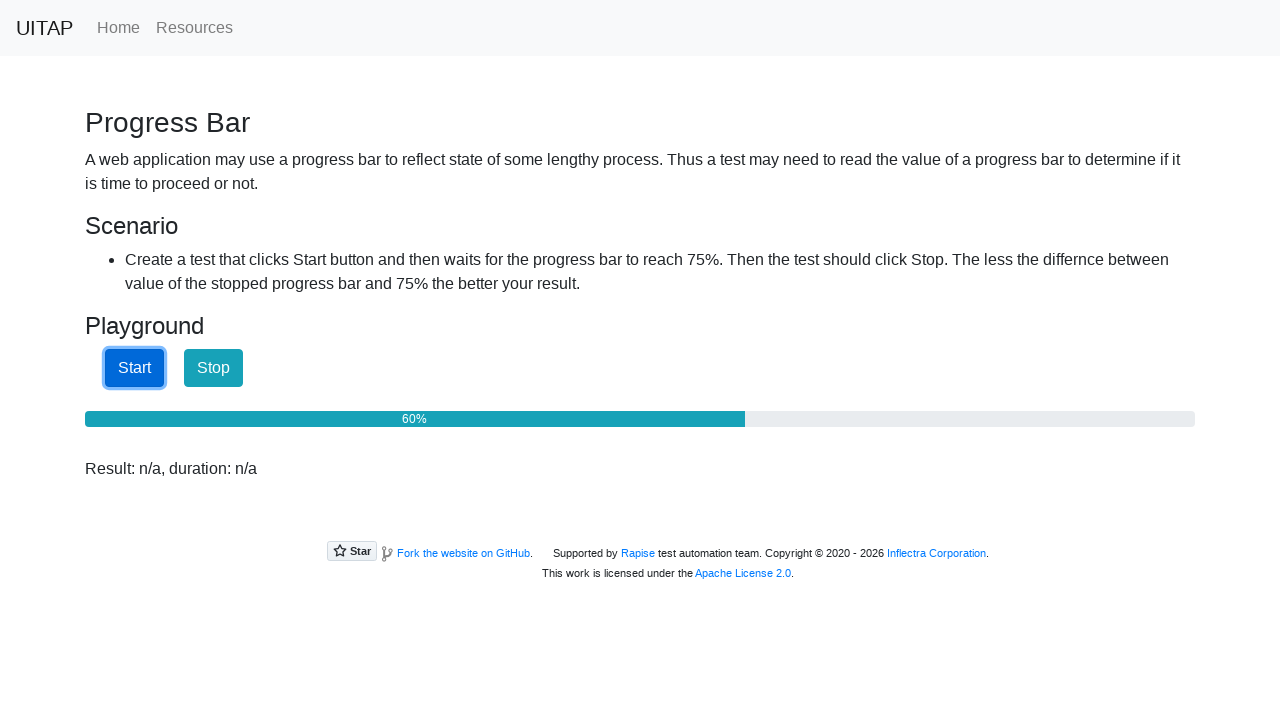

Checked progress bar value: 60%
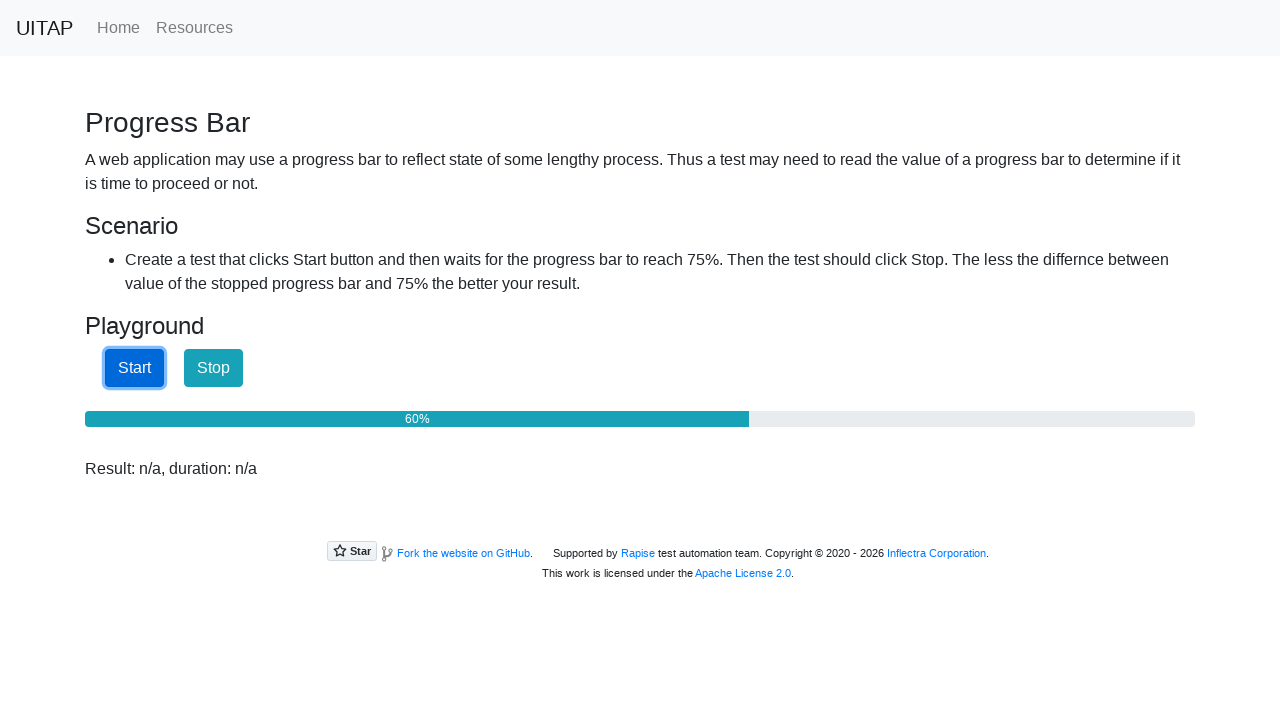

Waited 50ms before checking progress bar again
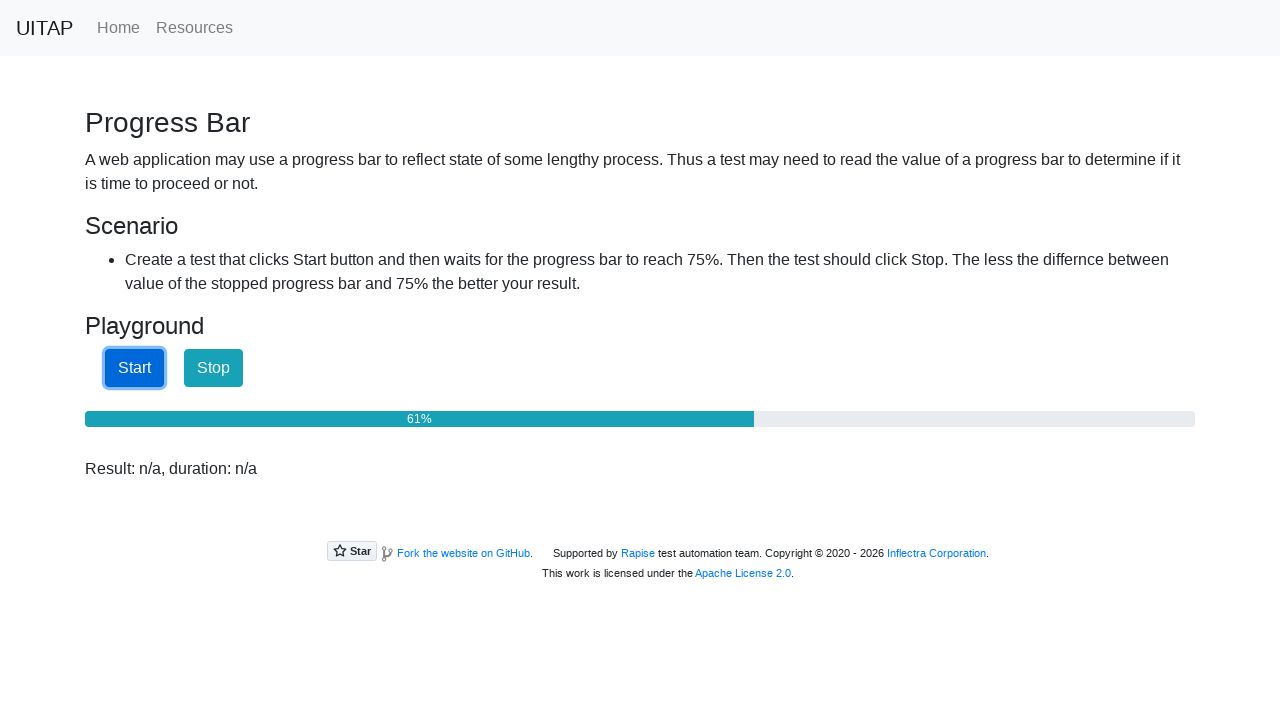

Checked progress bar value: 61%
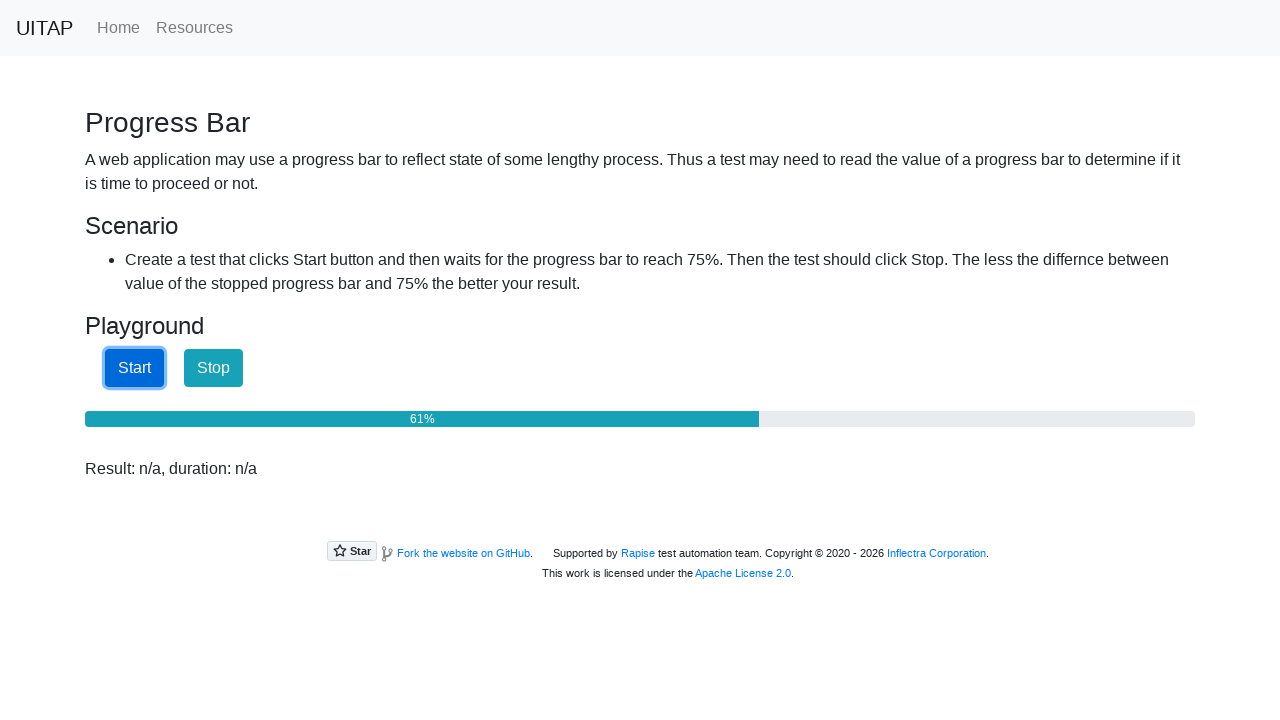

Waited 50ms before checking progress bar again
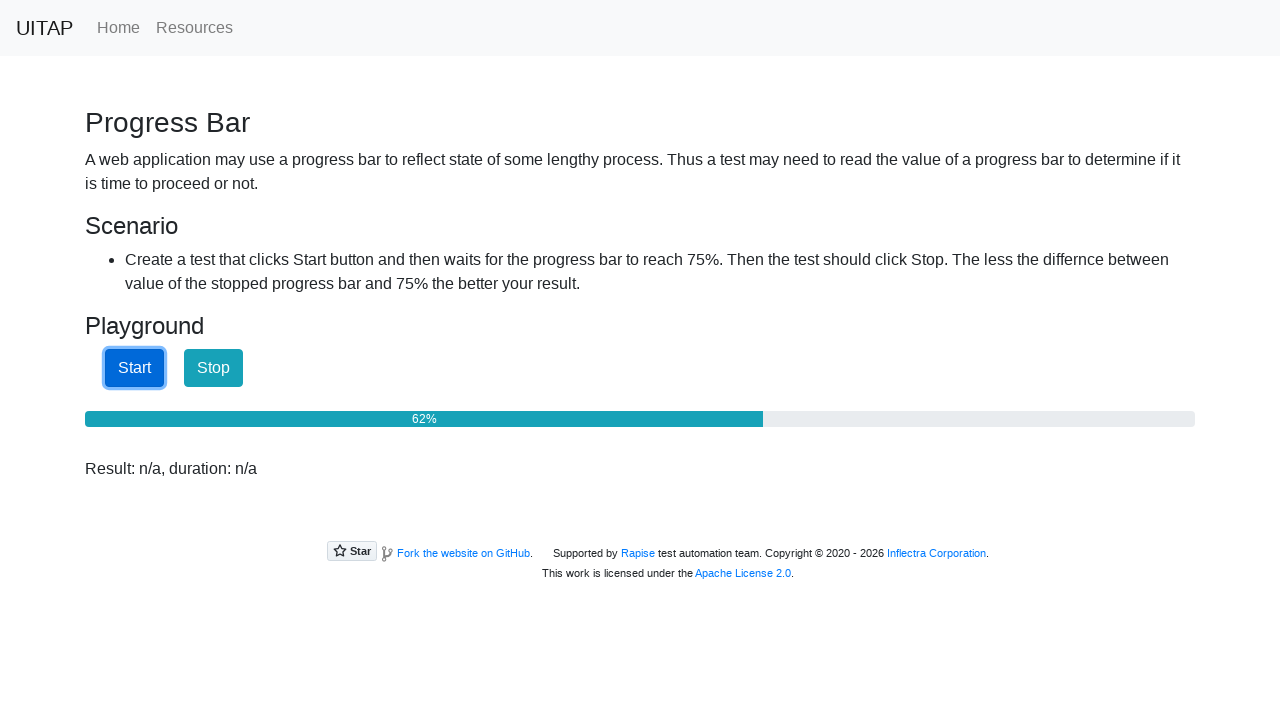

Checked progress bar value: 62%
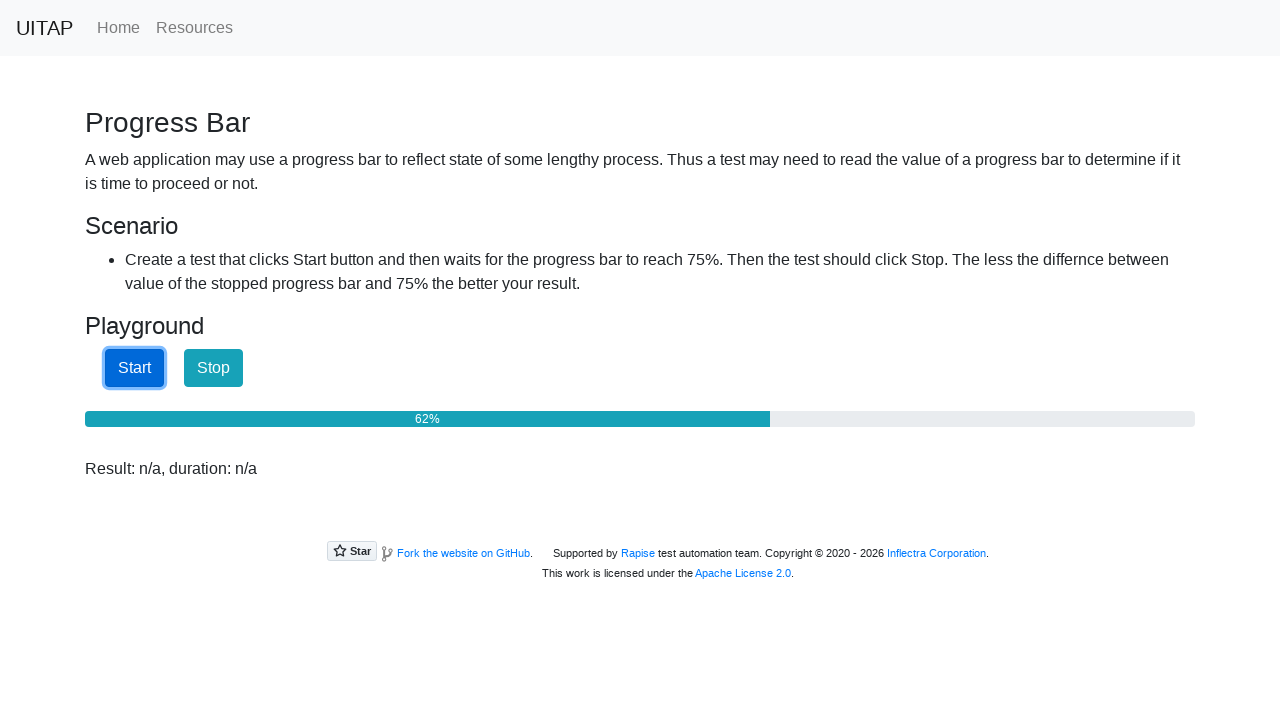

Waited 50ms before checking progress bar again
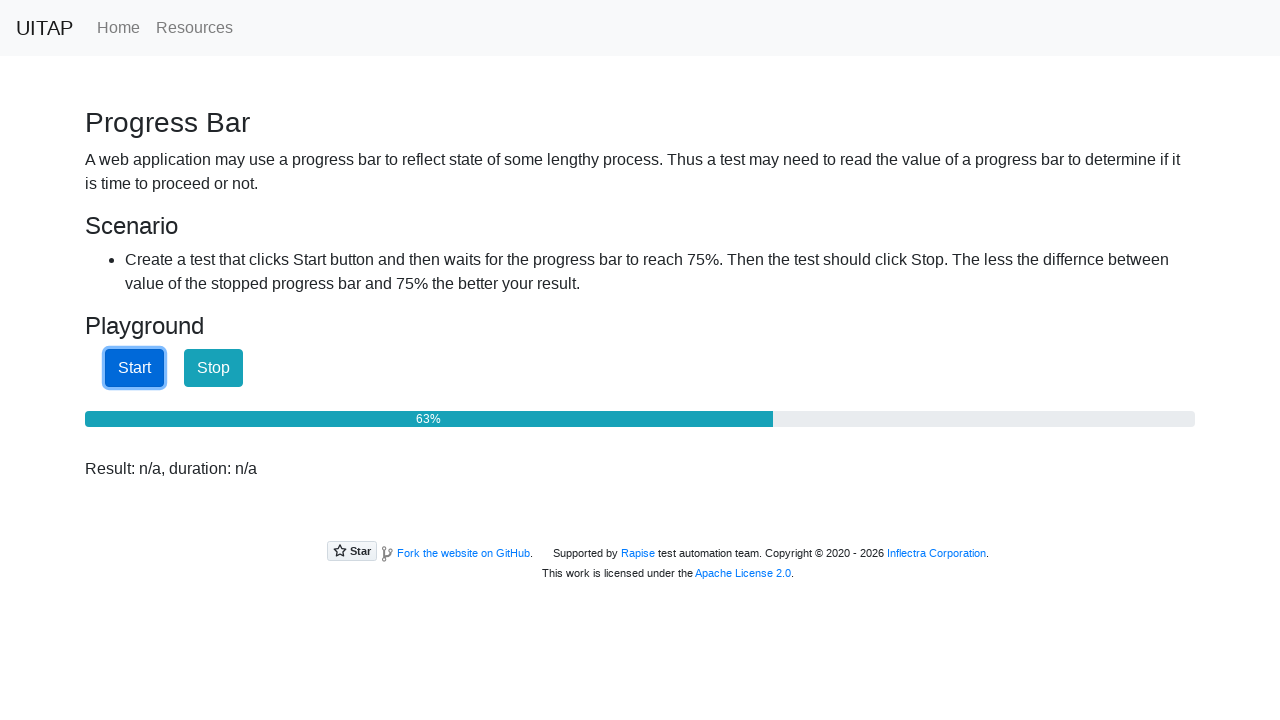

Checked progress bar value: 63%
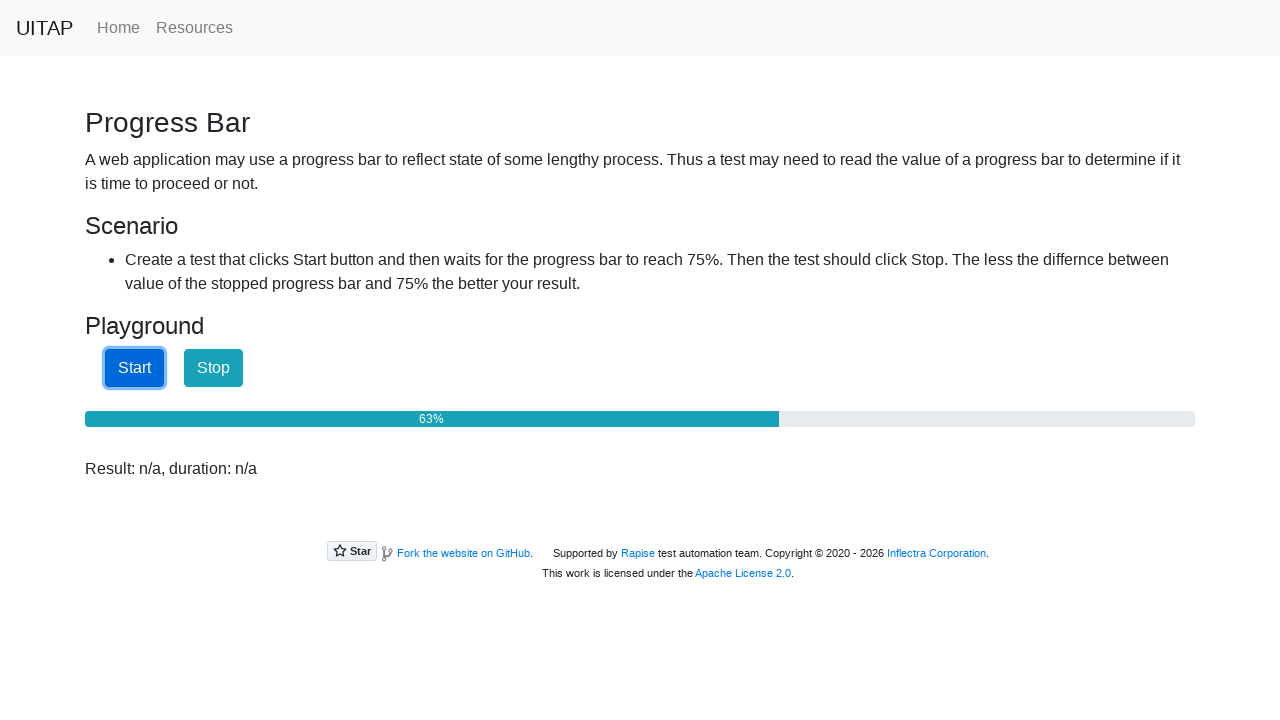

Waited 50ms before checking progress bar again
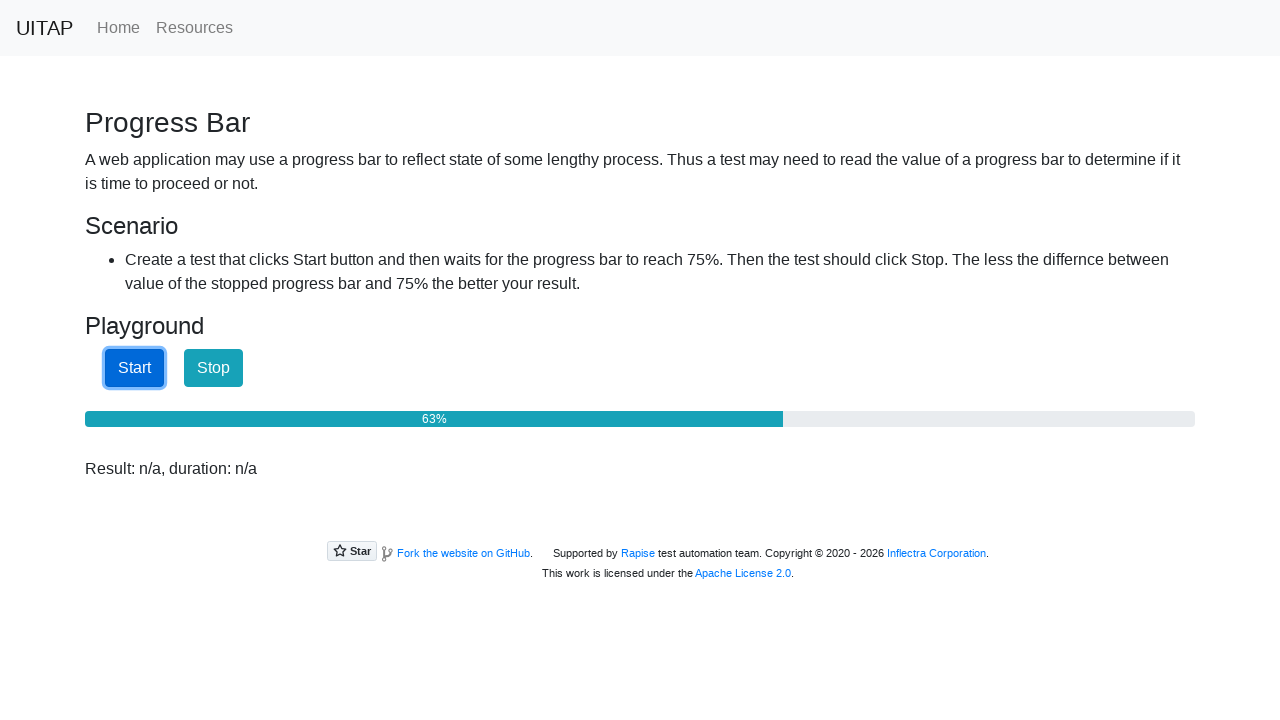

Checked progress bar value: 64%
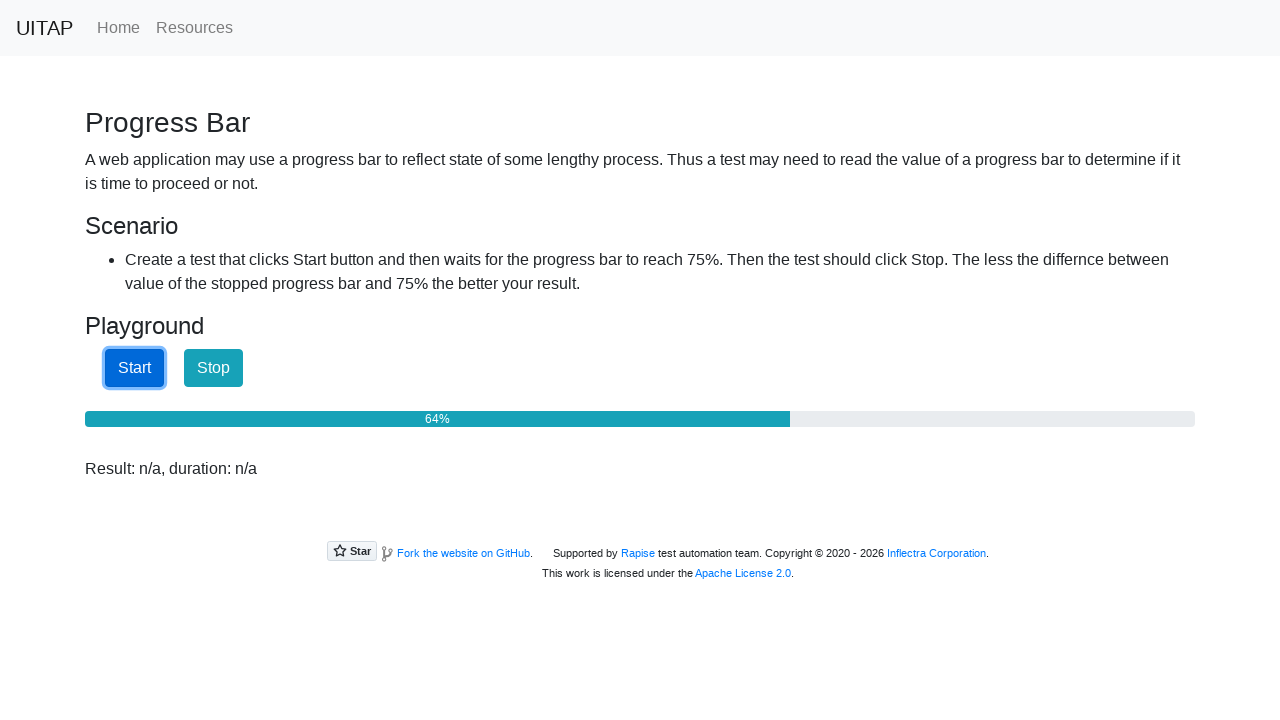

Waited 50ms before checking progress bar again
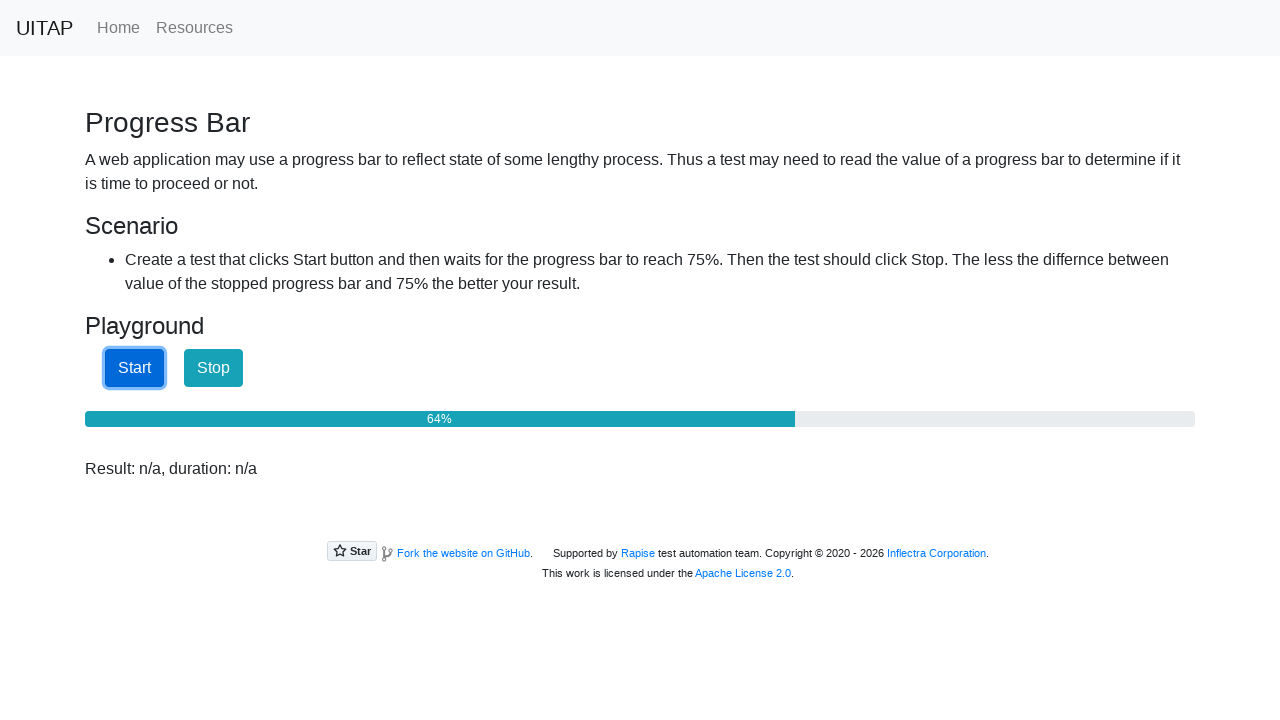

Checked progress bar value: 65%
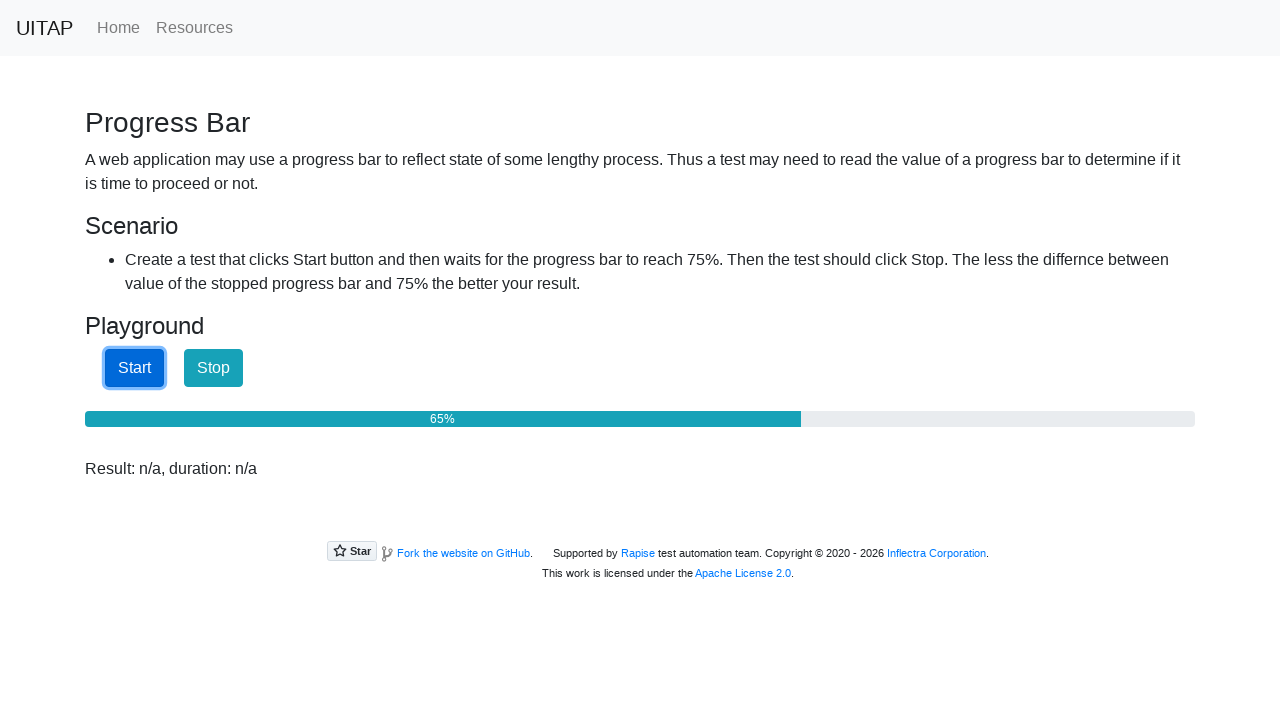

Waited 50ms before checking progress bar again
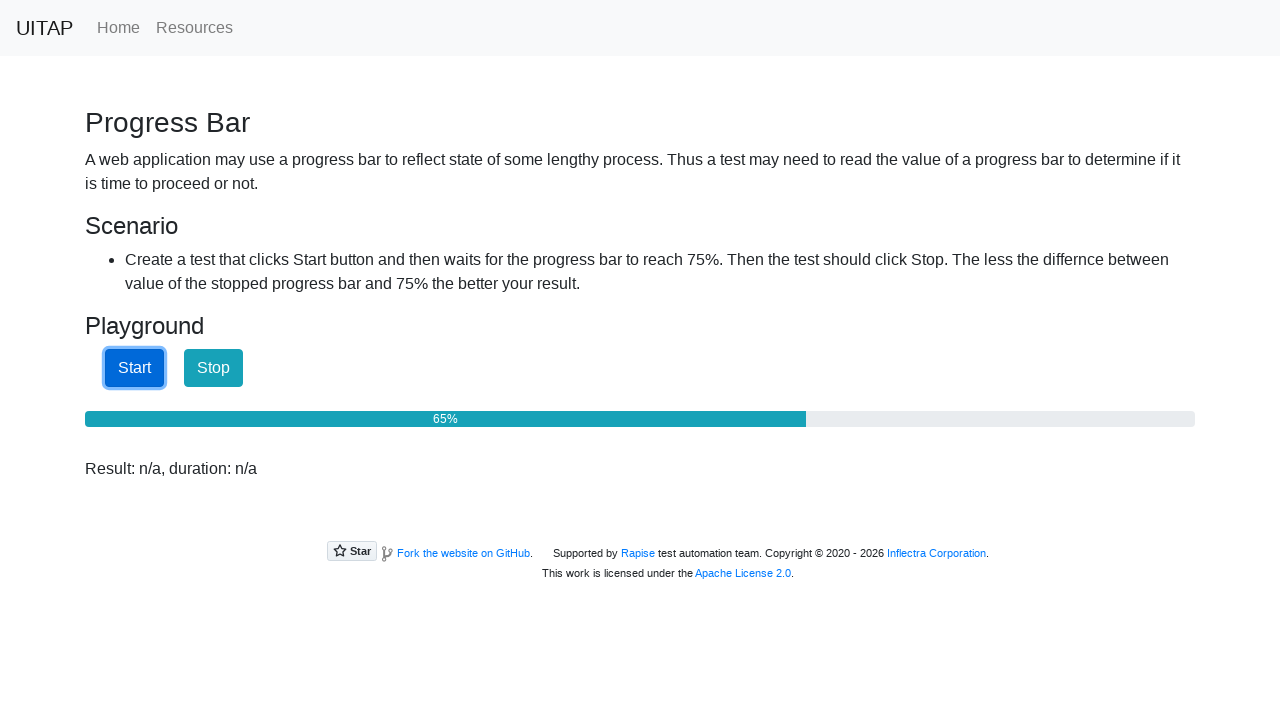

Checked progress bar value: 66%
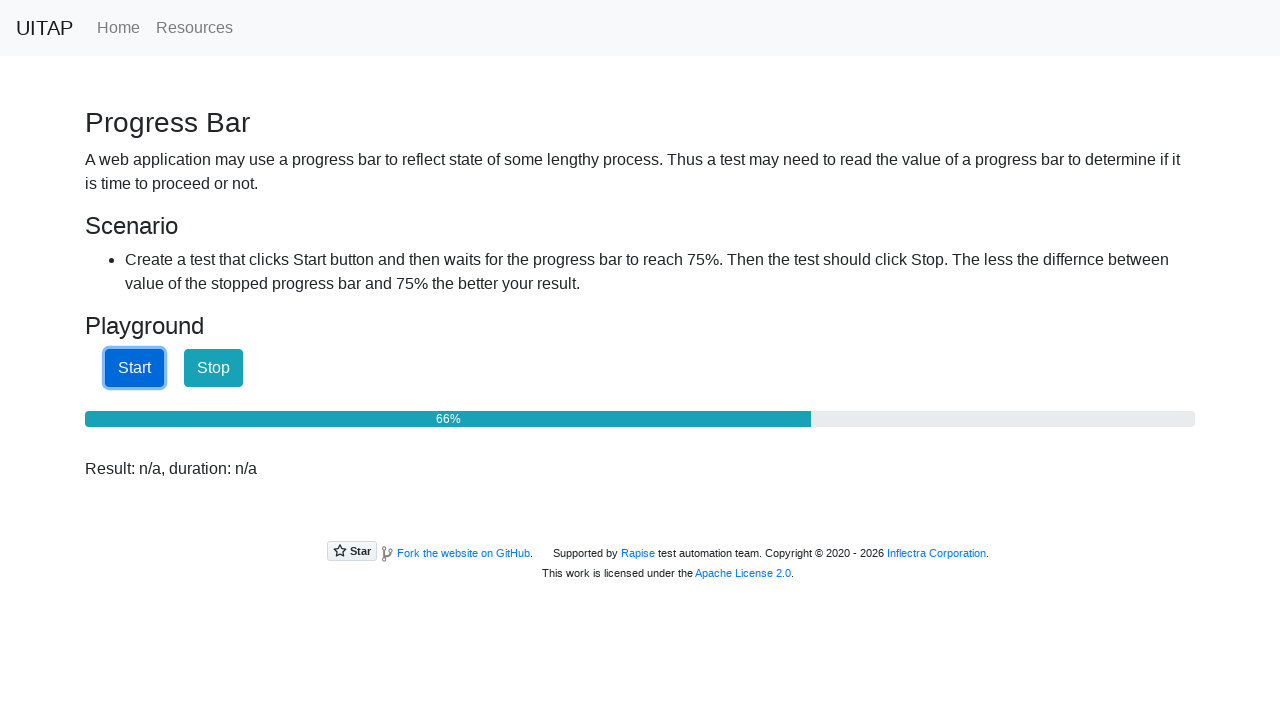

Waited 50ms before checking progress bar again
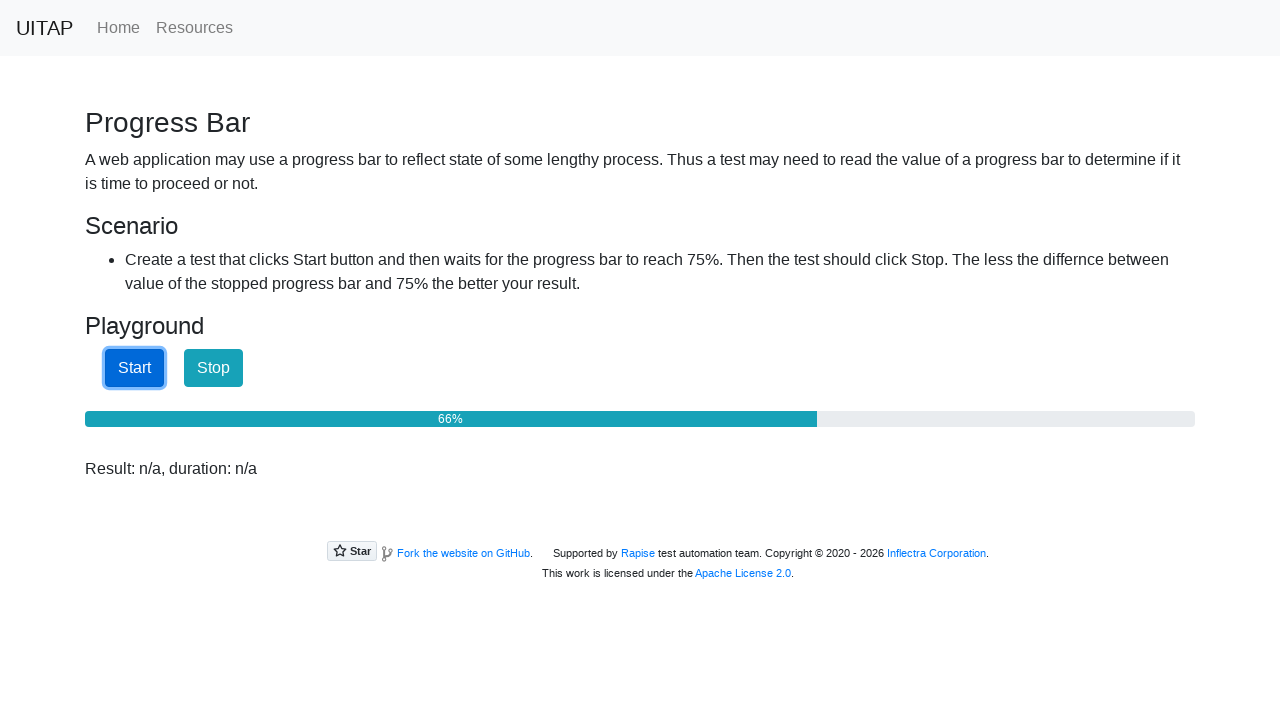

Checked progress bar value: 67%
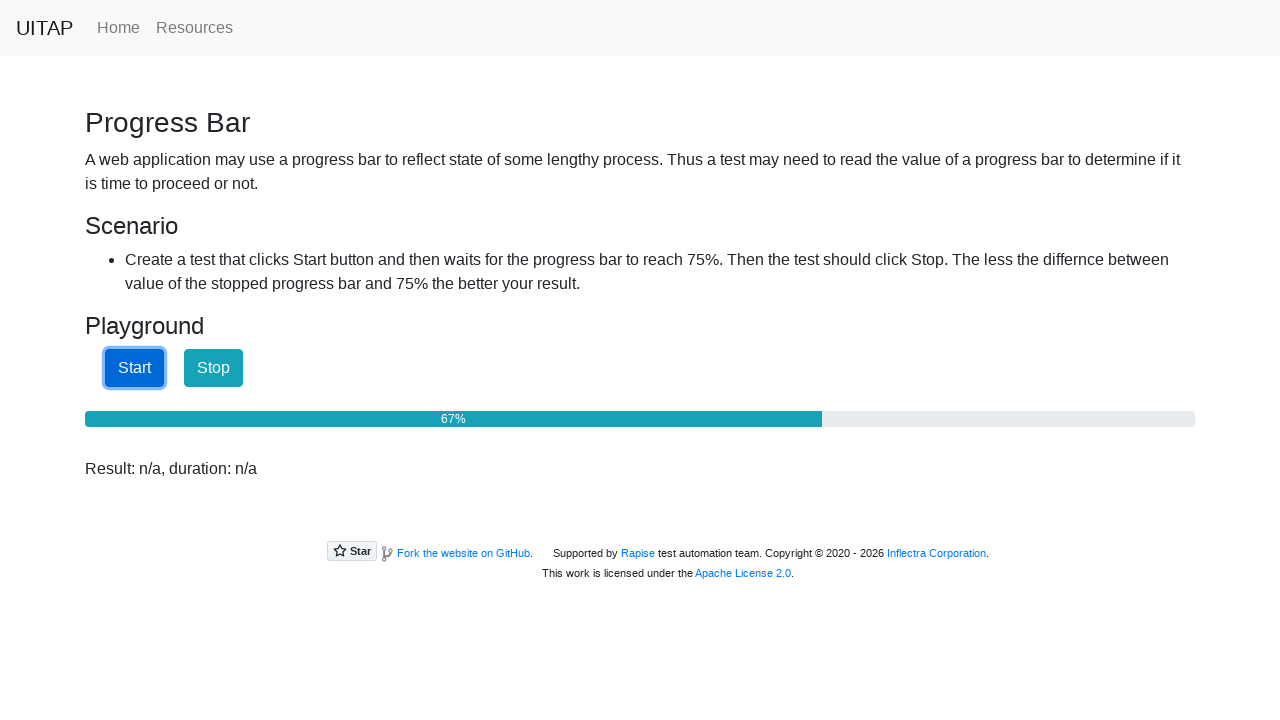

Waited 50ms before checking progress bar again
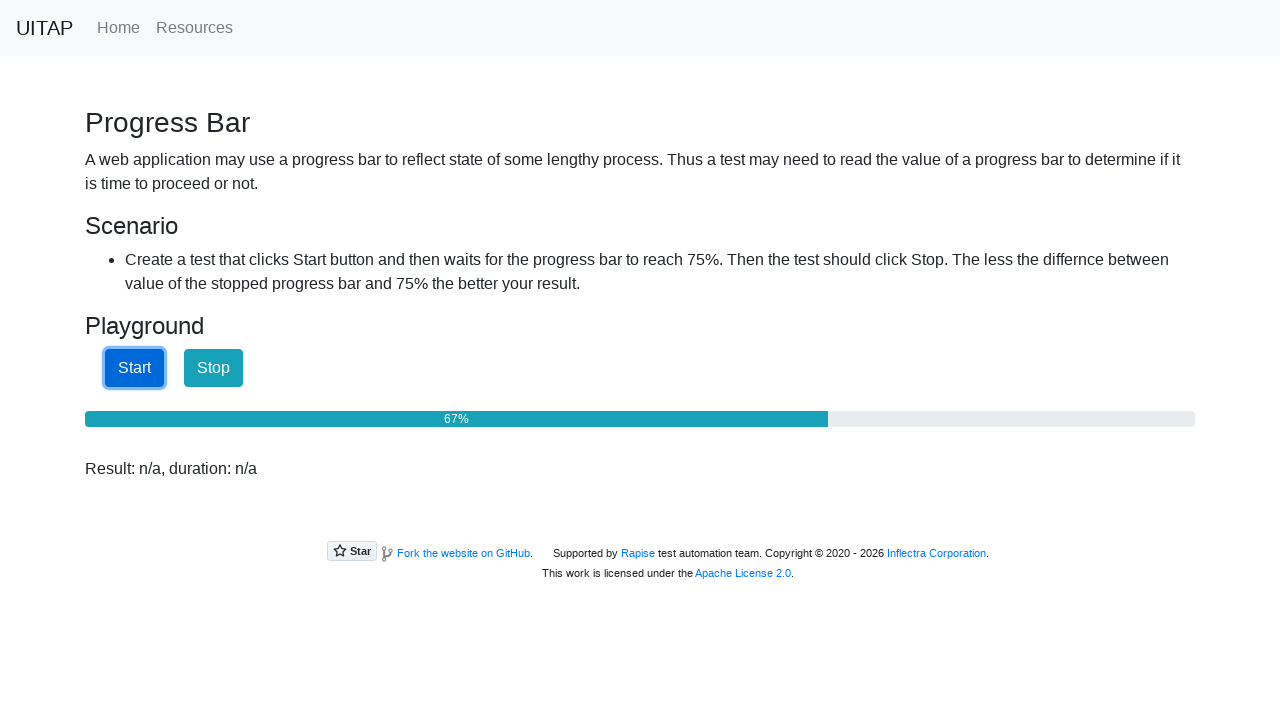

Checked progress bar value: 68%
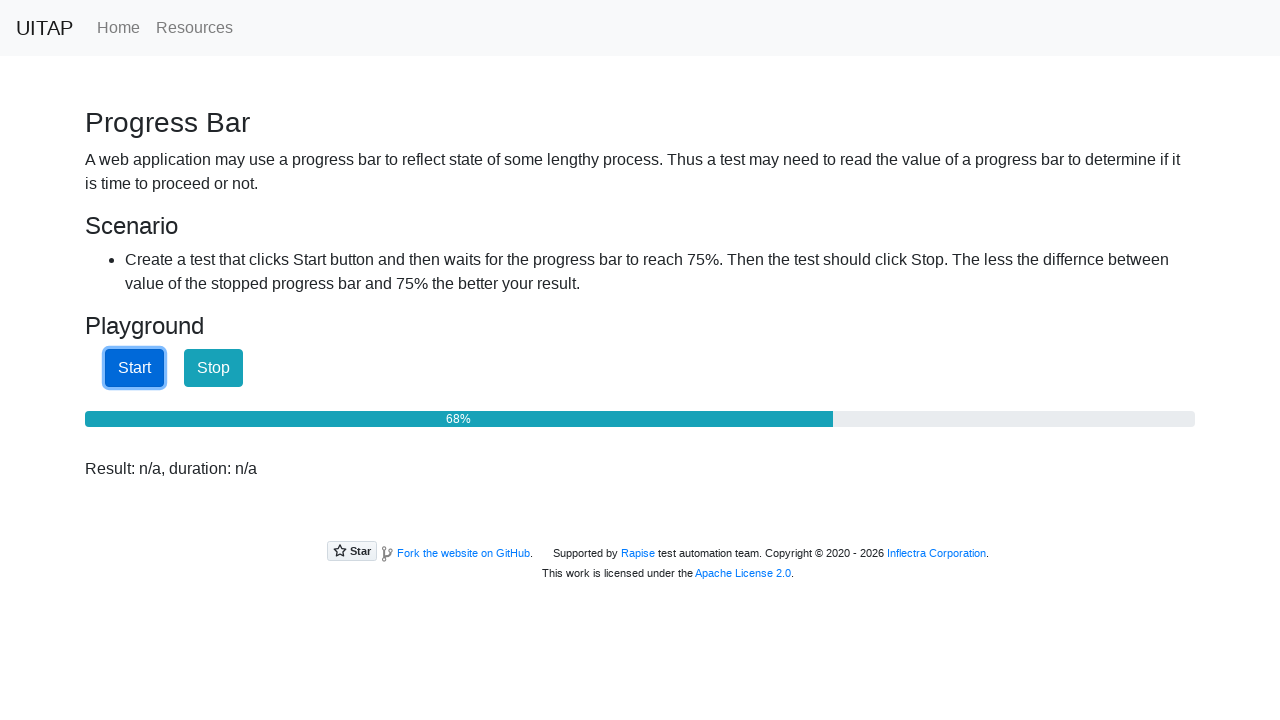

Waited 50ms before checking progress bar again
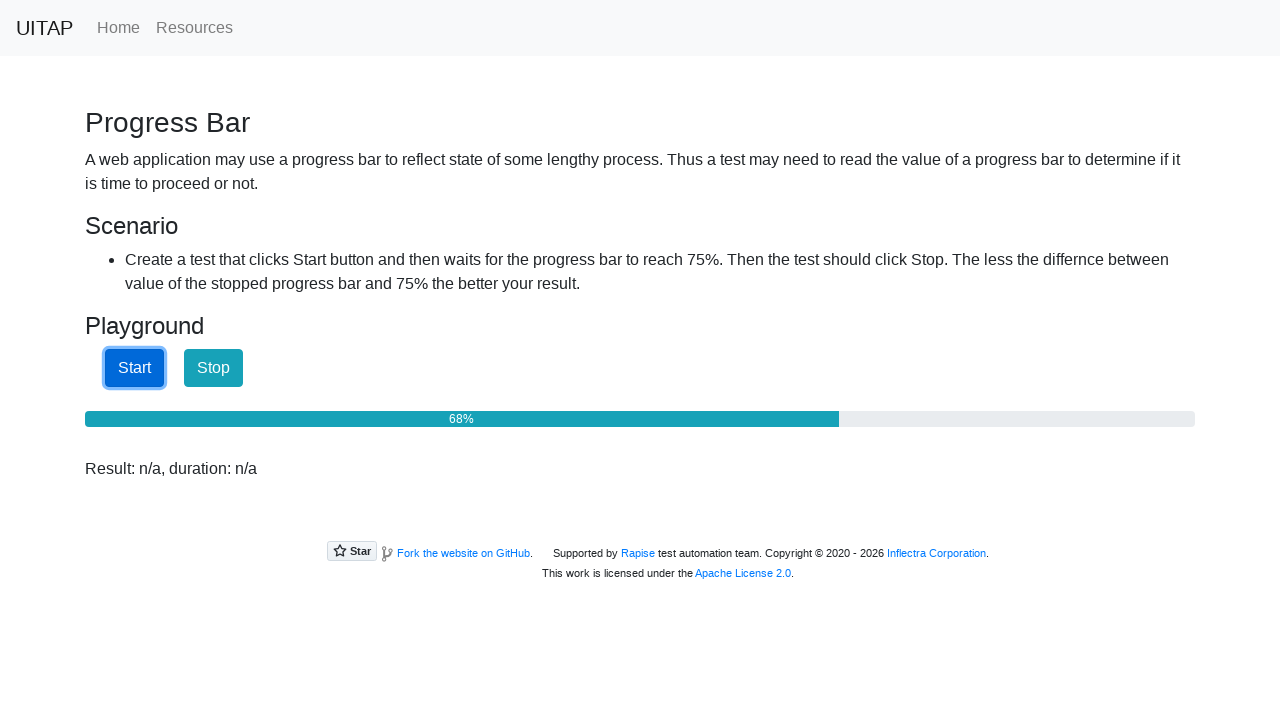

Checked progress bar value: 69%
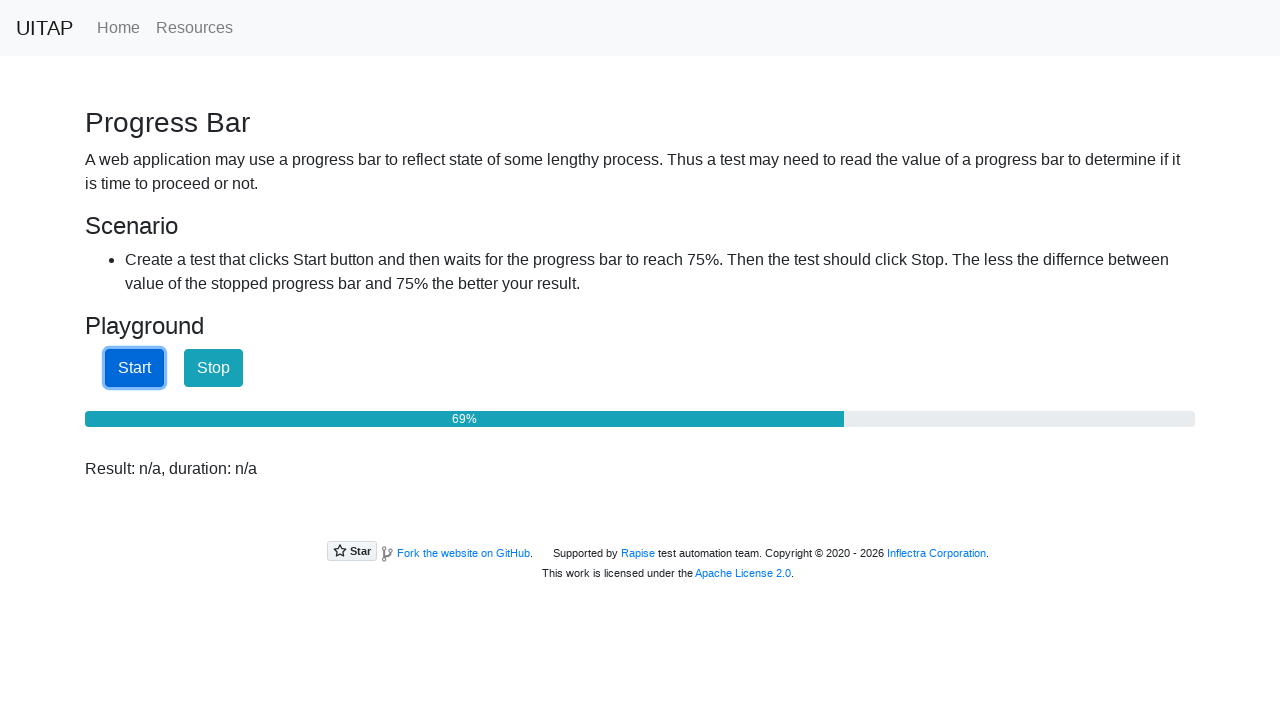

Waited 50ms before checking progress bar again
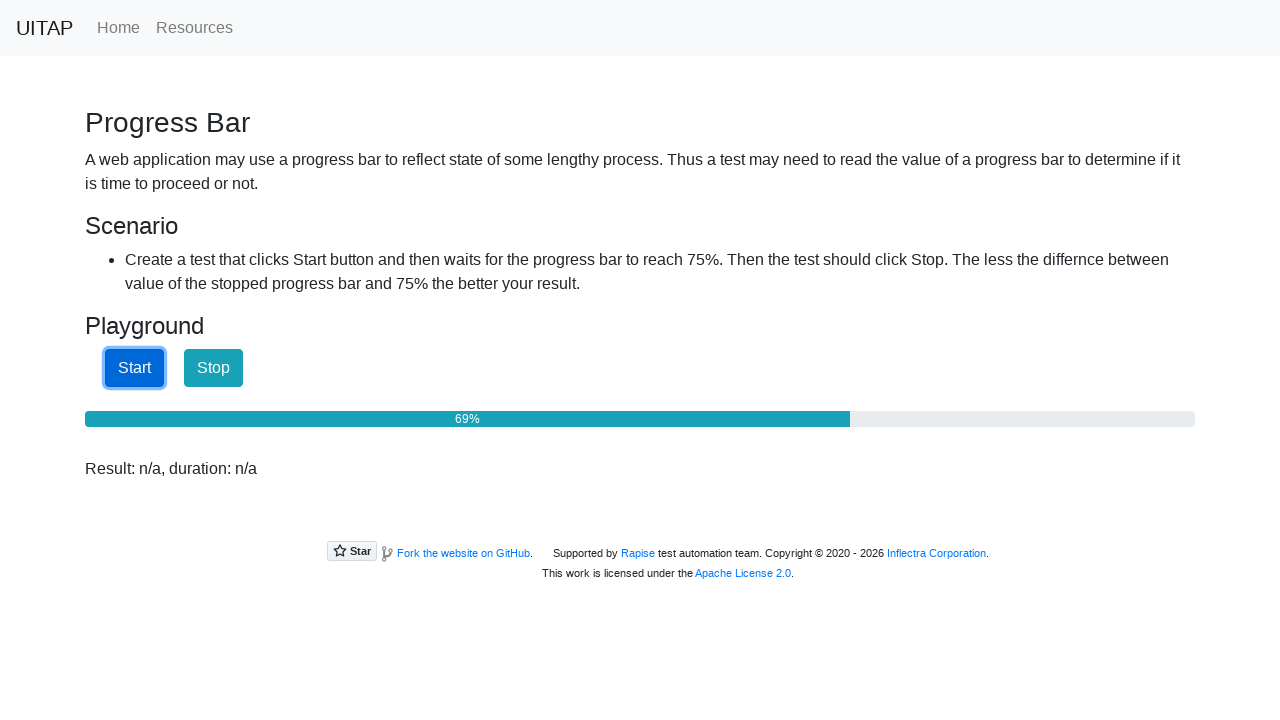

Checked progress bar value: 70%
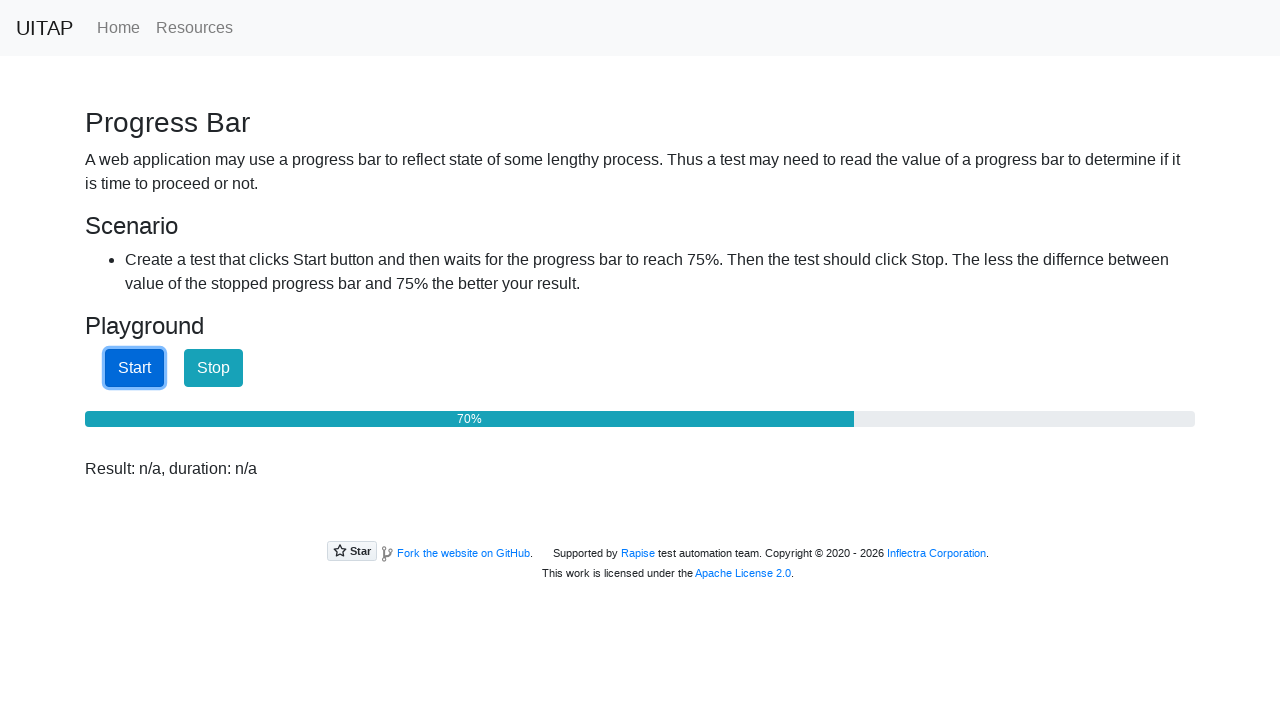

Waited 50ms before checking progress bar again
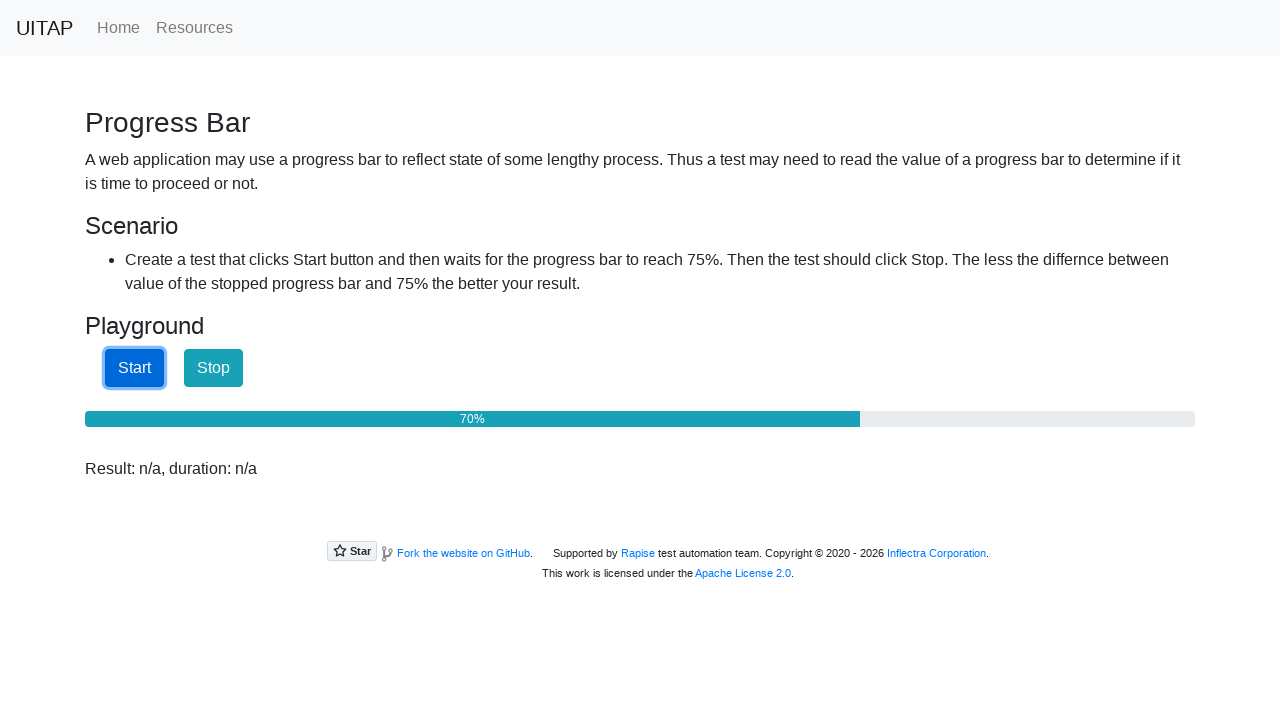

Checked progress bar value: 71%
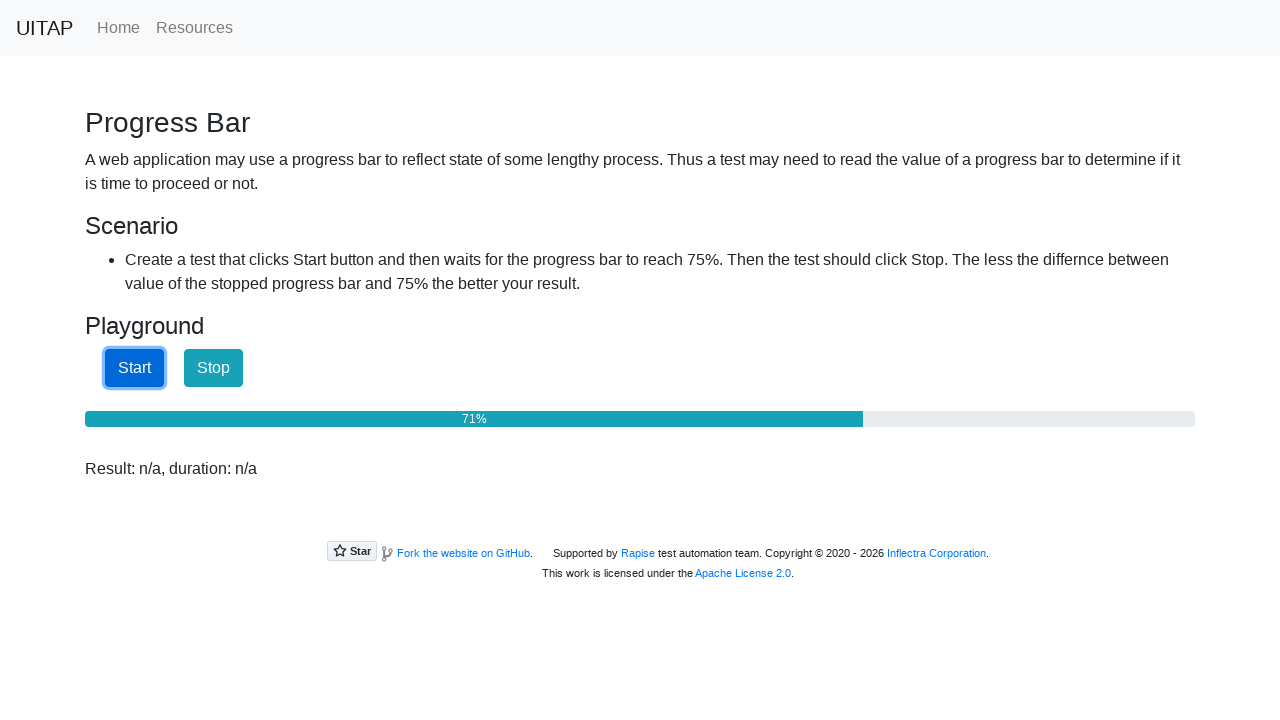

Waited 50ms before checking progress bar again
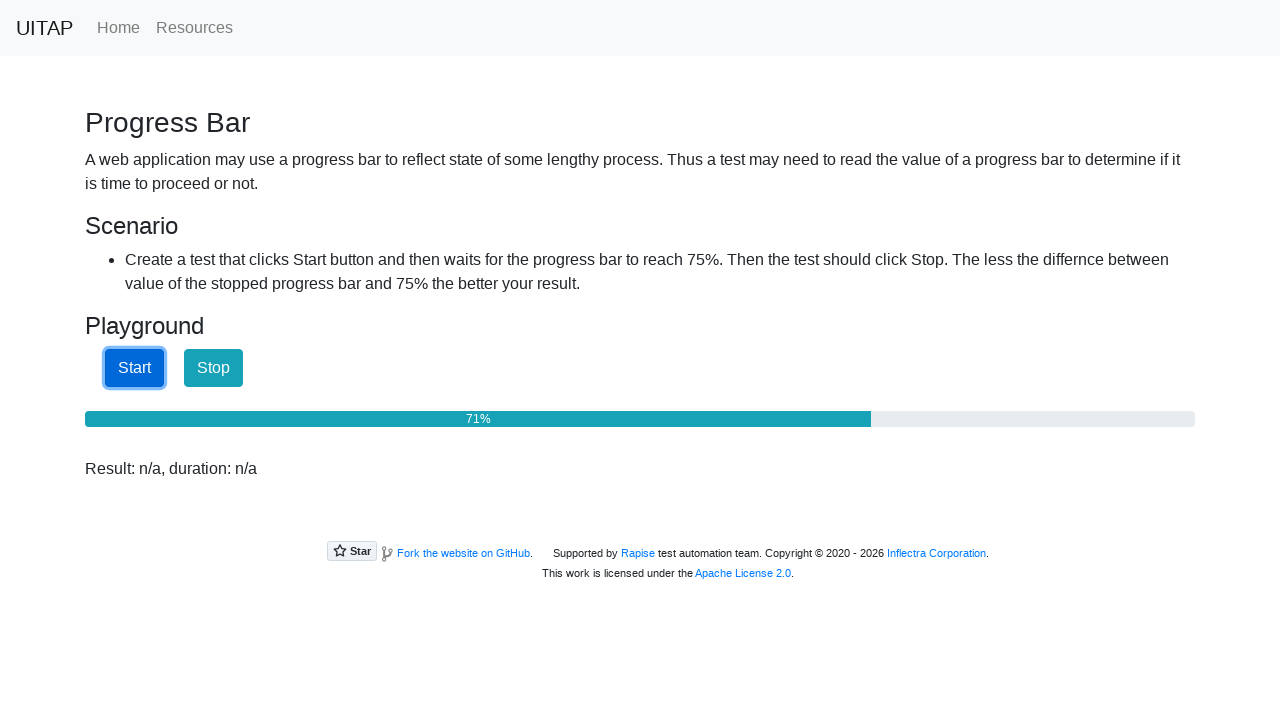

Checked progress bar value: 72%
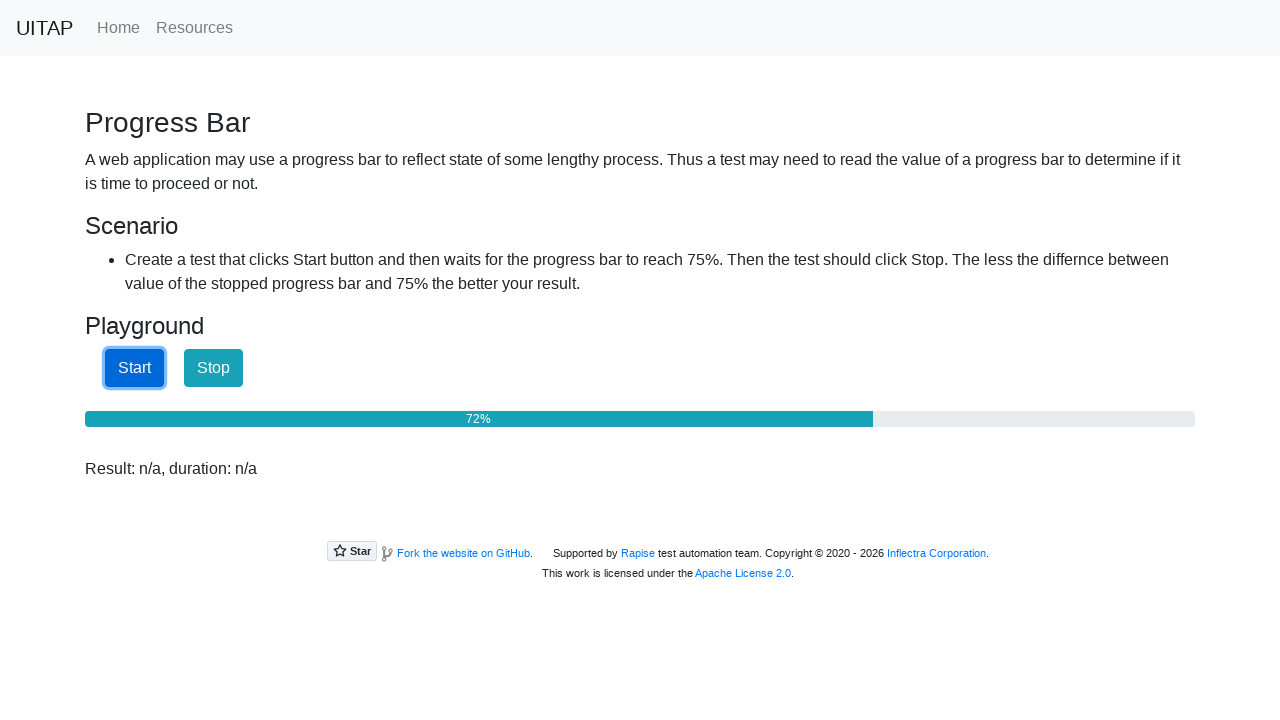

Waited 50ms before checking progress bar again
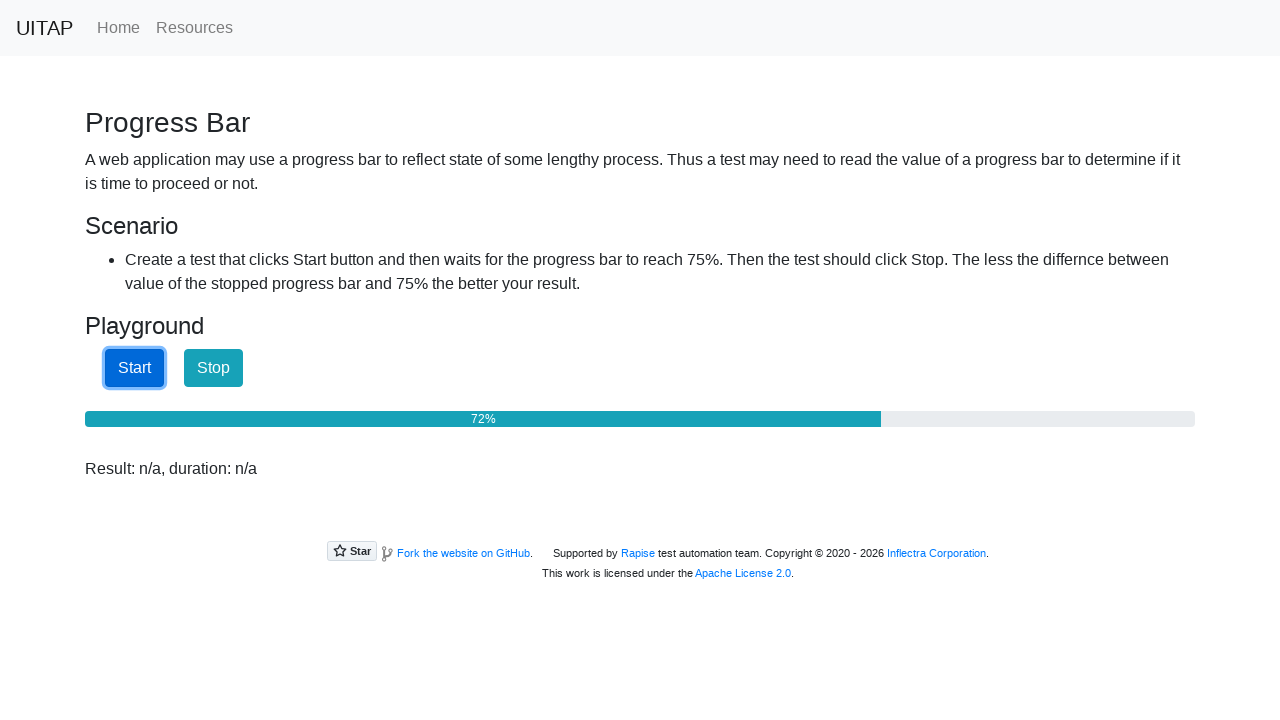

Checked progress bar value: 72%
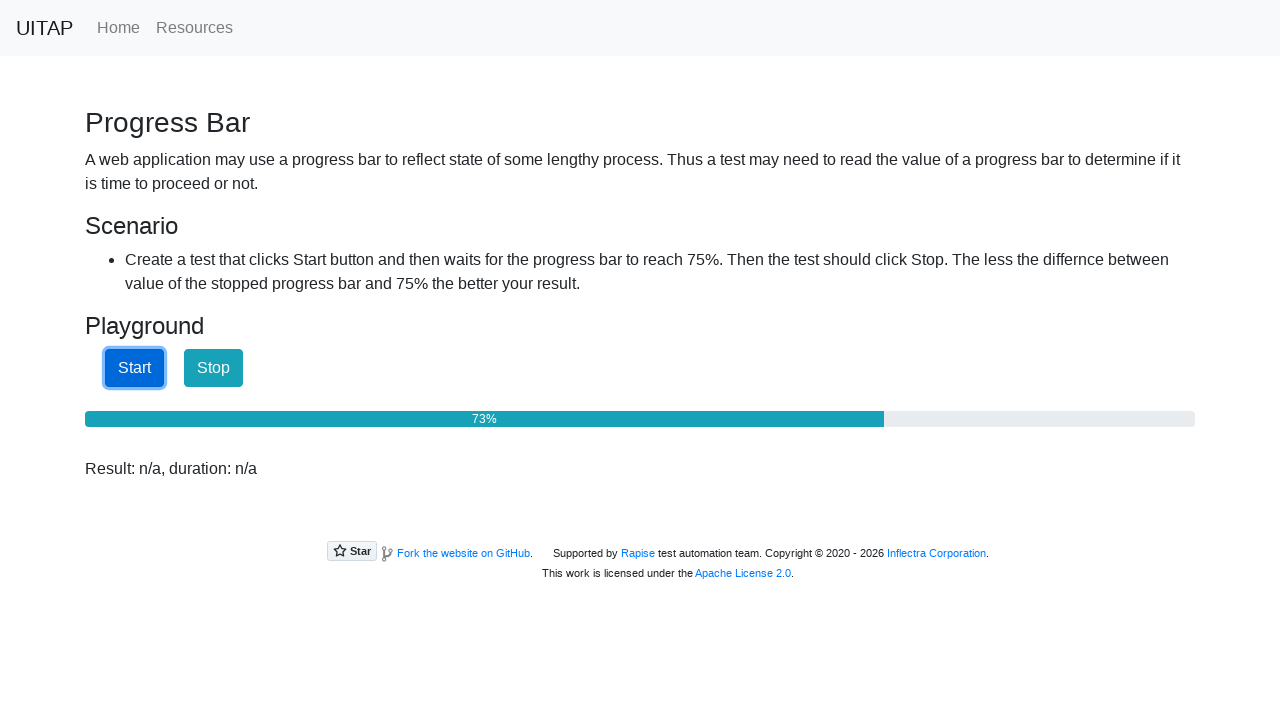

Waited 50ms before checking progress bar again
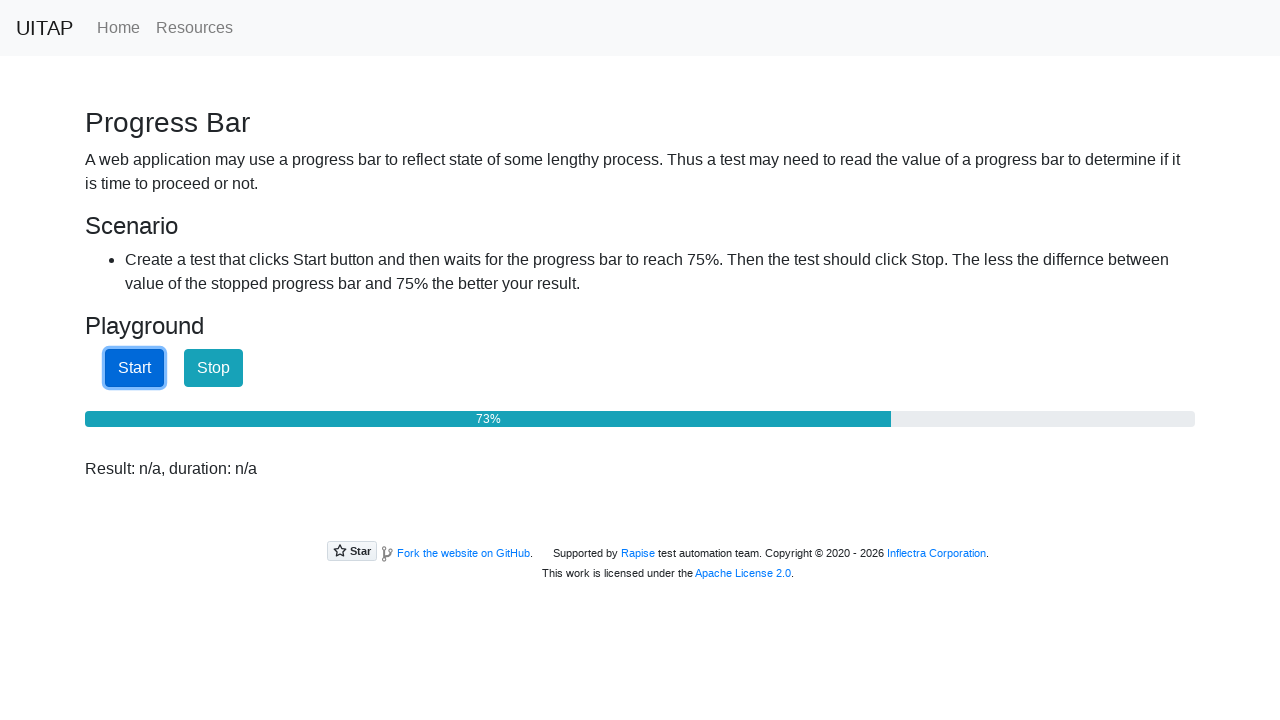

Checked progress bar value: 73%
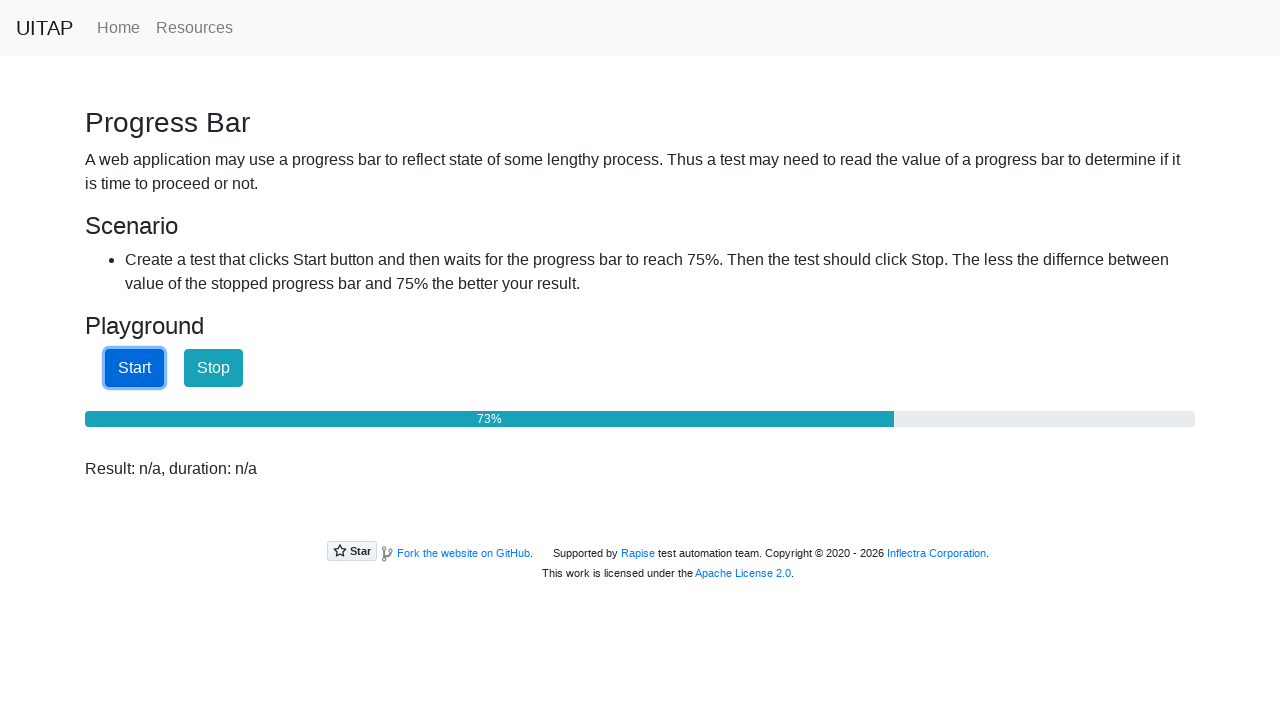

Waited 50ms before checking progress bar again
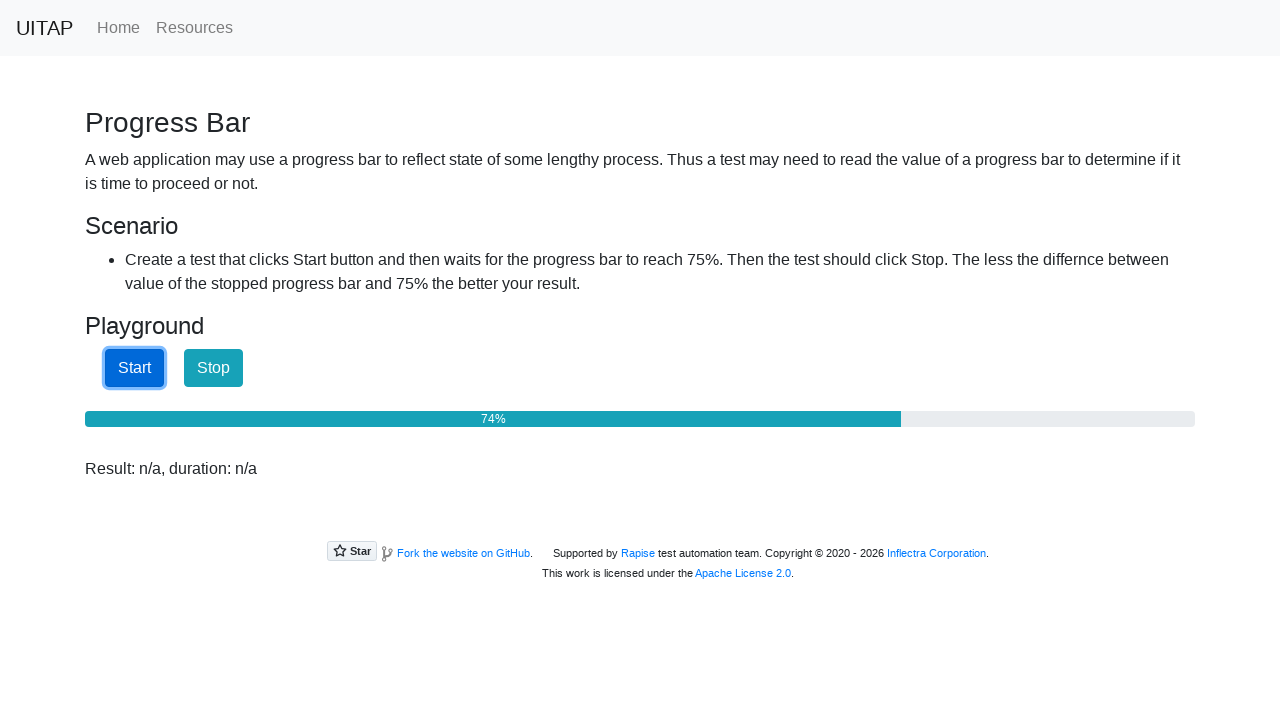

Checked progress bar value: 74%
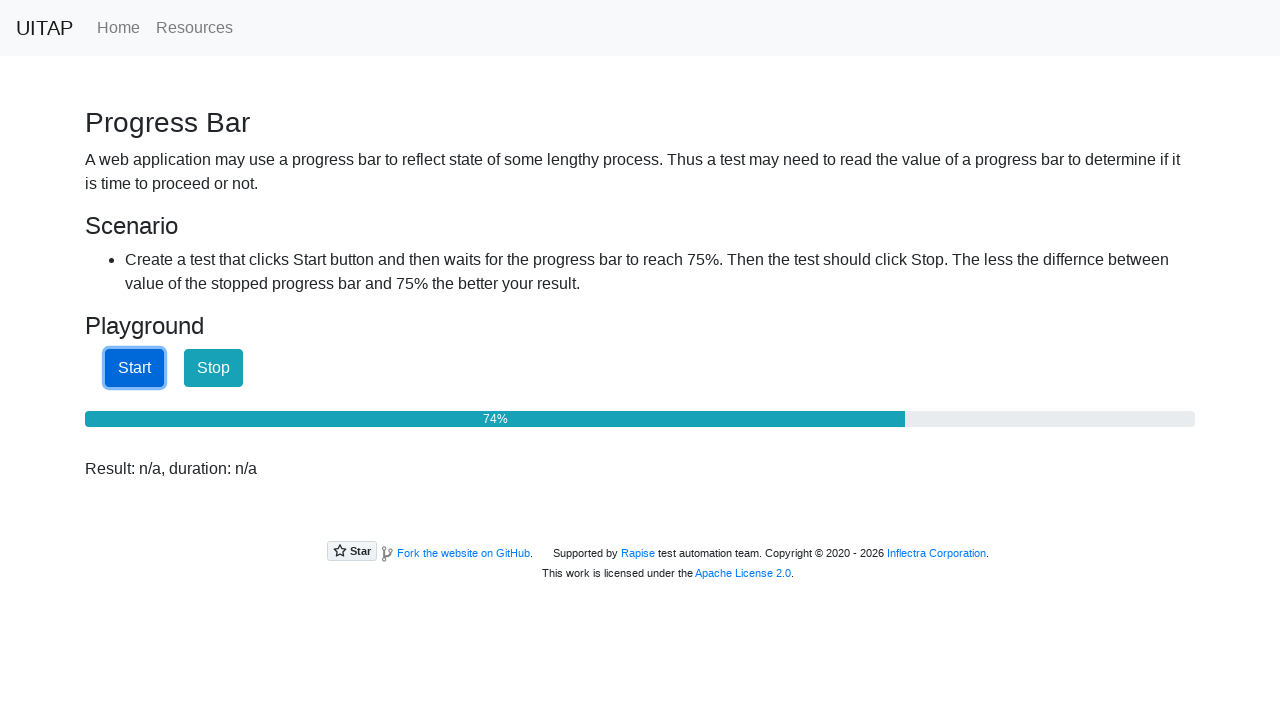

Waited 50ms before checking progress bar again
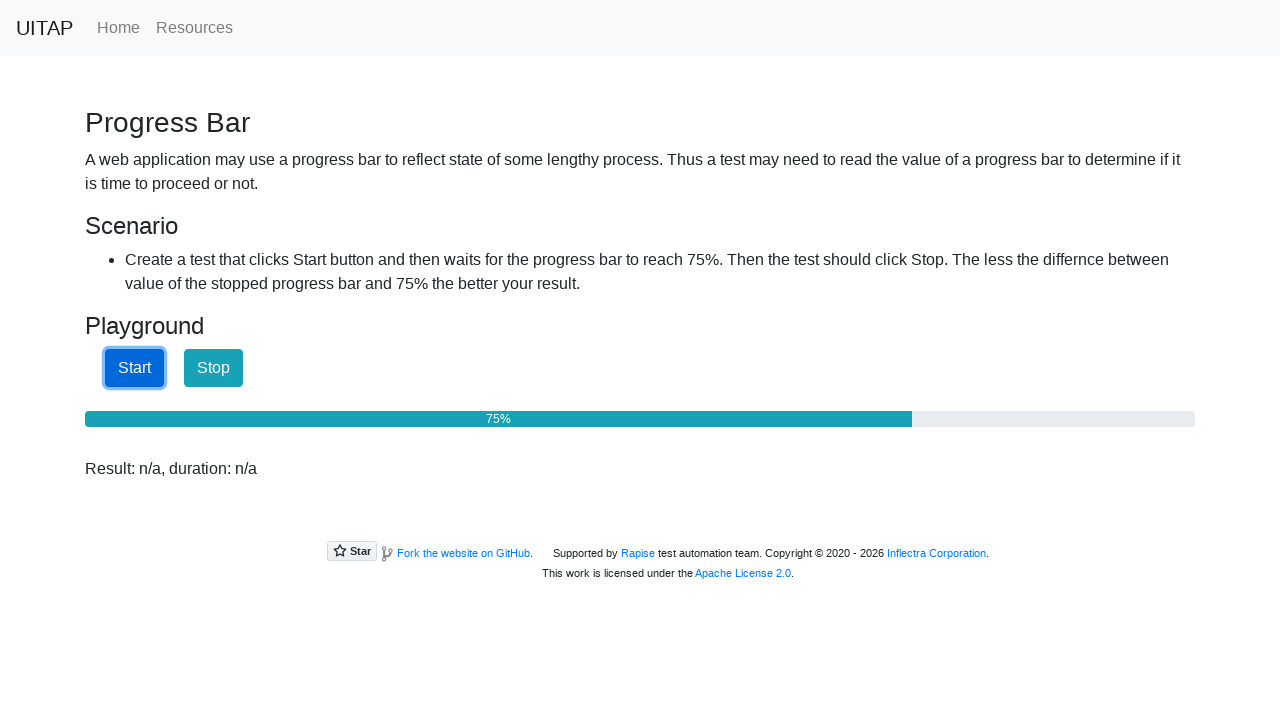

Checked progress bar value: 75%
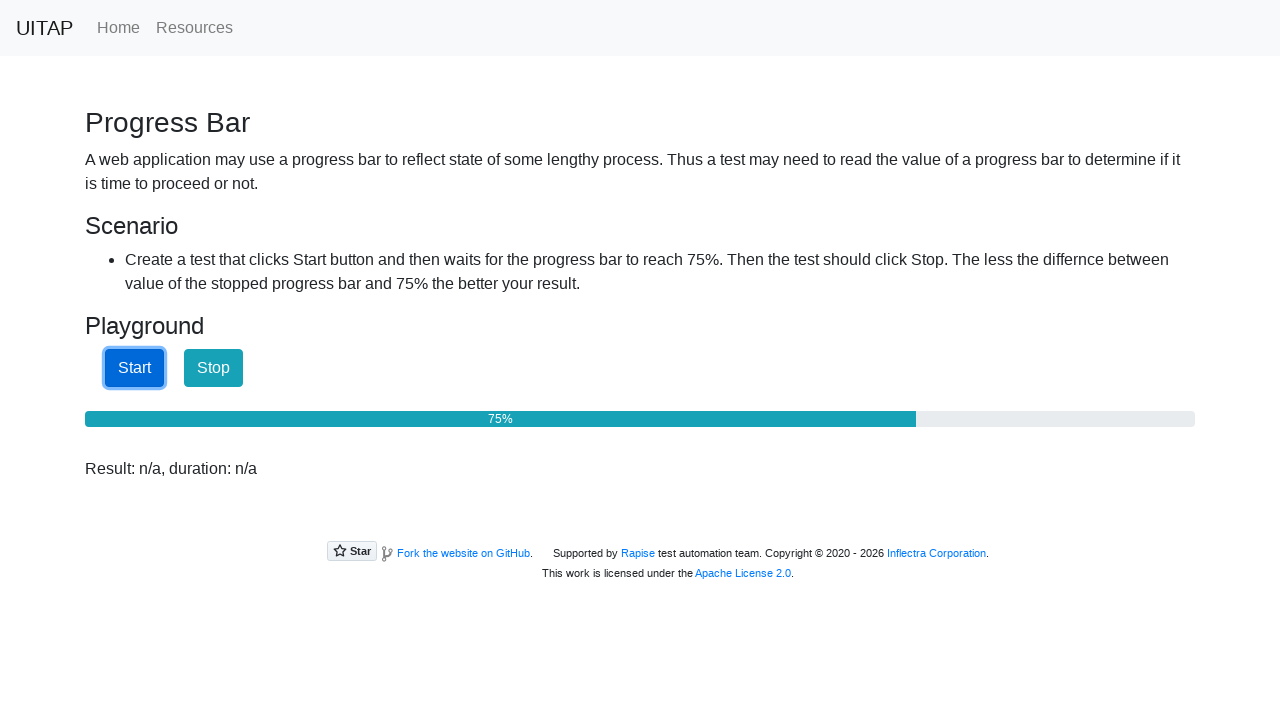

Clicked Stop button to halt progress bar at 75% at (214, 368) on #stopButton
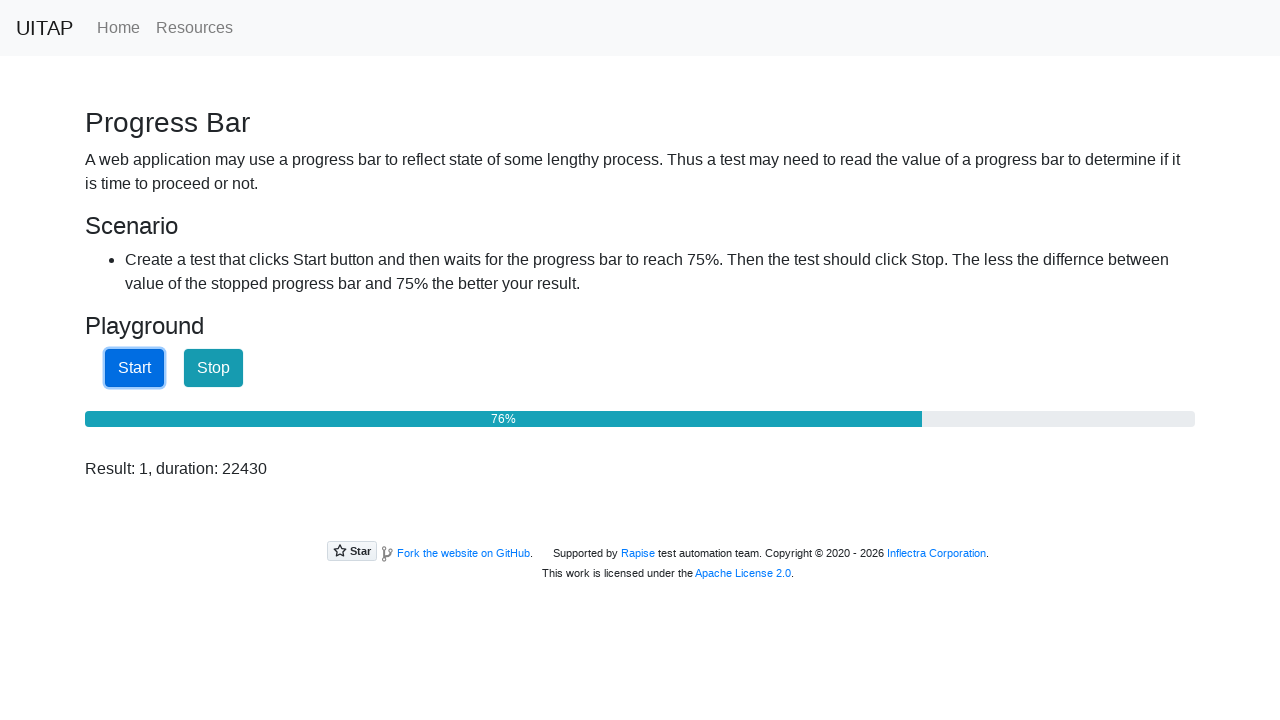

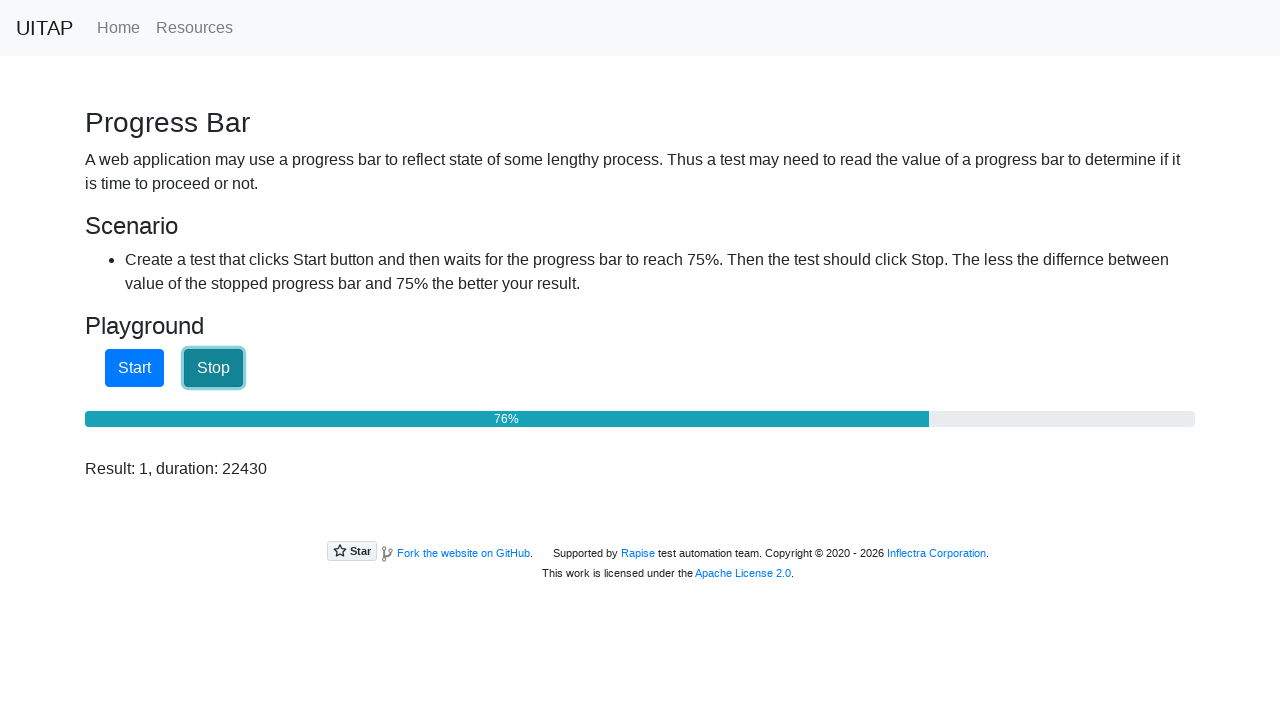